Tests the jQuery UI datepicker by navigating to July 6, 2018 using the prev/next buttons and selecting the date.

Starting URL: https://jqueryui.com/datepicker/#other-months

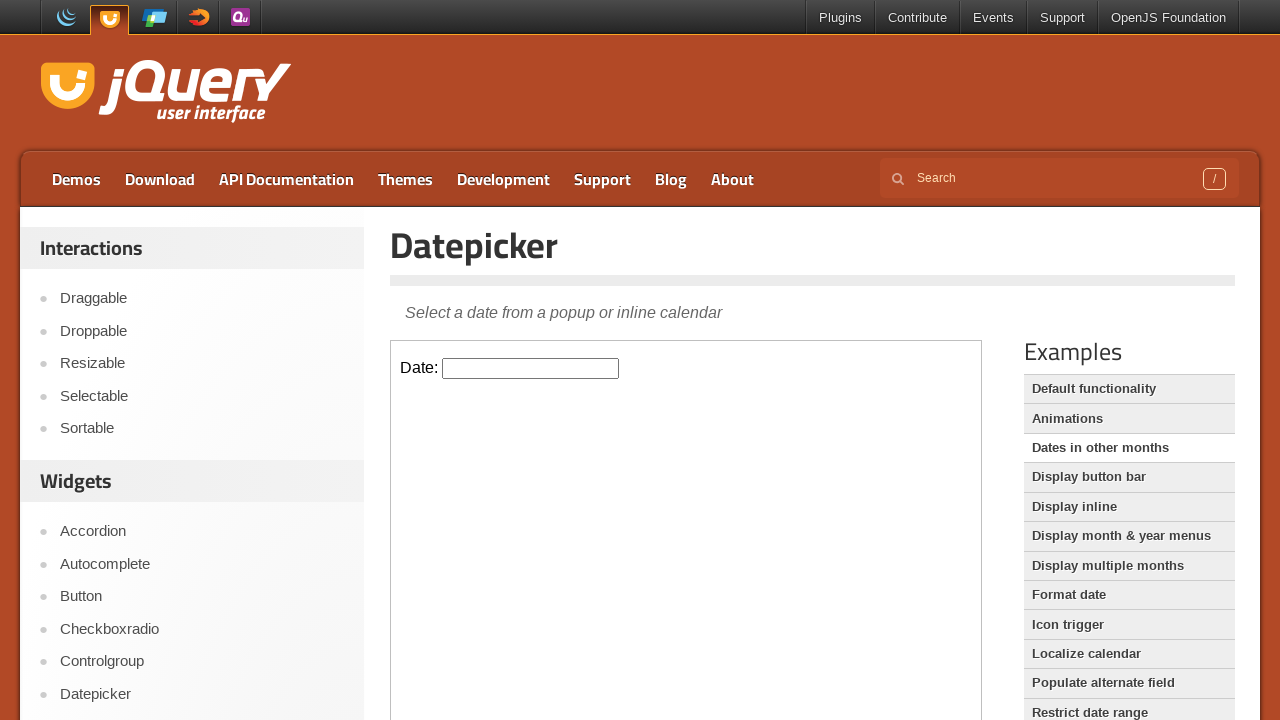

Located iframe containing datepicker
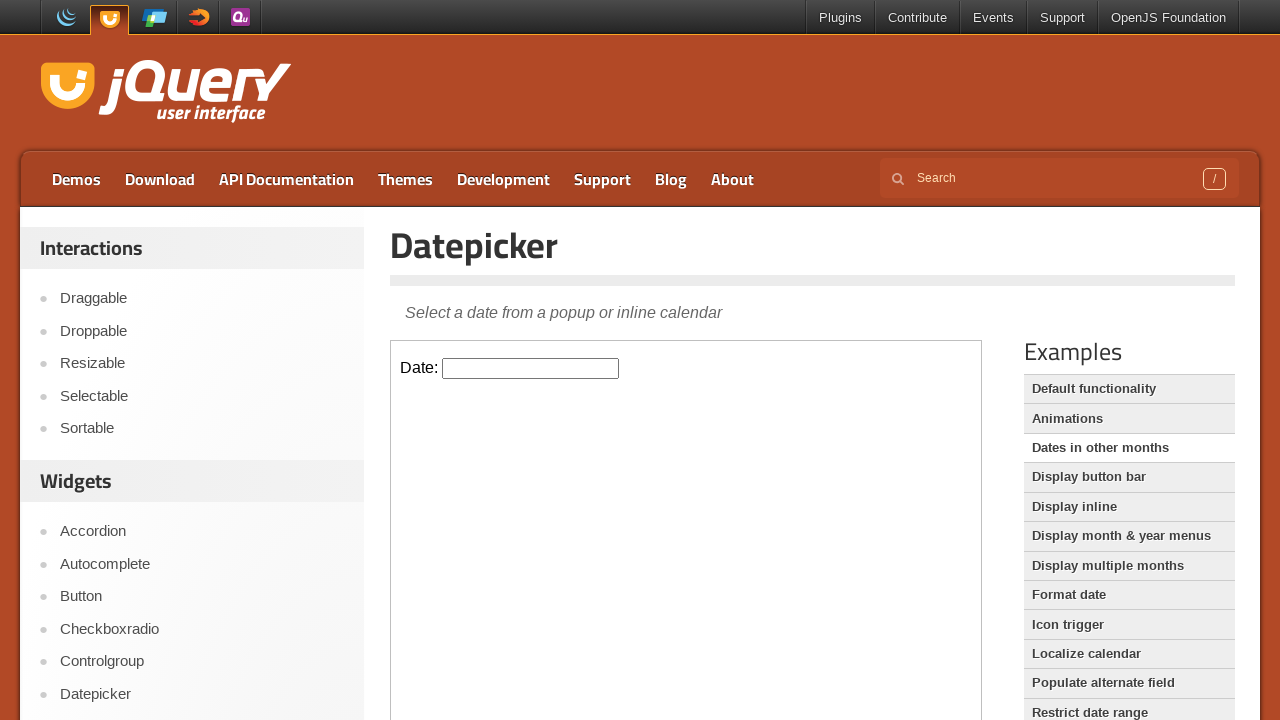

Clicked datepicker input to open calendar at (531, 368) on iframe >> nth=0 >> internal:control=enter-frame >> #datepicker
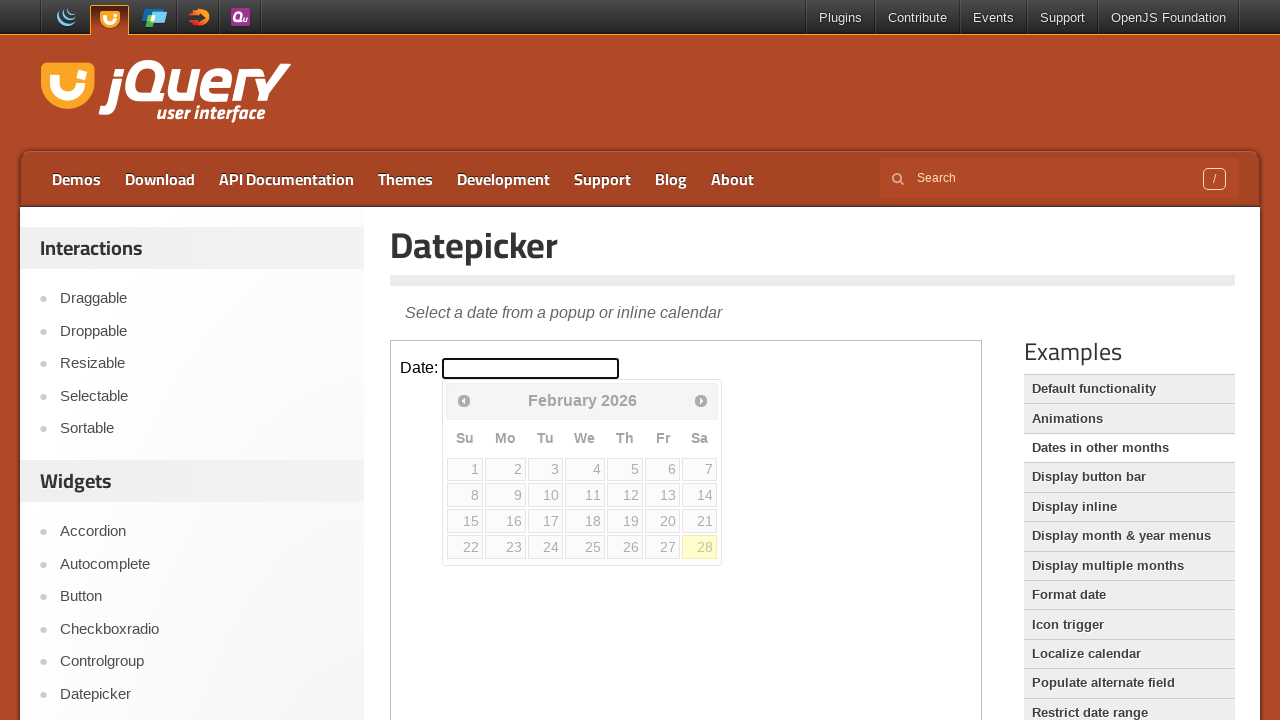

Clicked Prev button to go back year (current: 2026) at (464, 400) on iframe >> nth=0 >> internal:control=enter-frame >> a[title='Prev']
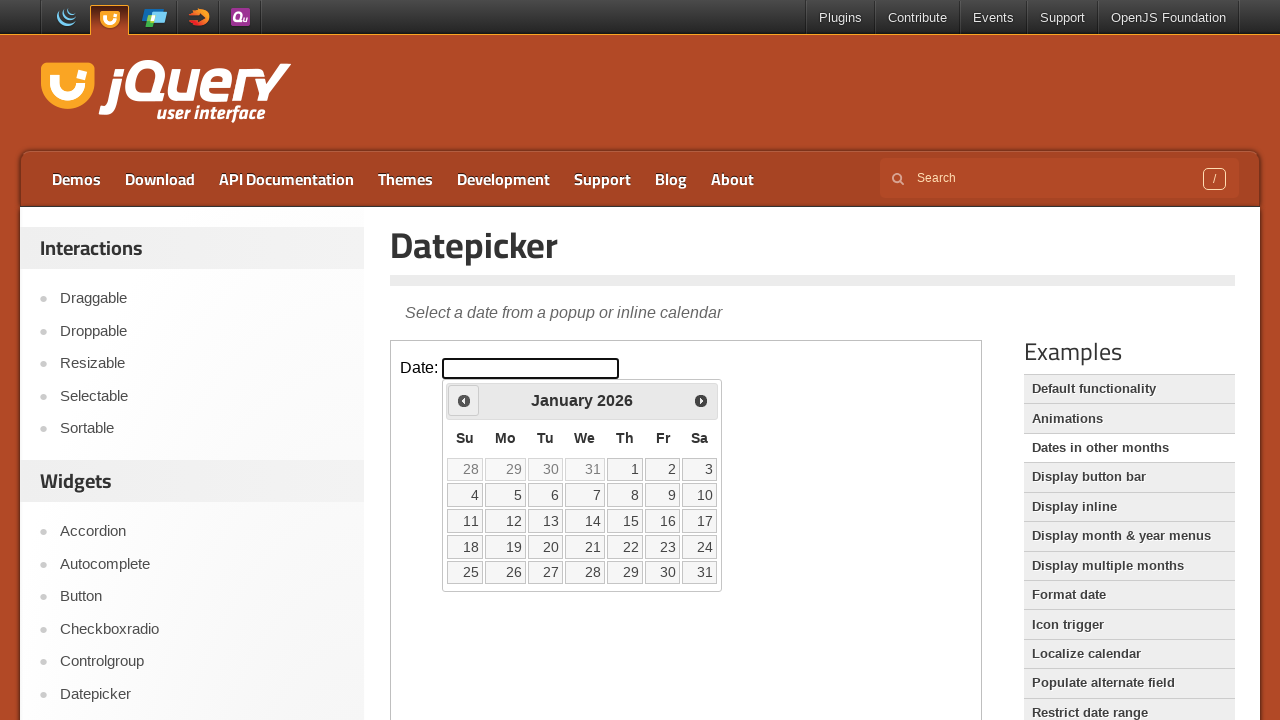

Clicked Prev button to go back year (current: 2026) at (464, 400) on iframe >> nth=0 >> internal:control=enter-frame >> a[title='Prev']
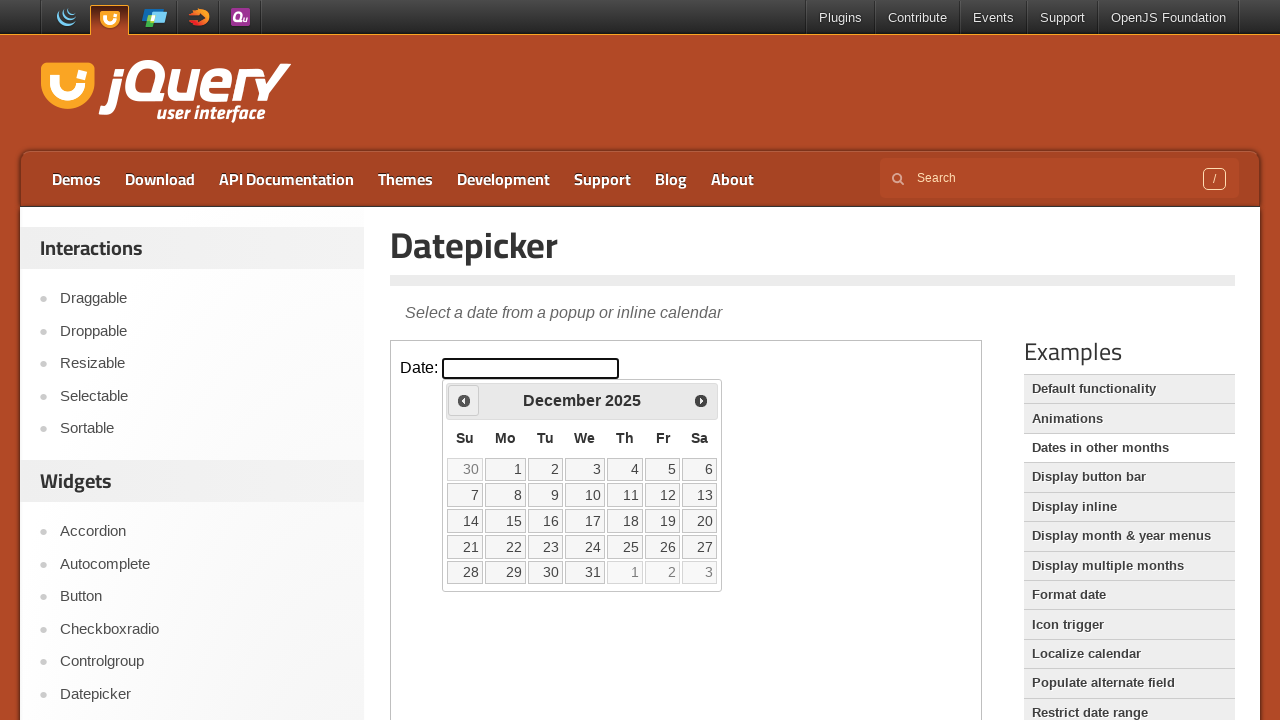

Clicked Prev button to go back year (current: 2025) at (464, 400) on iframe >> nth=0 >> internal:control=enter-frame >> a[title='Prev']
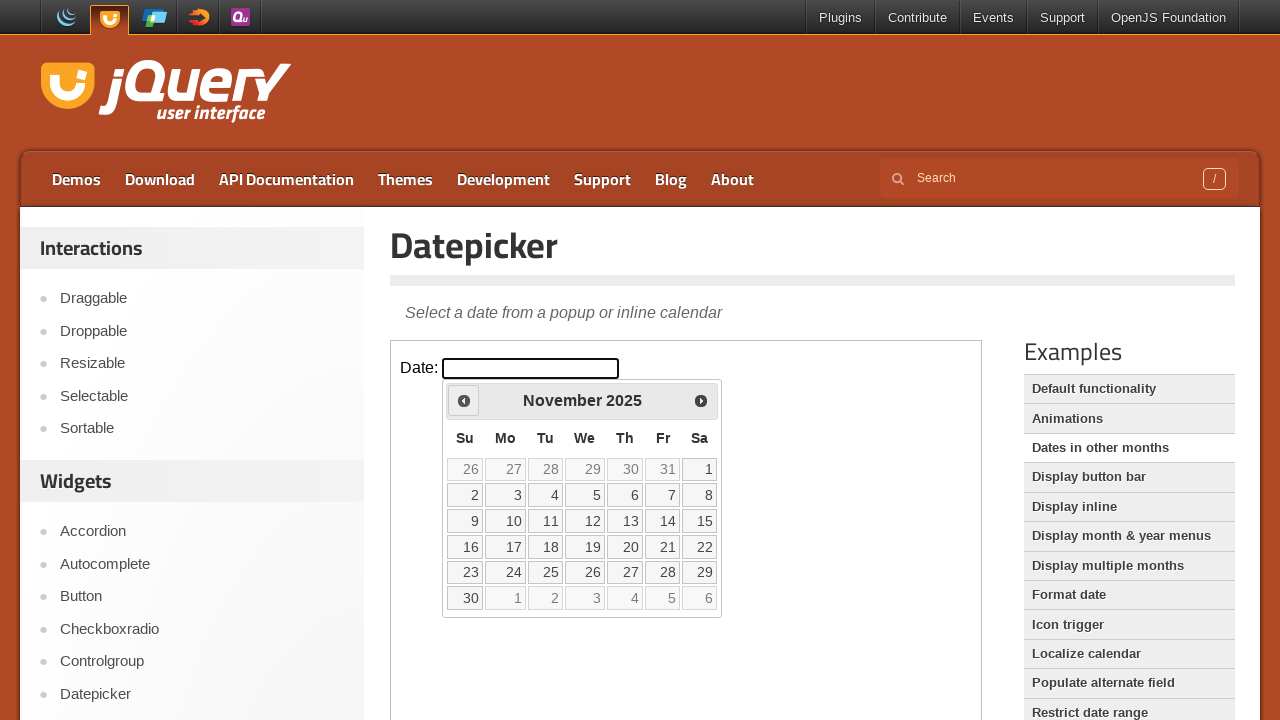

Clicked Prev button to go back year (current: 2025) at (464, 400) on iframe >> nth=0 >> internal:control=enter-frame >> a[title='Prev']
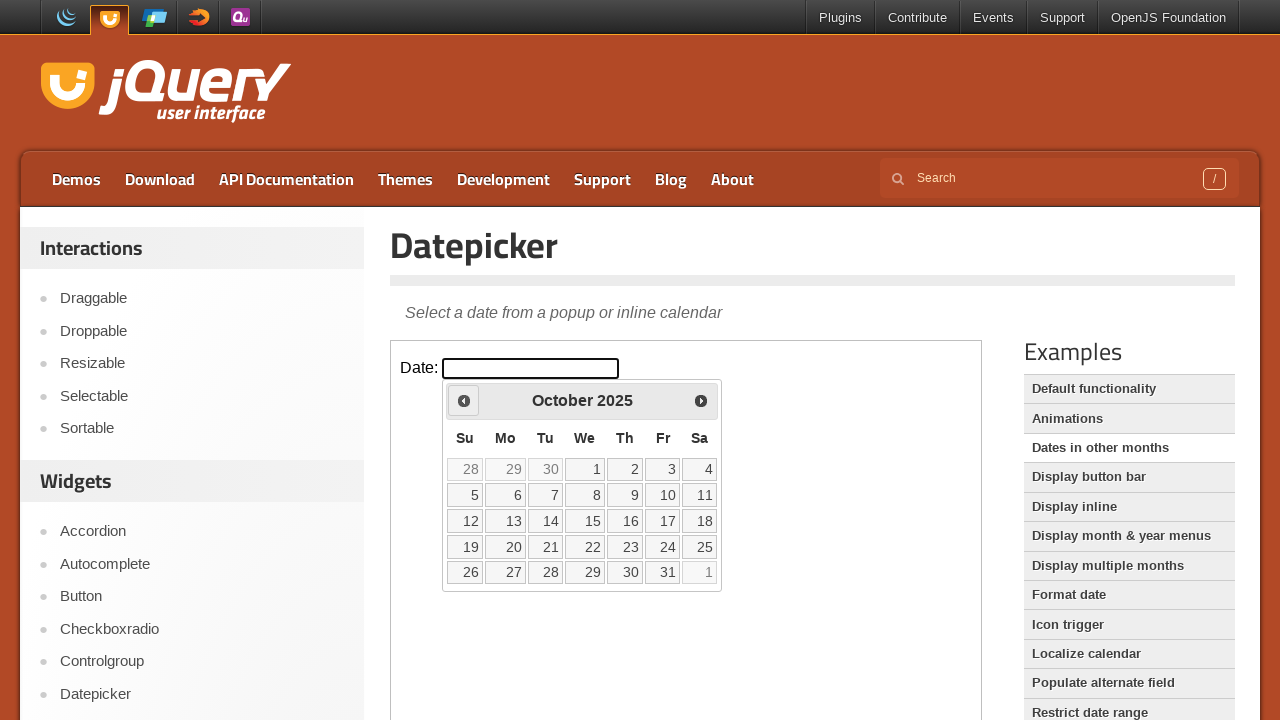

Clicked Prev button to go back year (current: 2025) at (464, 400) on iframe >> nth=0 >> internal:control=enter-frame >> a[title='Prev']
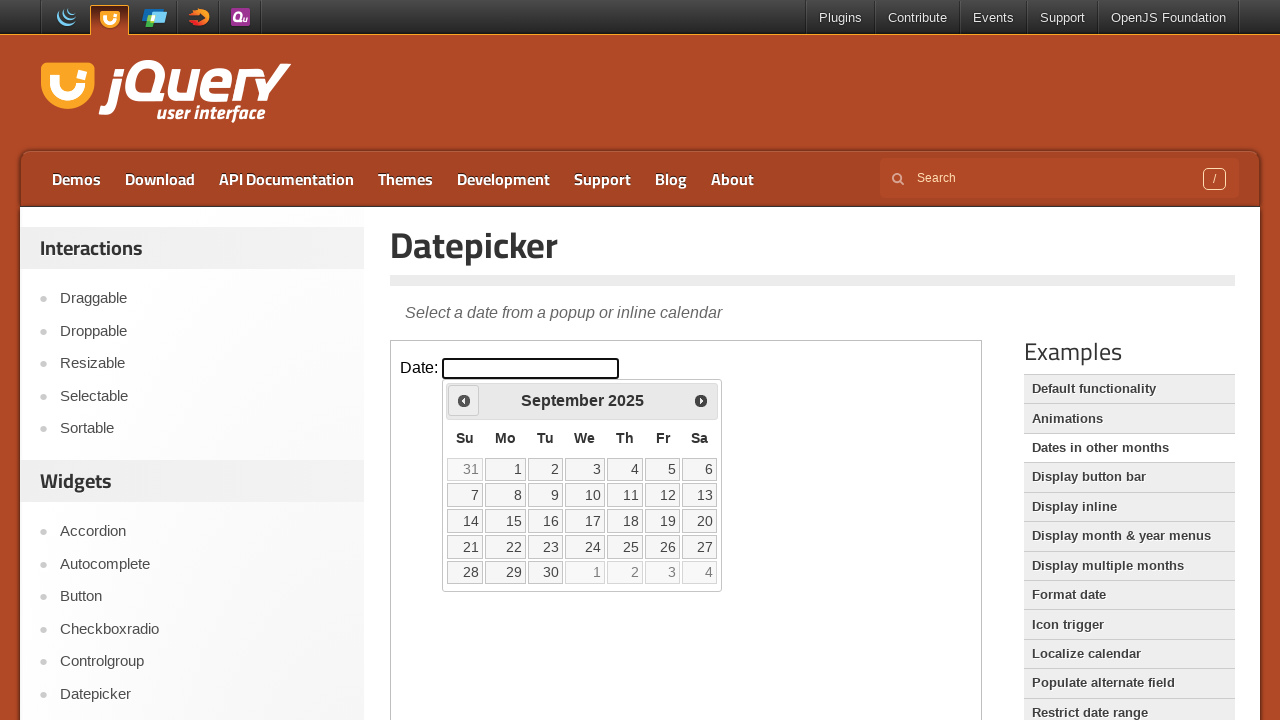

Clicked Prev button to go back year (current: 2025) at (464, 400) on iframe >> nth=0 >> internal:control=enter-frame >> a[title='Prev']
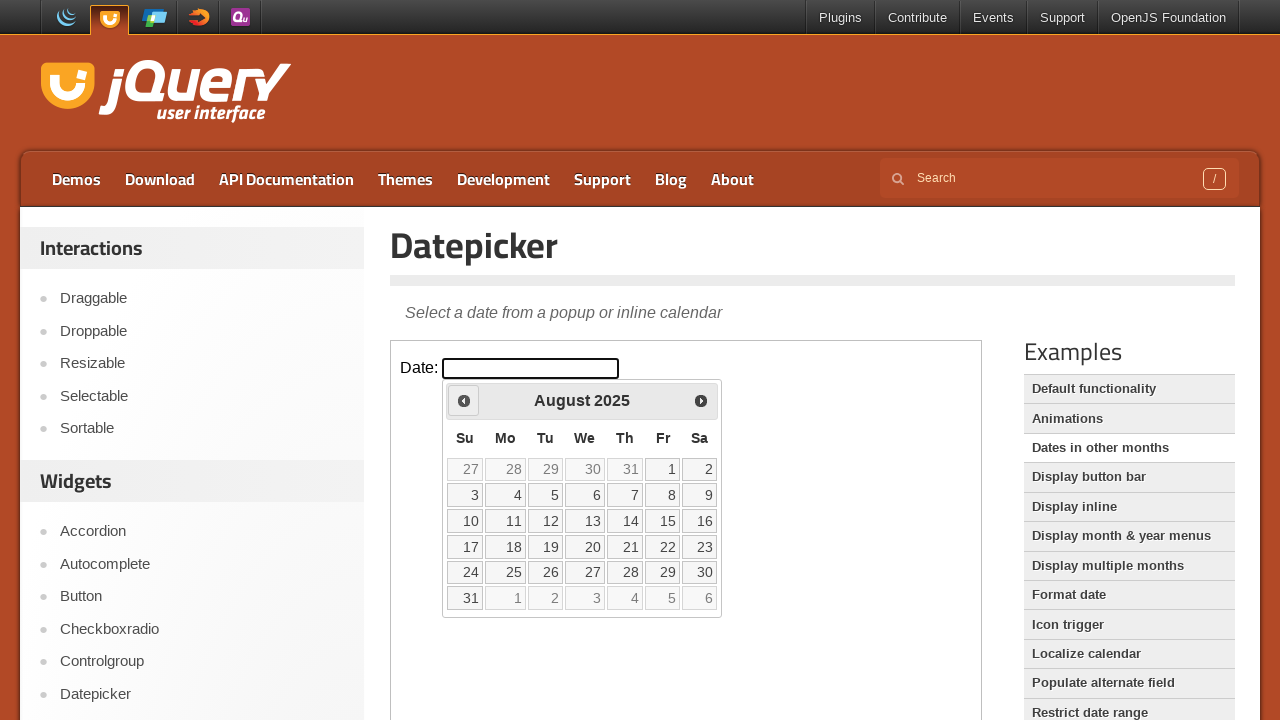

Clicked Prev button to go back year (current: 2025) at (464, 400) on iframe >> nth=0 >> internal:control=enter-frame >> a[title='Prev']
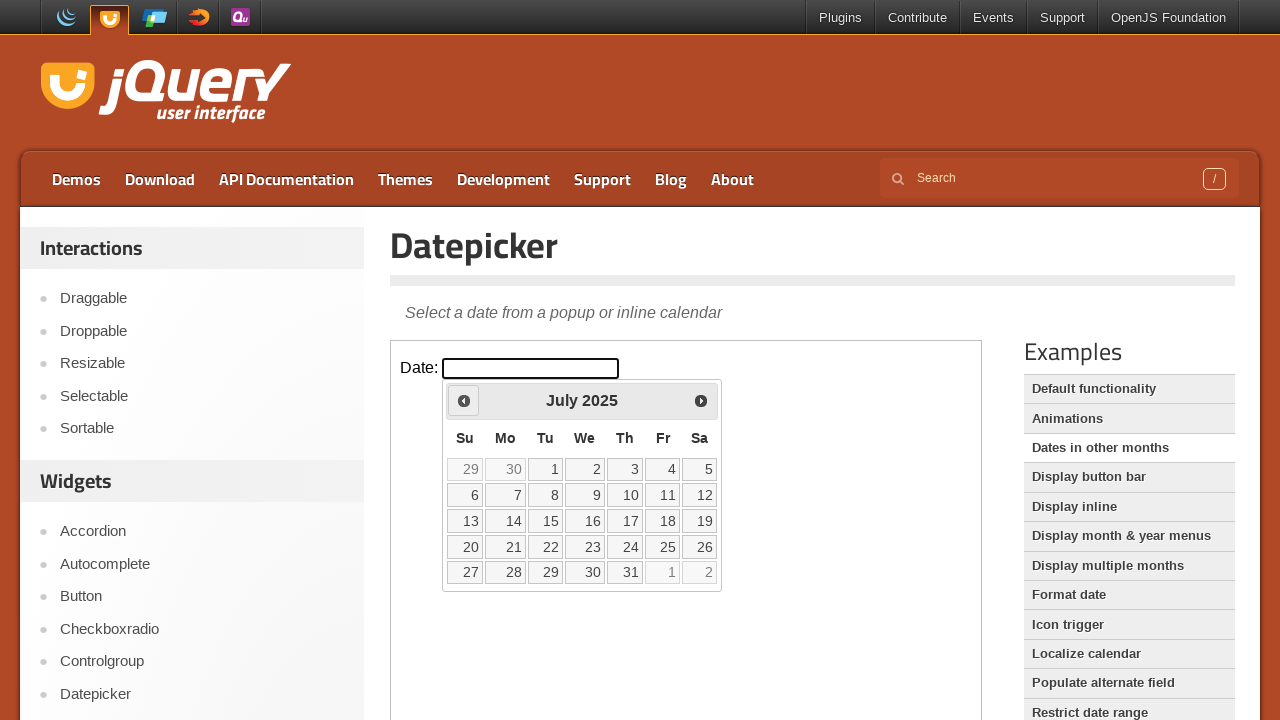

Clicked Prev button to go back year (current: 2025) at (464, 400) on iframe >> nth=0 >> internal:control=enter-frame >> a[title='Prev']
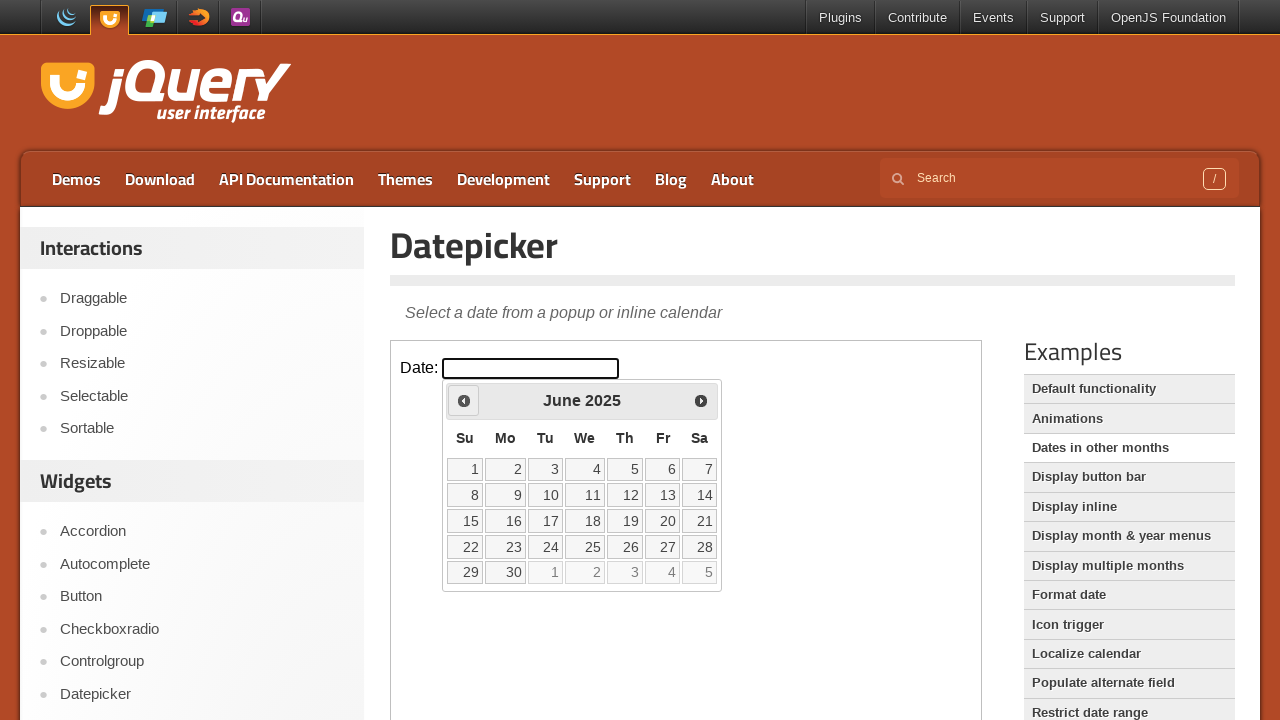

Clicked Prev button to go back year (current: 2025) at (464, 400) on iframe >> nth=0 >> internal:control=enter-frame >> a[title='Prev']
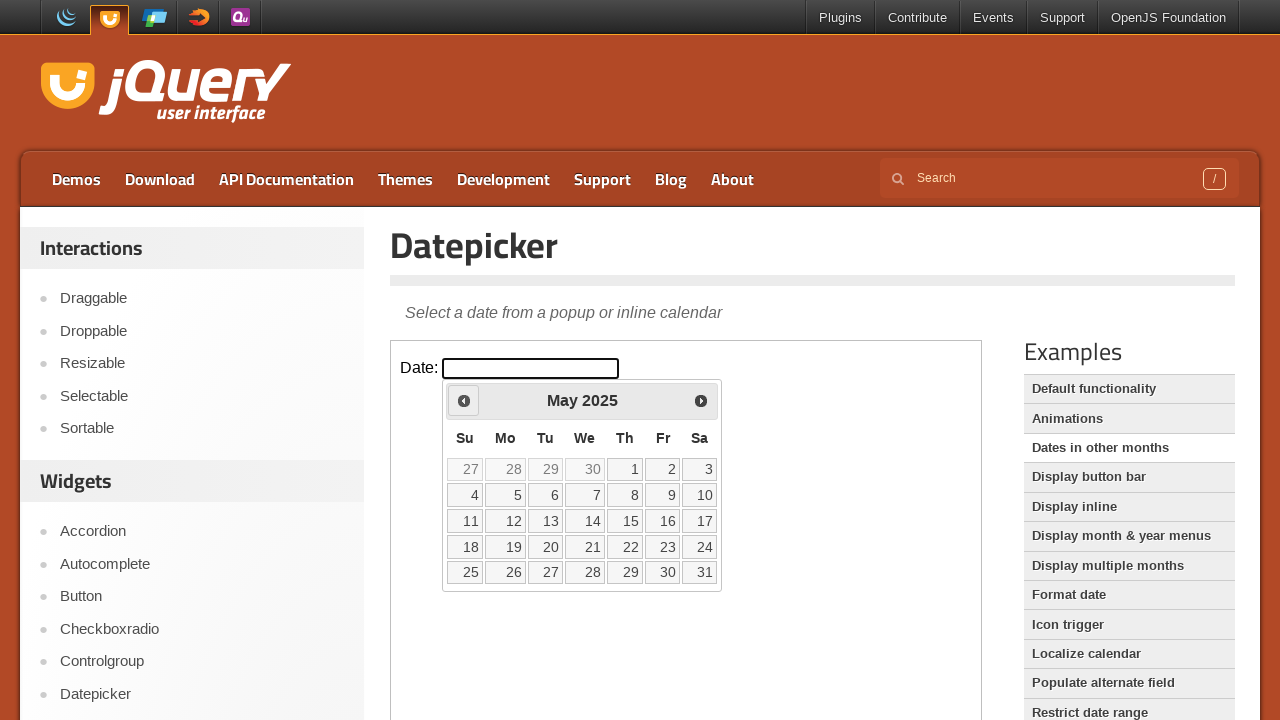

Clicked Prev button to go back year (current: 2025) at (464, 400) on iframe >> nth=0 >> internal:control=enter-frame >> a[title='Prev']
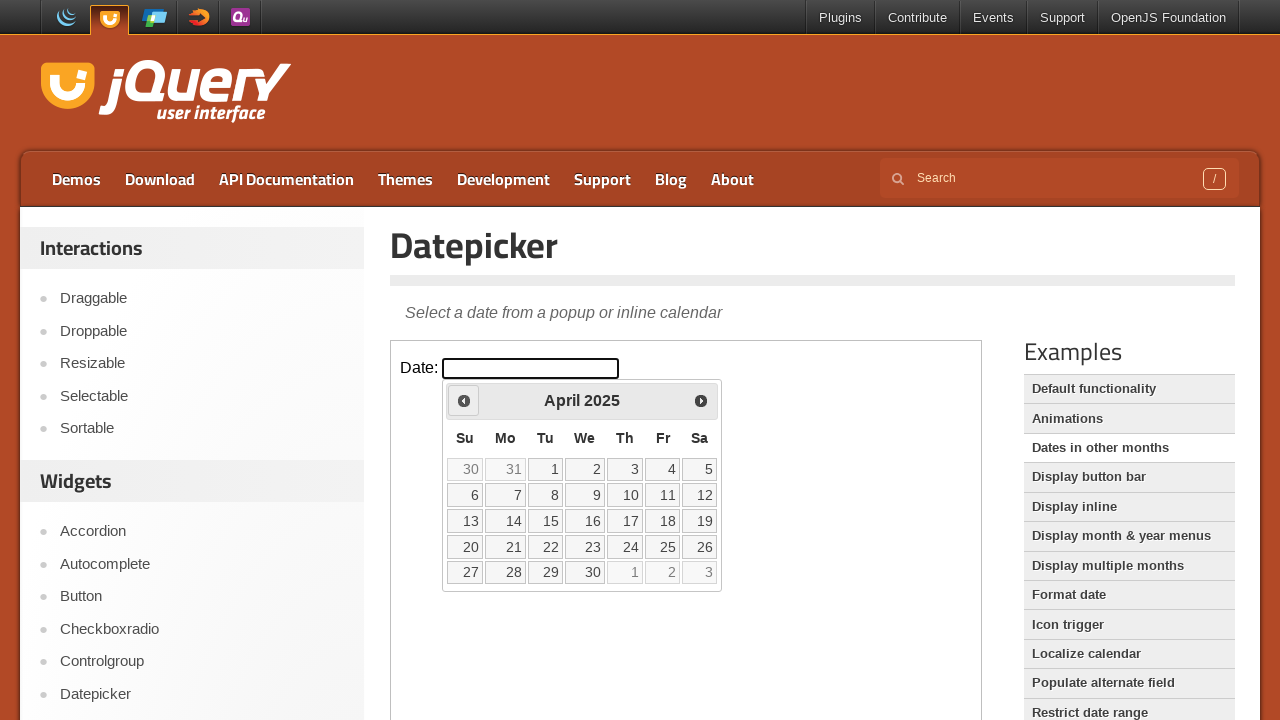

Clicked Prev button to go back year (current: 2025) at (464, 400) on iframe >> nth=0 >> internal:control=enter-frame >> a[title='Prev']
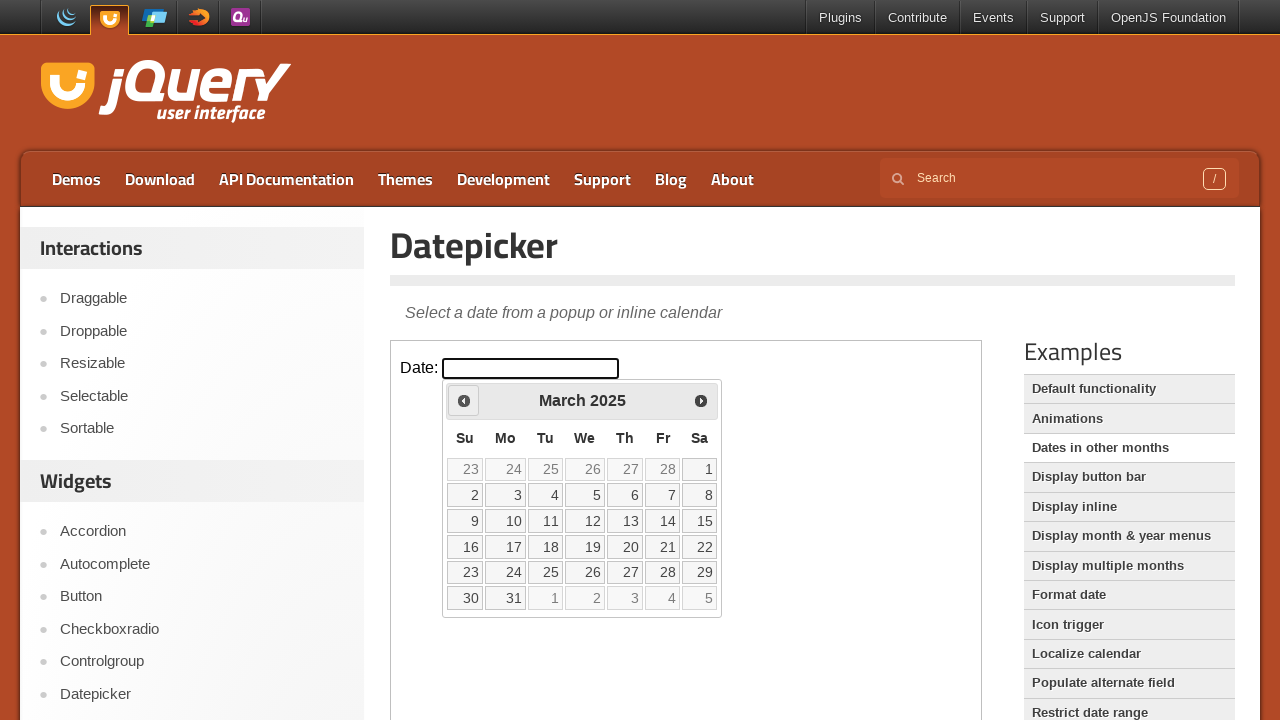

Clicked Prev button to go back year (current: 2025) at (464, 400) on iframe >> nth=0 >> internal:control=enter-frame >> a[title='Prev']
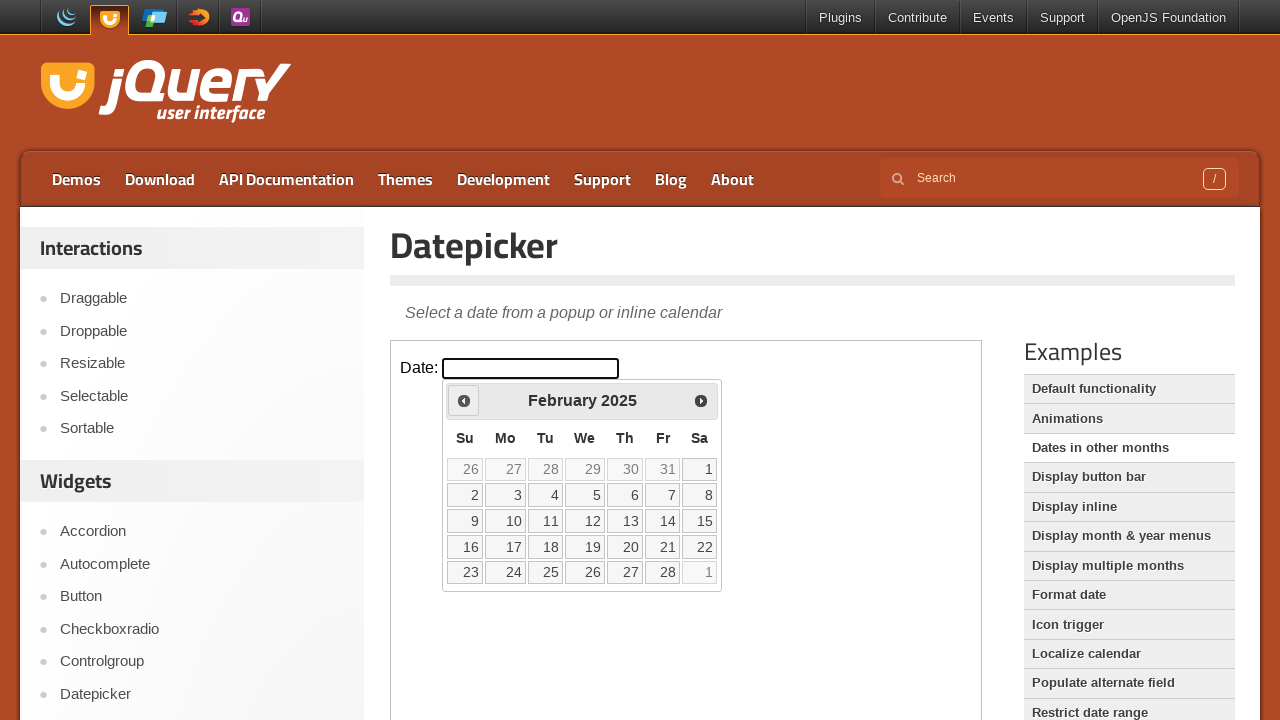

Clicked Prev button to go back year (current: 2025) at (464, 400) on iframe >> nth=0 >> internal:control=enter-frame >> a[title='Prev']
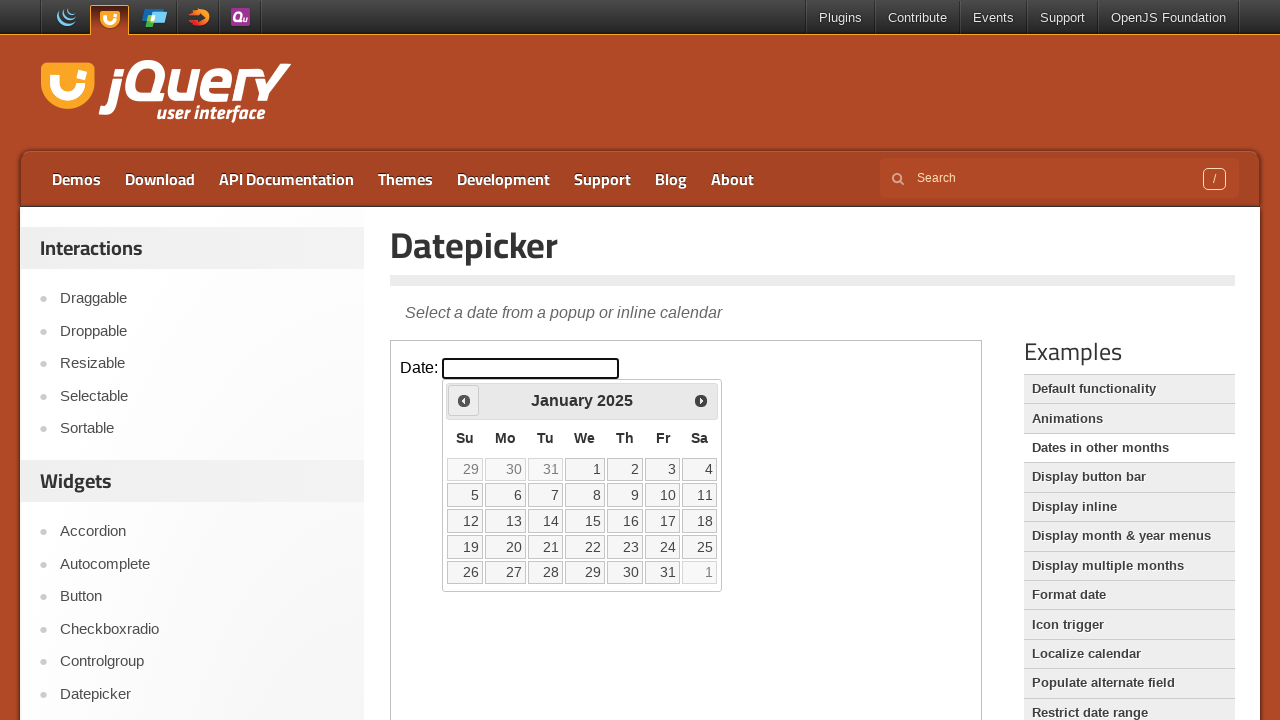

Clicked Prev button to go back year (current: 2025) at (464, 400) on iframe >> nth=0 >> internal:control=enter-frame >> a[title='Prev']
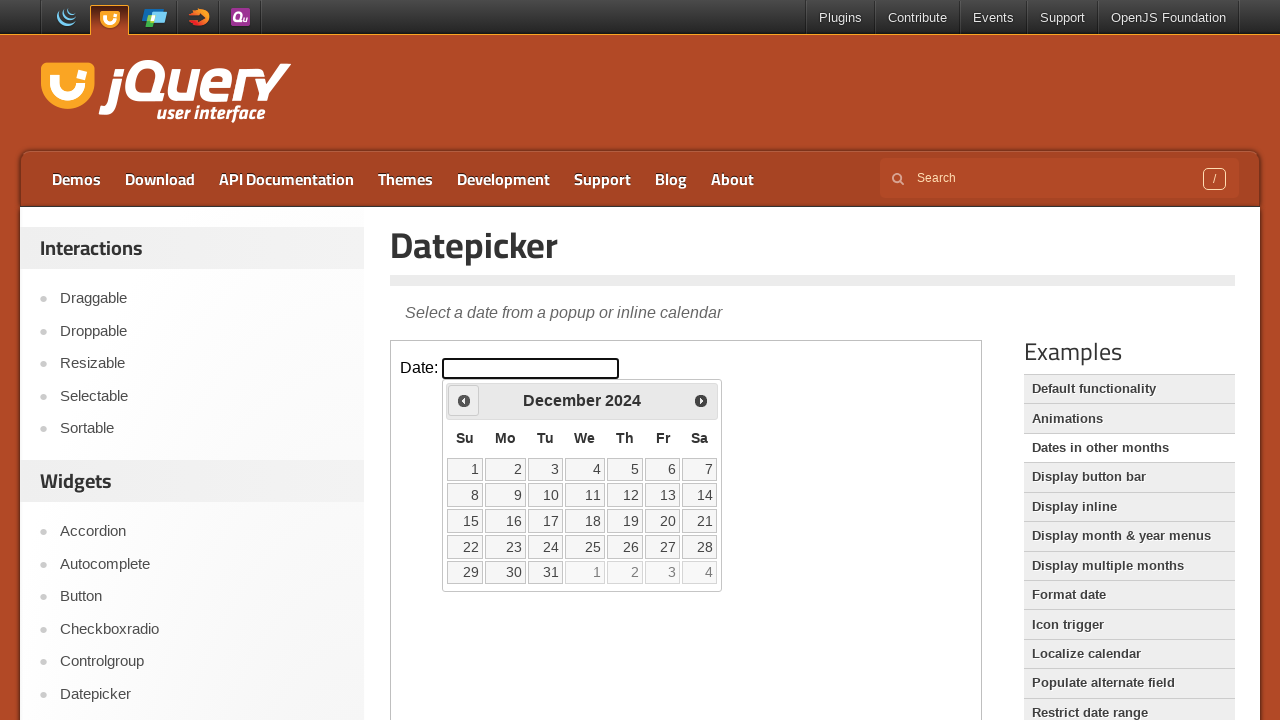

Clicked Prev button to go back year (current: 2024) at (464, 400) on iframe >> nth=0 >> internal:control=enter-frame >> a[title='Prev']
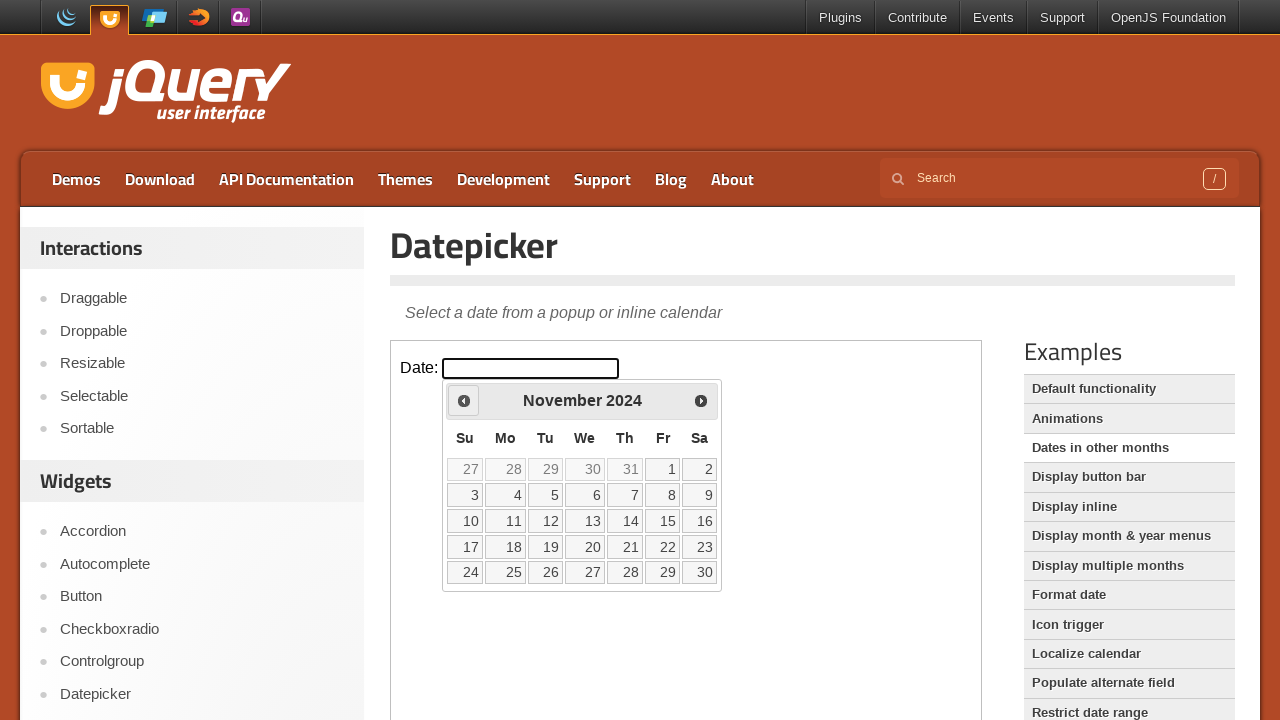

Clicked Prev button to go back year (current: 2024) at (464, 400) on iframe >> nth=0 >> internal:control=enter-frame >> a[title='Prev']
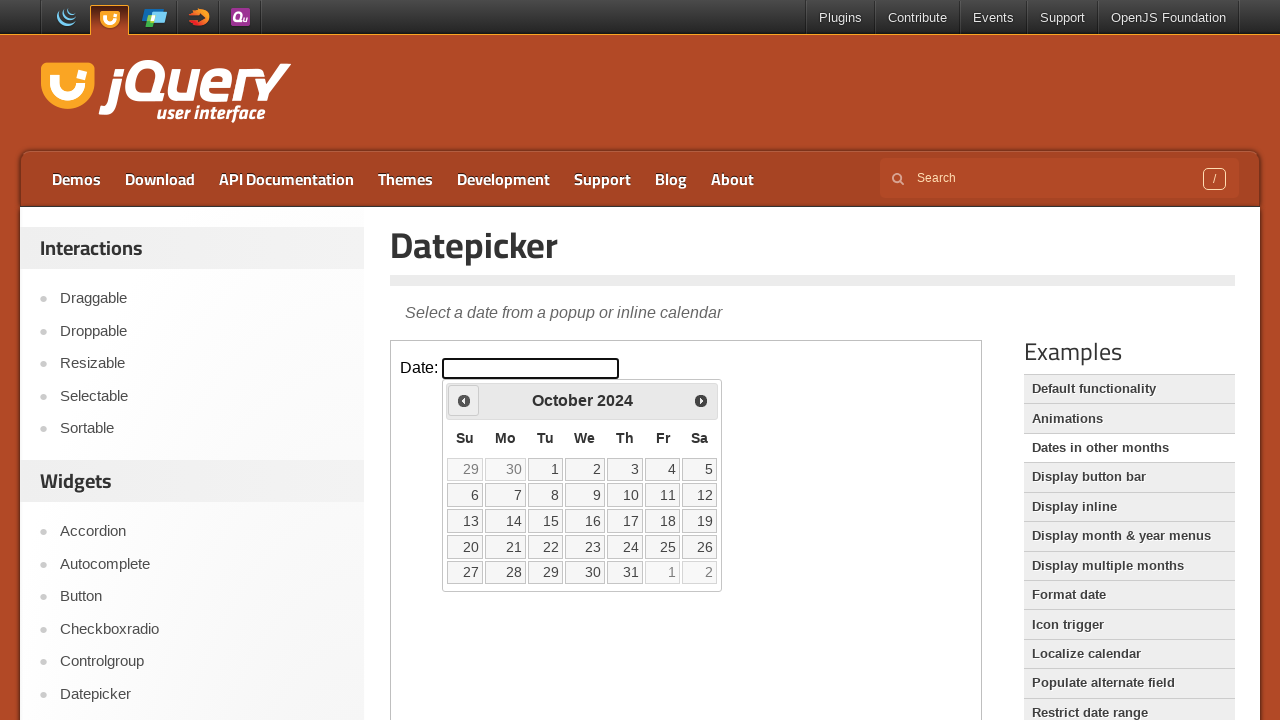

Clicked Prev button to go back year (current: 2024) at (464, 400) on iframe >> nth=0 >> internal:control=enter-frame >> a[title='Prev']
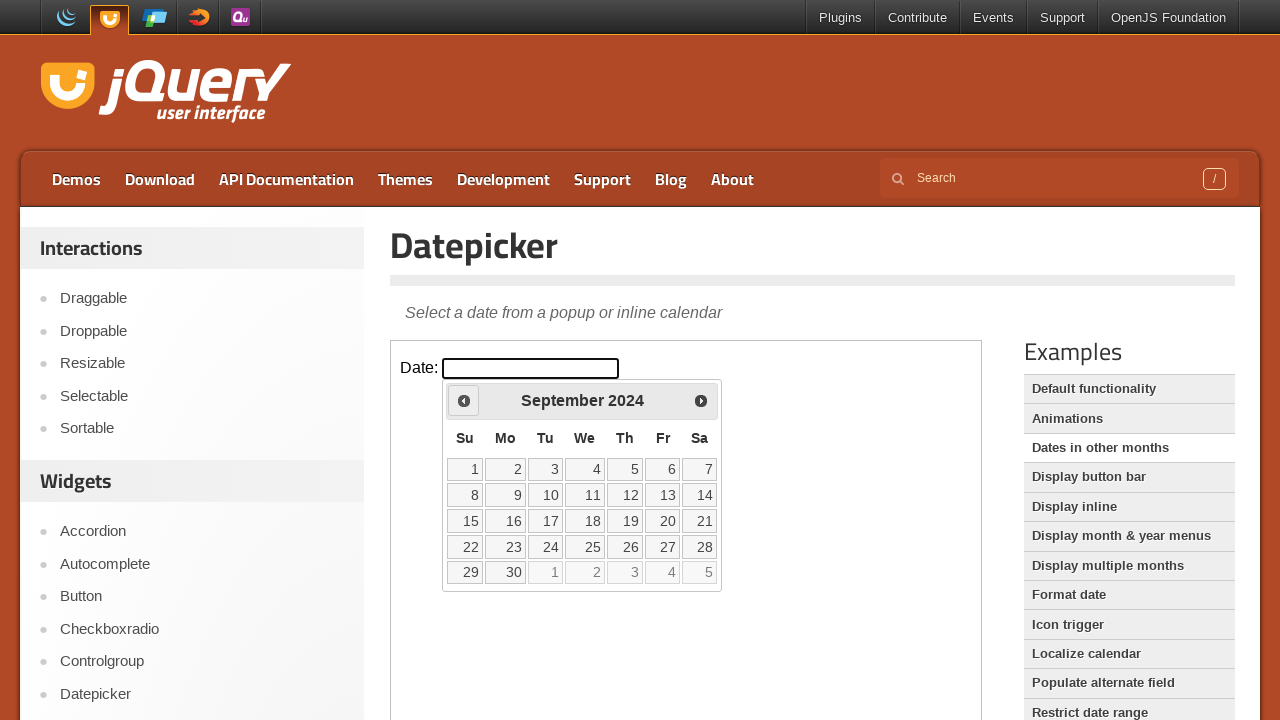

Clicked Prev button to go back year (current: 2024) at (464, 400) on iframe >> nth=0 >> internal:control=enter-frame >> a[title='Prev']
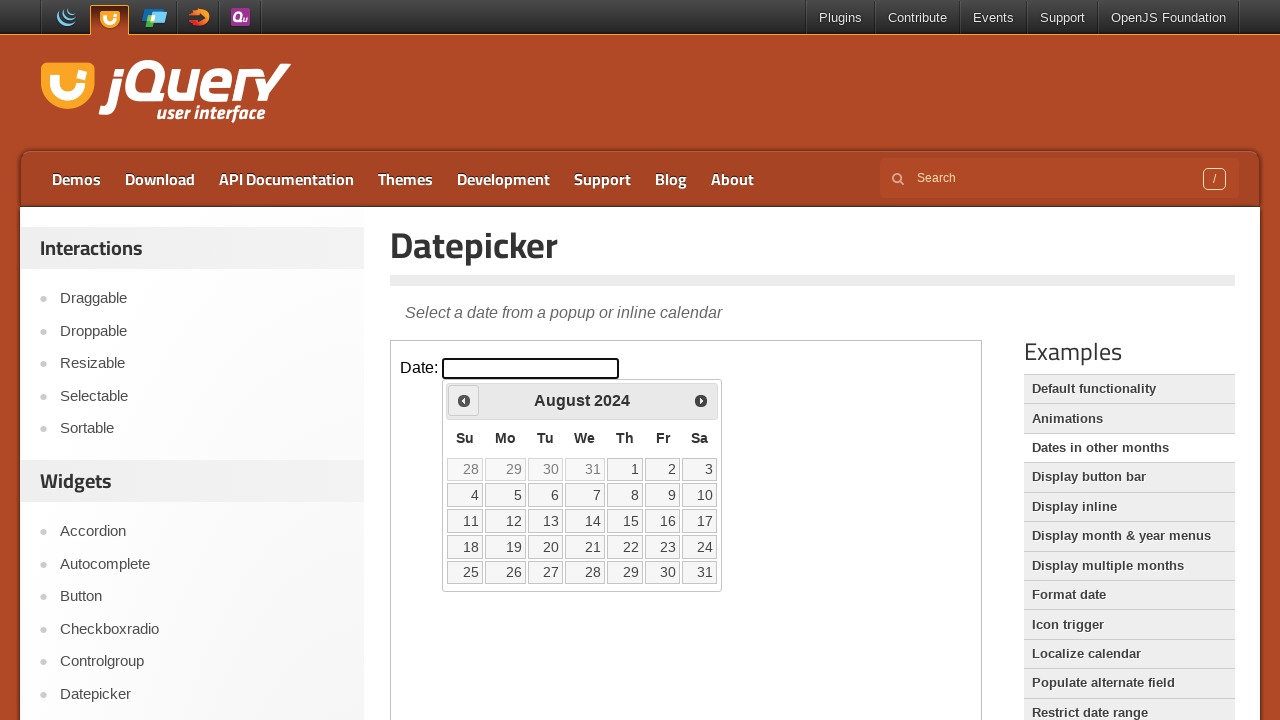

Clicked Prev button to go back year (current: 2024) at (464, 400) on iframe >> nth=0 >> internal:control=enter-frame >> a[title='Prev']
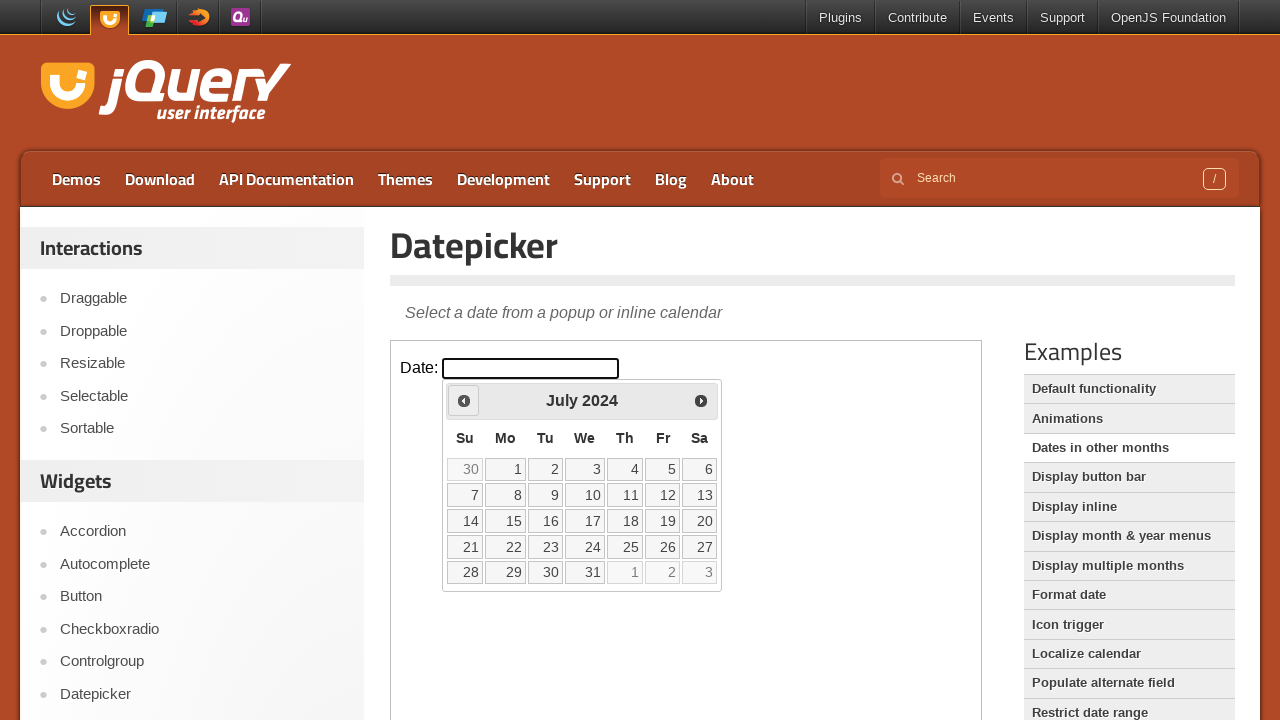

Clicked Prev button to go back year (current: 2024) at (464, 400) on iframe >> nth=0 >> internal:control=enter-frame >> a[title='Prev']
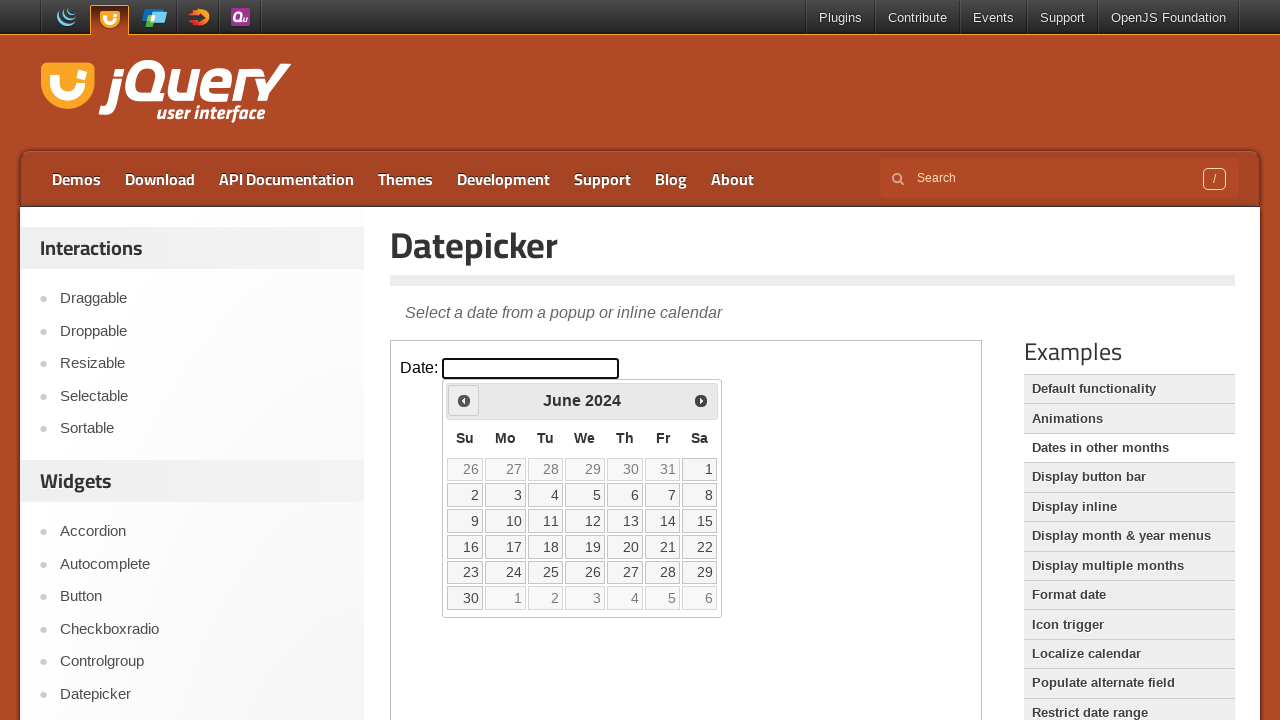

Clicked Prev button to go back year (current: 2024) at (464, 400) on iframe >> nth=0 >> internal:control=enter-frame >> a[title='Prev']
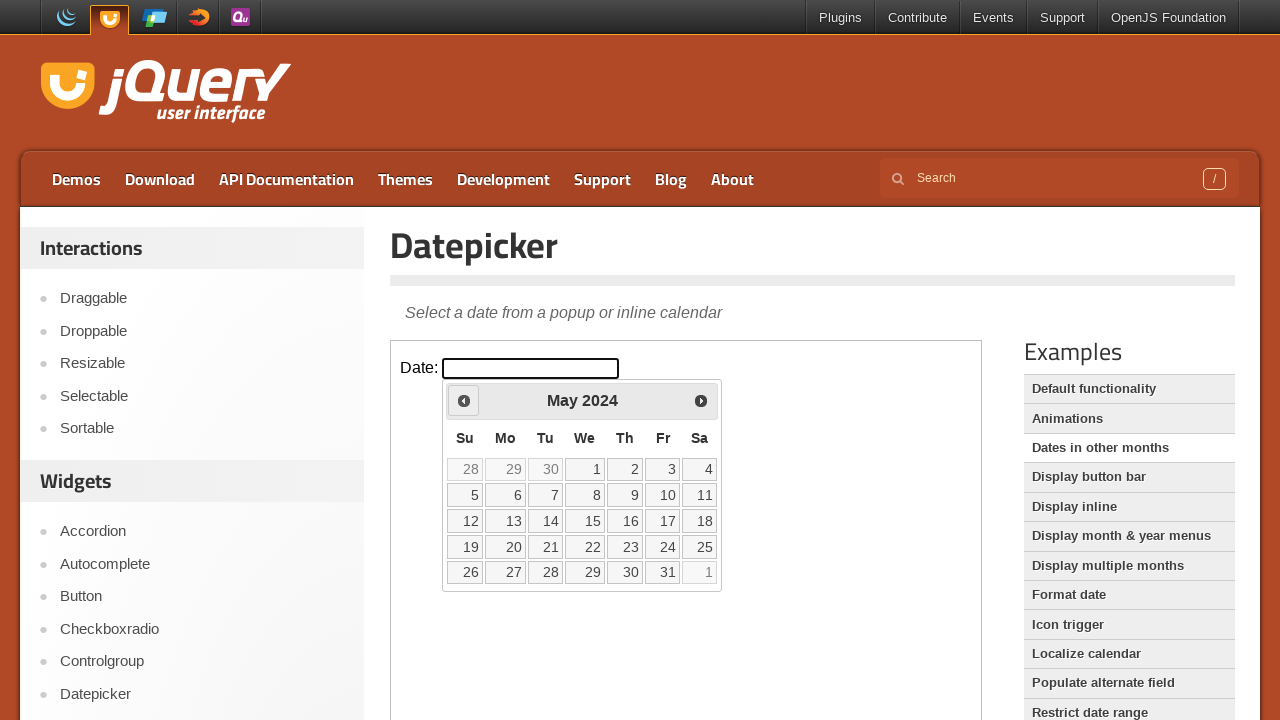

Clicked Prev button to go back year (current: 2024) at (464, 400) on iframe >> nth=0 >> internal:control=enter-frame >> a[title='Prev']
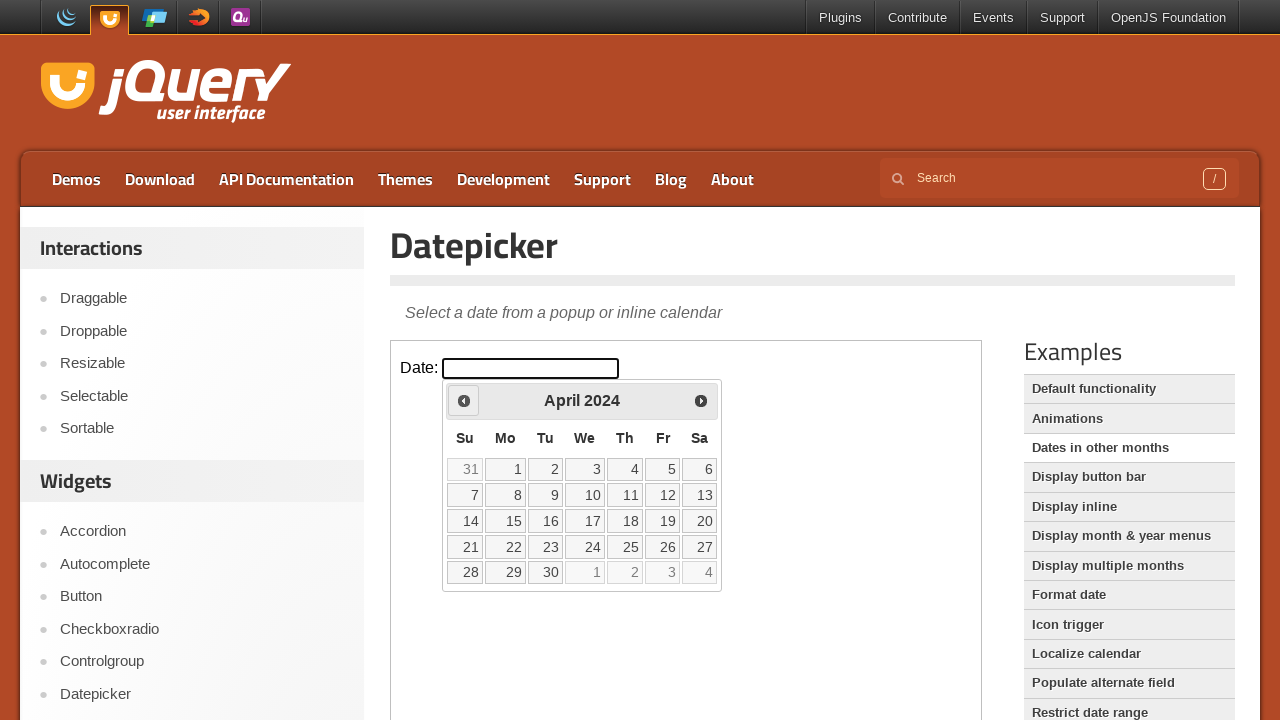

Clicked Prev button to go back year (current: 2024) at (464, 400) on iframe >> nth=0 >> internal:control=enter-frame >> a[title='Prev']
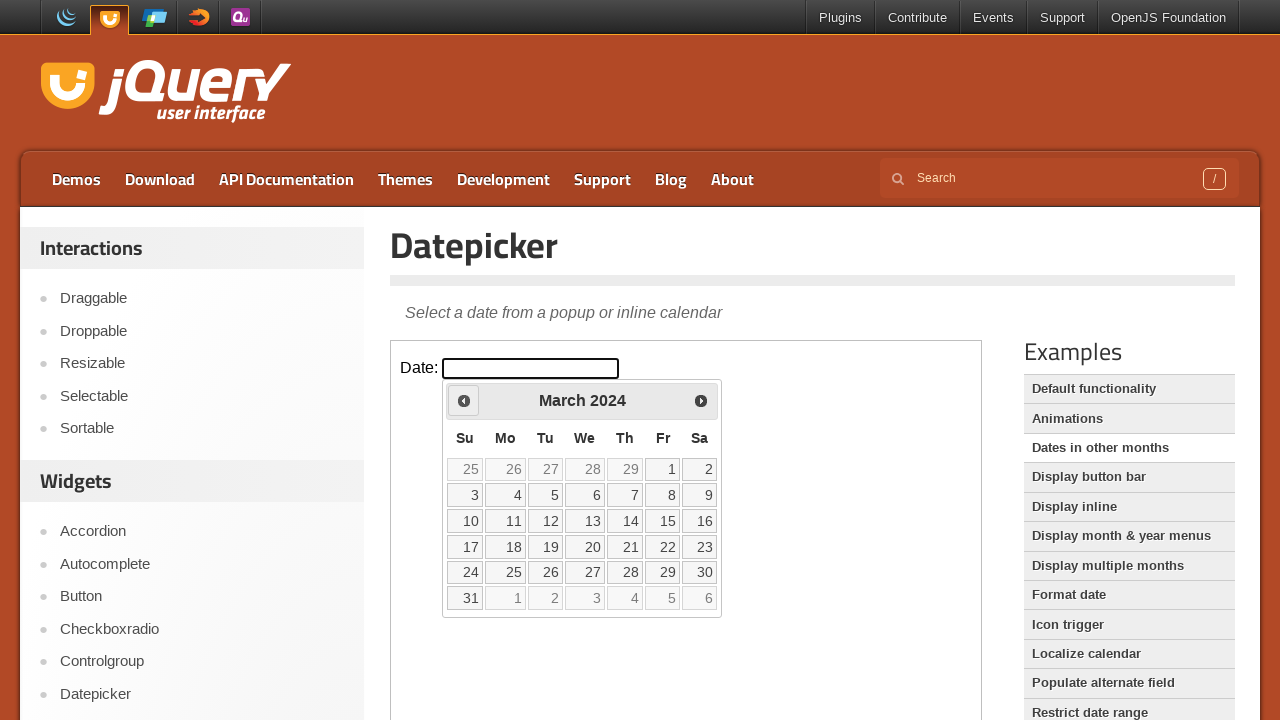

Clicked Prev button to go back year (current: 2024) at (464, 400) on iframe >> nth=0 >> internal:control=enter-frame >> a[title='Prev']
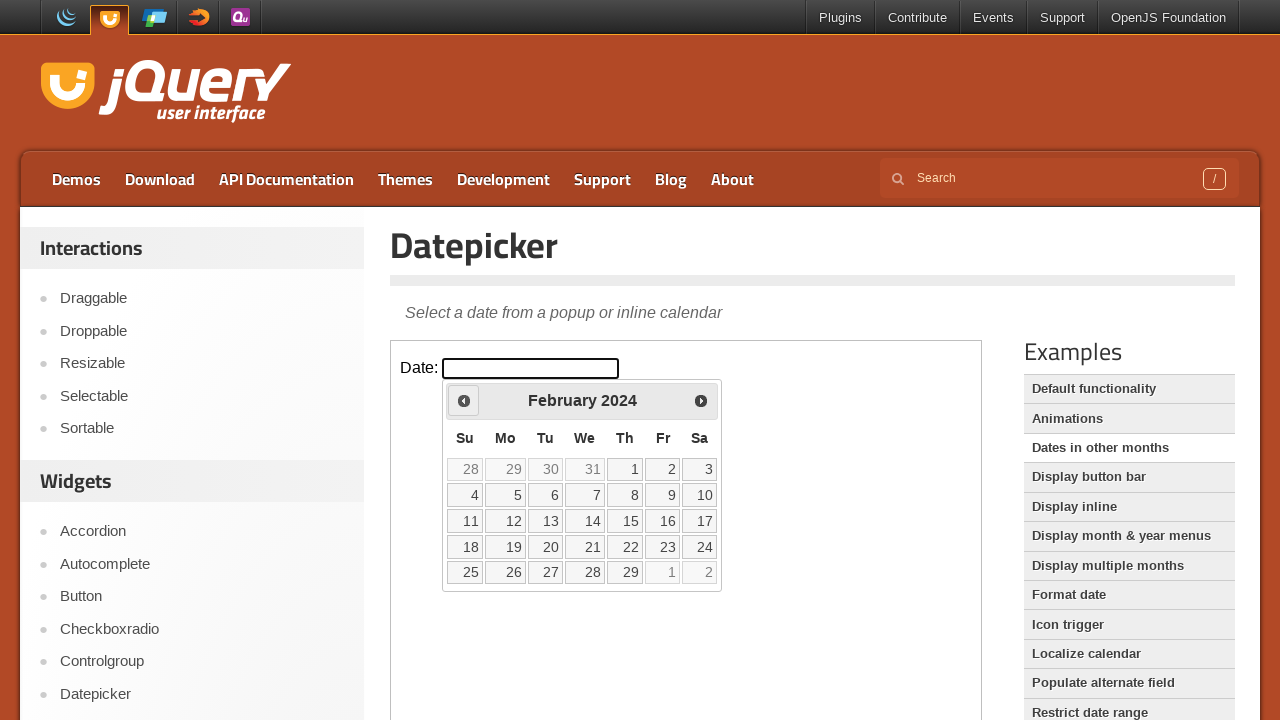

Clicked Prev button to go back year (current: 2024) at (464, 400) on iframe >> nth=0 >> internal:control=enter-frame >> a[title='Prev']
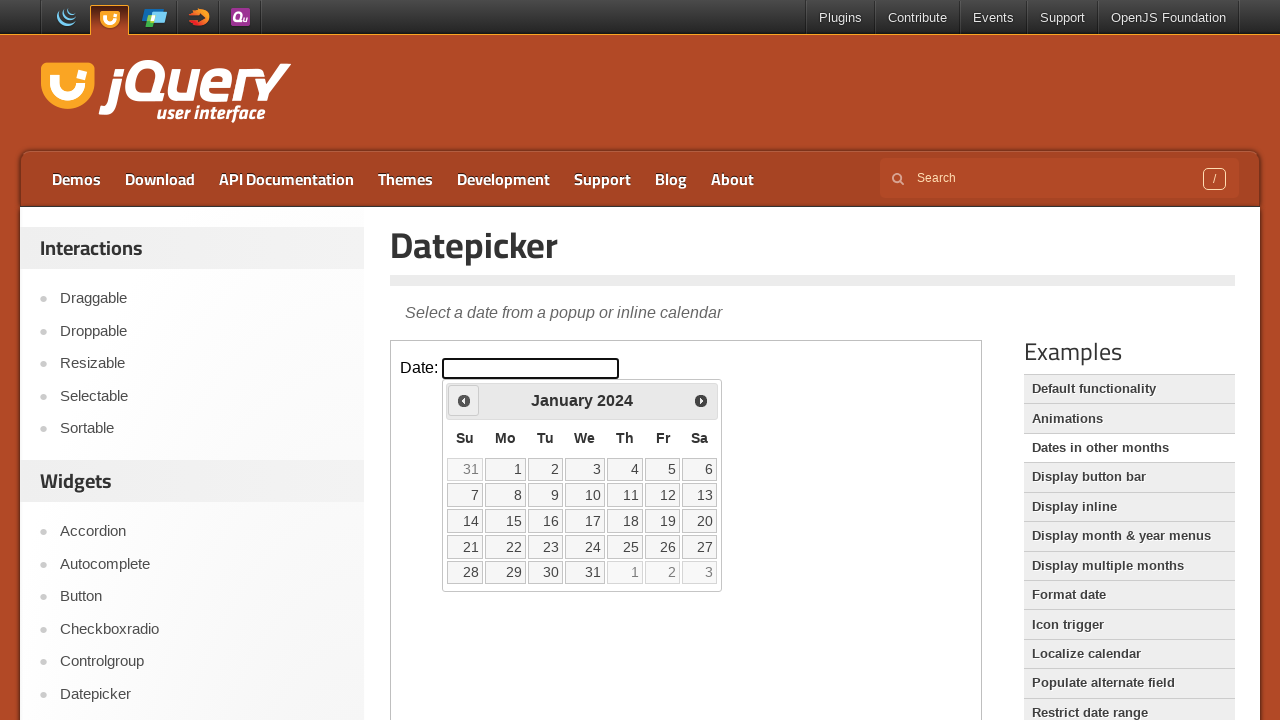

Clicked Prev button to go back year (current: 2024) at (464, 400) on iframe >> nth=0 >> internal:control=enter-frame >> a[title='Prev']
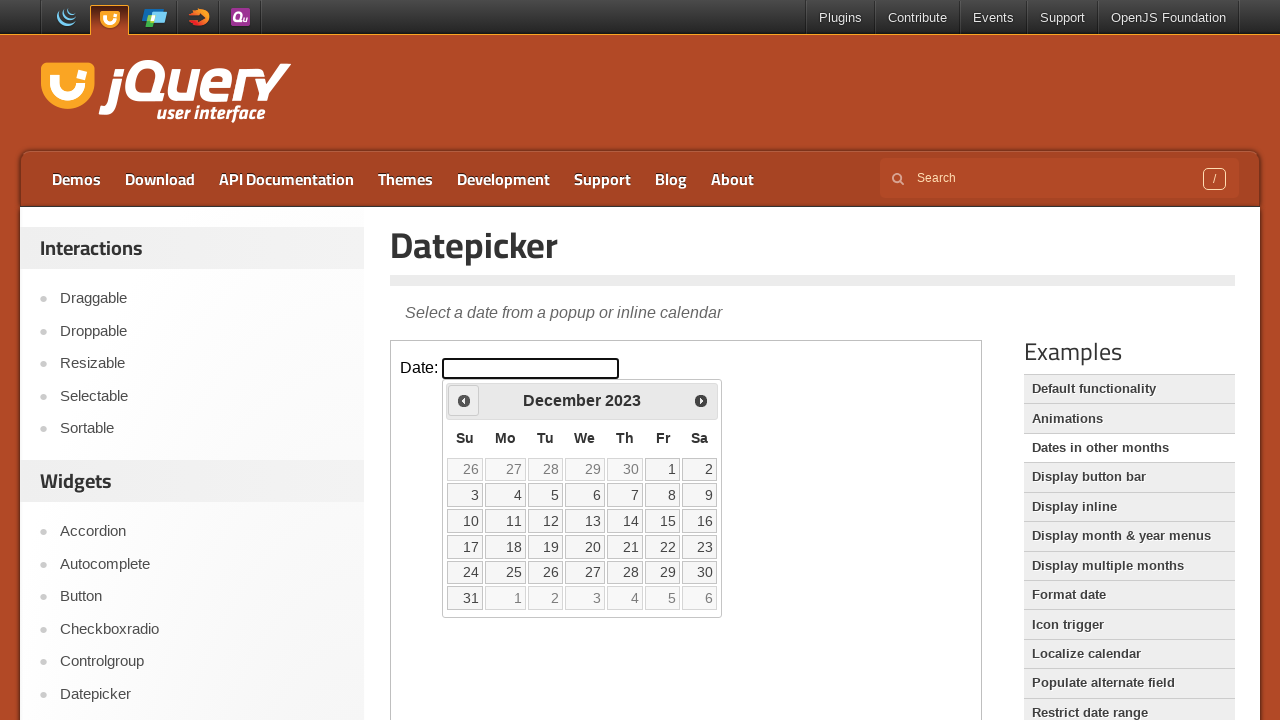

Clicked Prev button to go back year (current: 2023) at (464, 400) on iframe >> nth=0 >> internal:control=enter-frame >> a[title='Prev']
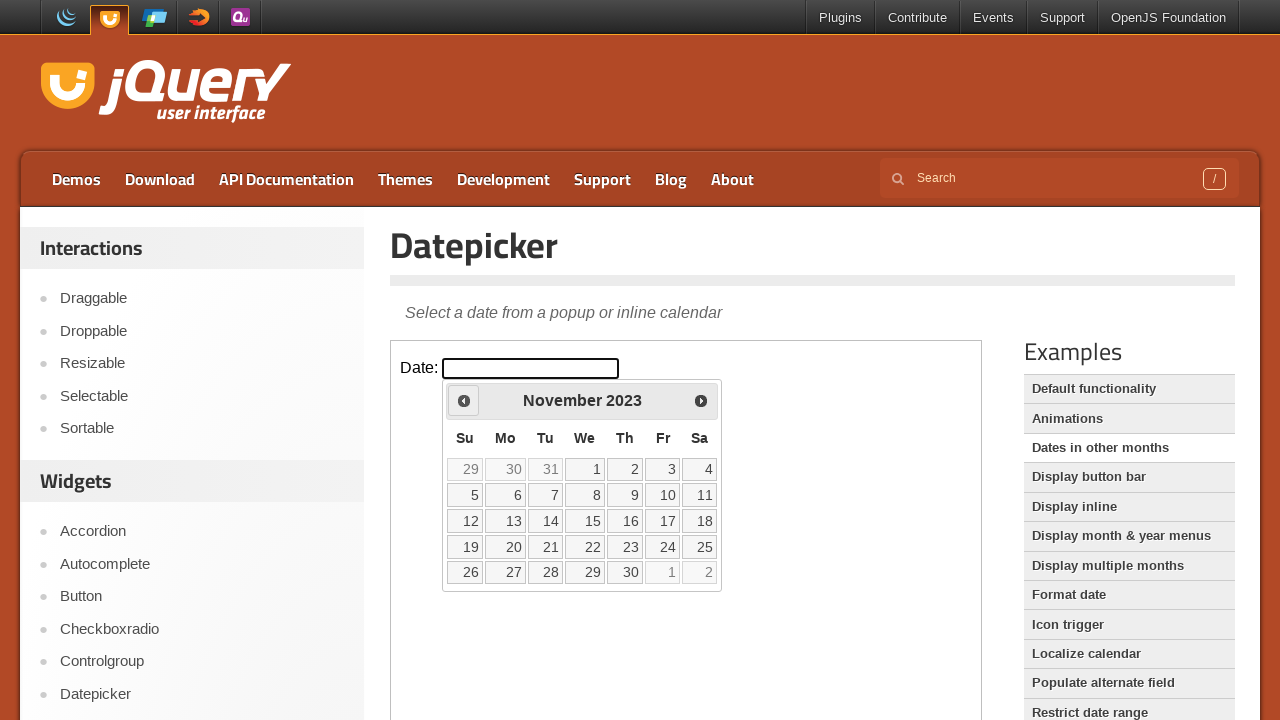

Clicked Prev button to go back year (current: 2023) at (464, 400) on iframe >> nth=0 >> internal:control=enter-frame >> a[title='Prev']
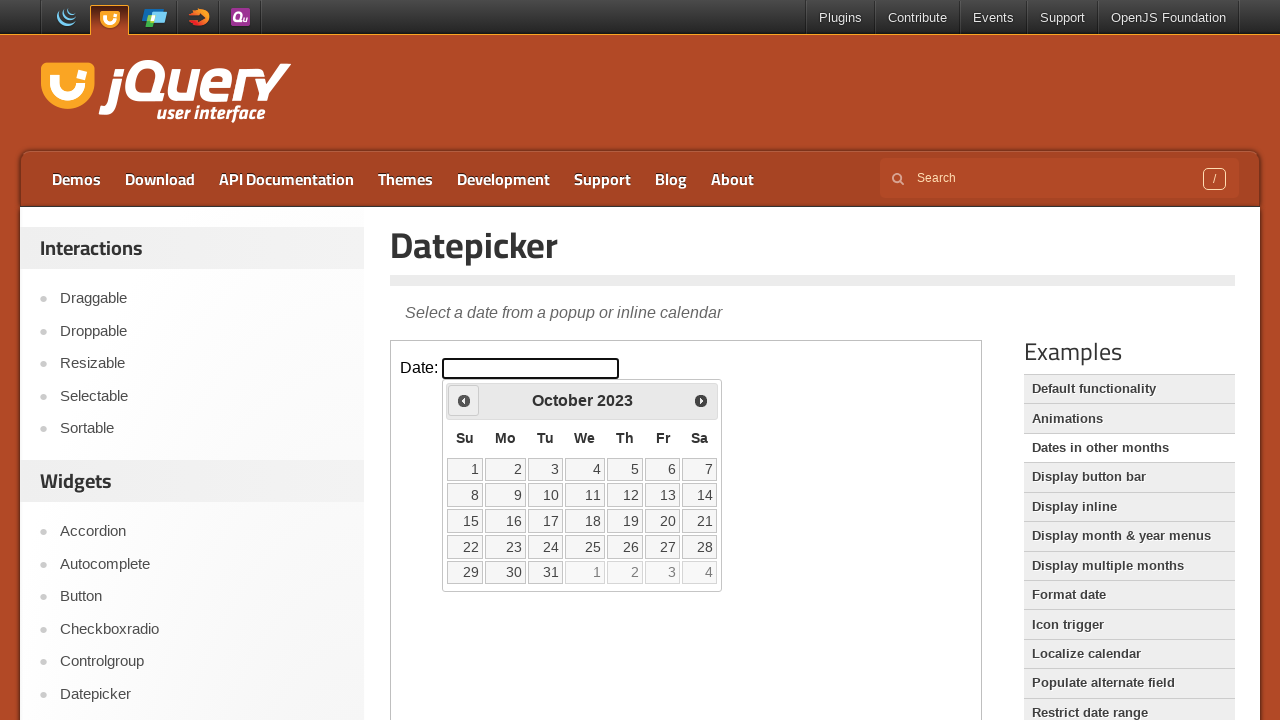

Clicked Prev button to go back year (current: 2023) at (464, 400) on iframe >> nth=0 >> internal:control=enter-frame >> a[title='Prev']
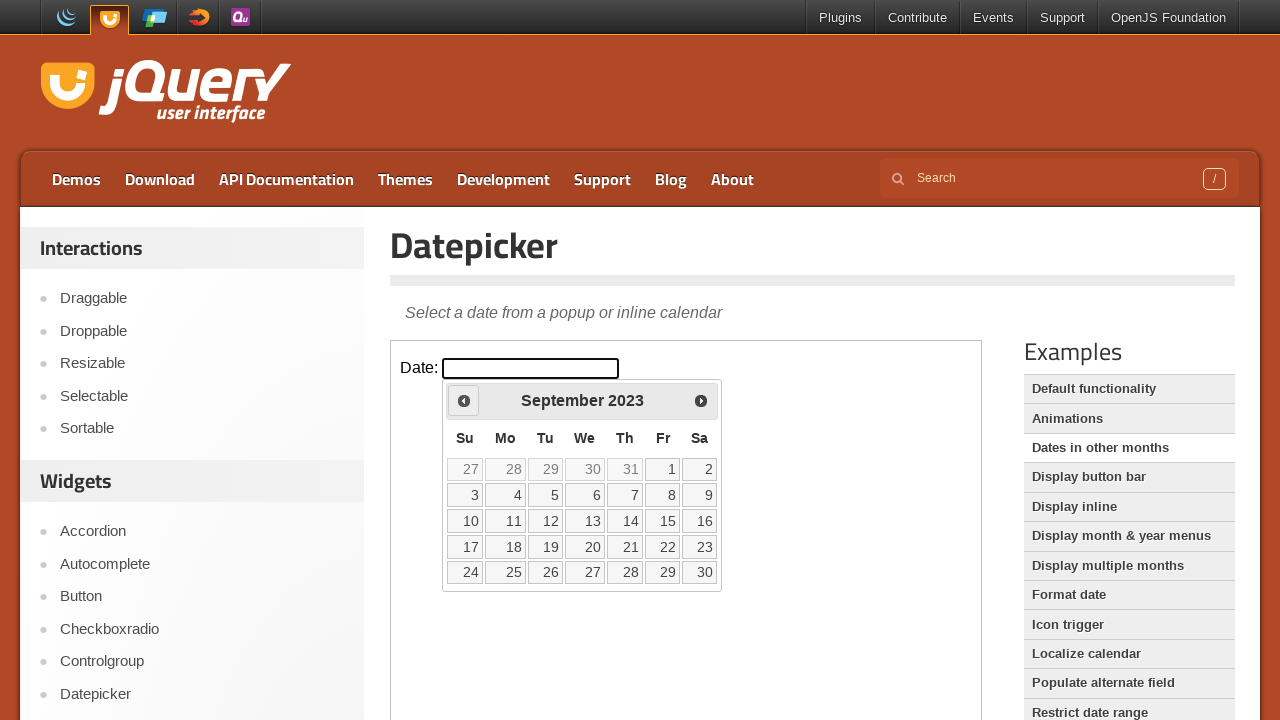

Clicked Prev button to go back year (current: 2023) at (464, 400) on iframe >> nth=0 >> internal:control=enter-frame >> a[title='Prev']
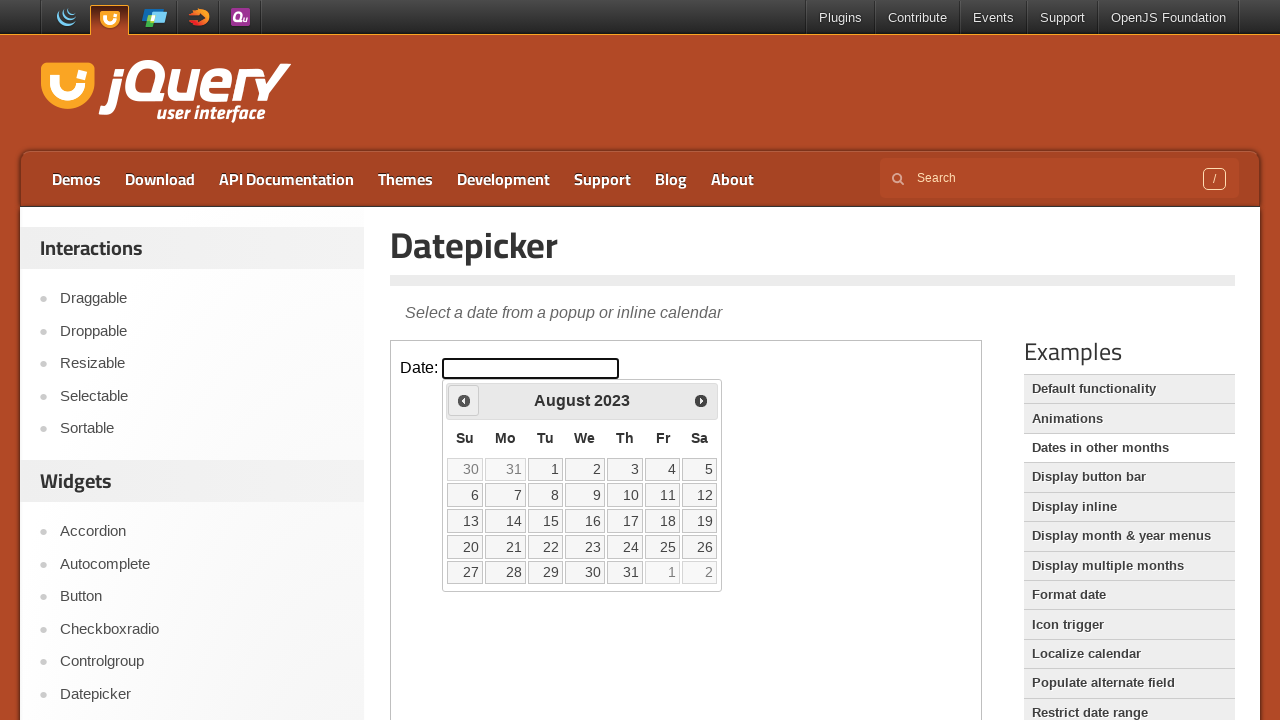

Clicked Prev button to go back year (current: 2023) at (464, 400) on iframe >> nth=0 >> internal:control=enter-frame >> a[title='Prev']
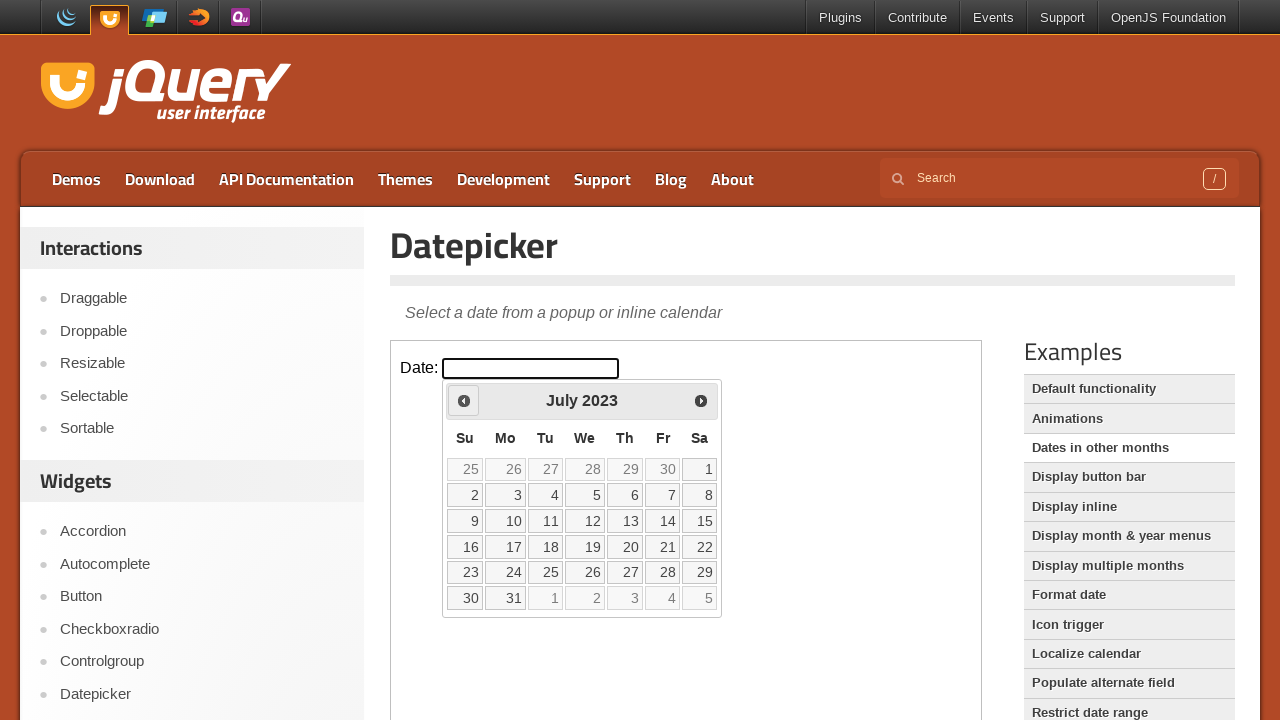

Clicked Prev button to go back year (current: 2023) at (464, 400) on iframe >> nth=0 >> internal:control=enter-frame >> a[title='Prev']
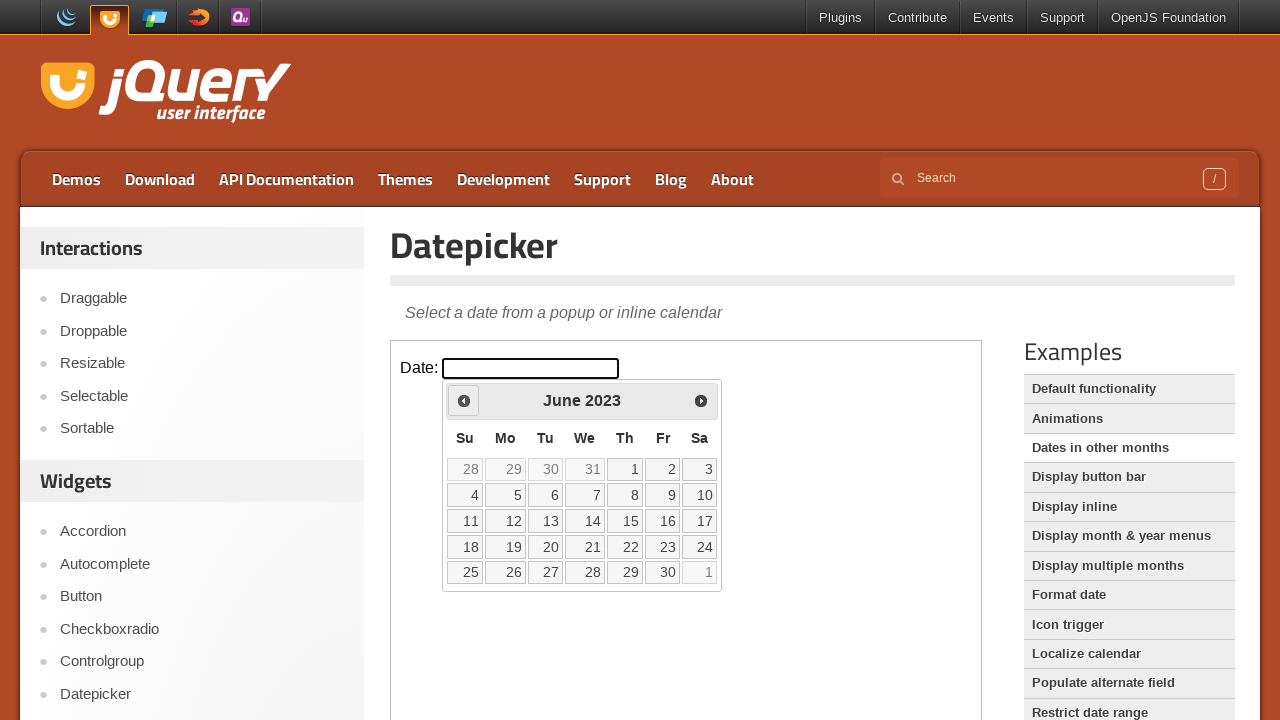

Clicked Prev button to go back year (current: 2023) at (464, 400) on iframe >> nth=0 >> internal:control=enter-frame >> a[title='Prev']
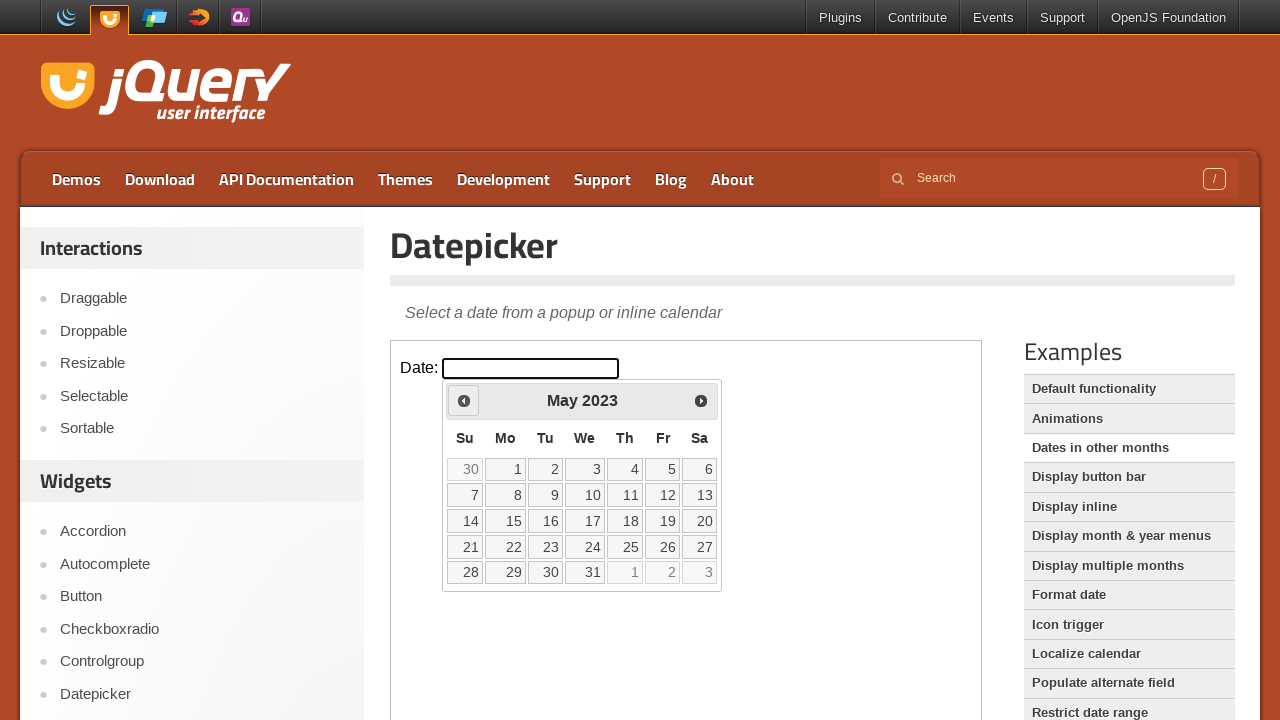

Clicked Prev button to go back year (current: 2023) at (464, 400) on iframe >> nth=0 >> internal:control=enter-frame >> a[title='Prev']
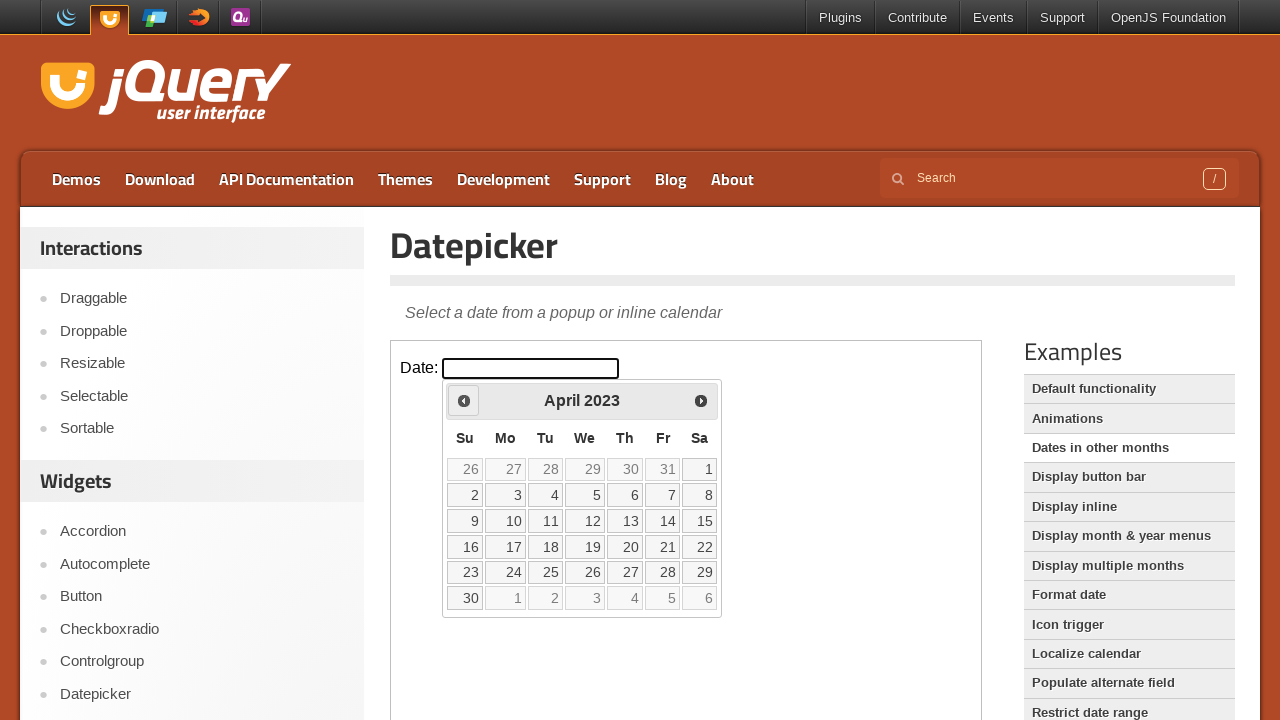

Clicked Prev button to go back year (current: 2023) at (464, 400) on iframe >> nth=0 >> internal:control=enter-frame >> a[title='Prev']
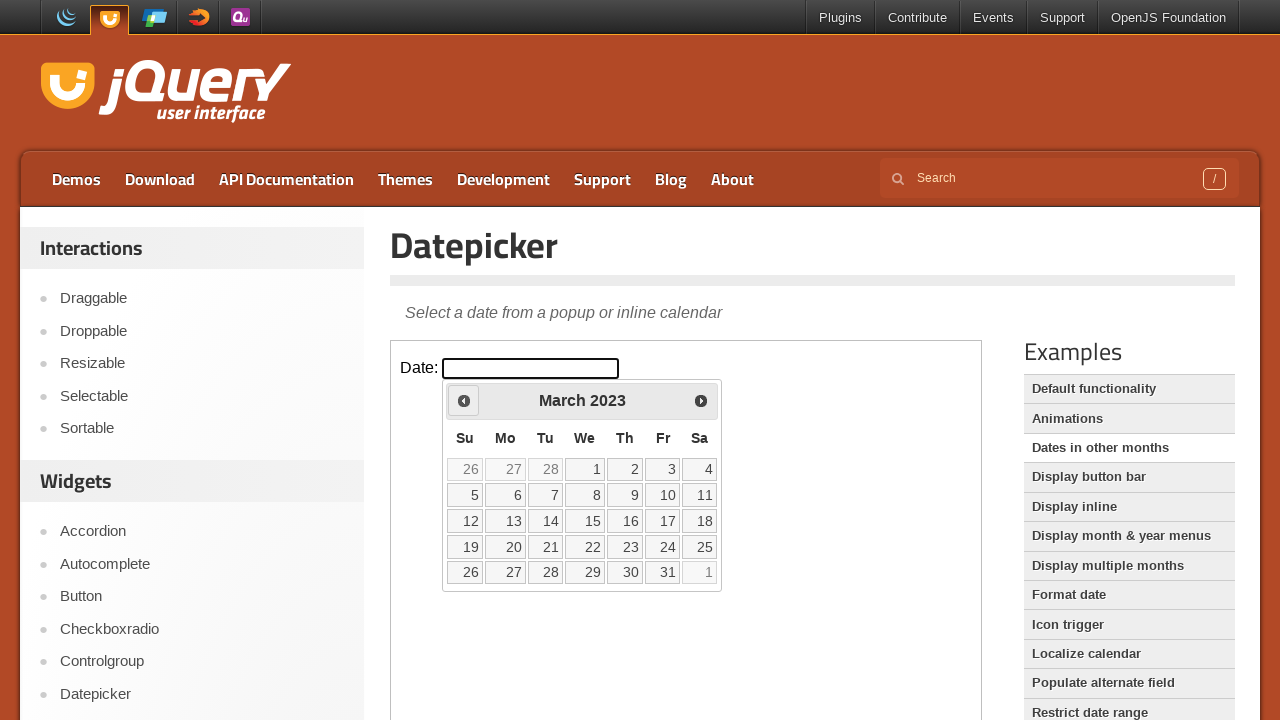

Clicked Prev button to go back year (current: 2023) at (464, 400) on iframe >> nth=0 >> internal:control=enter-frame >> a[title='Prev']
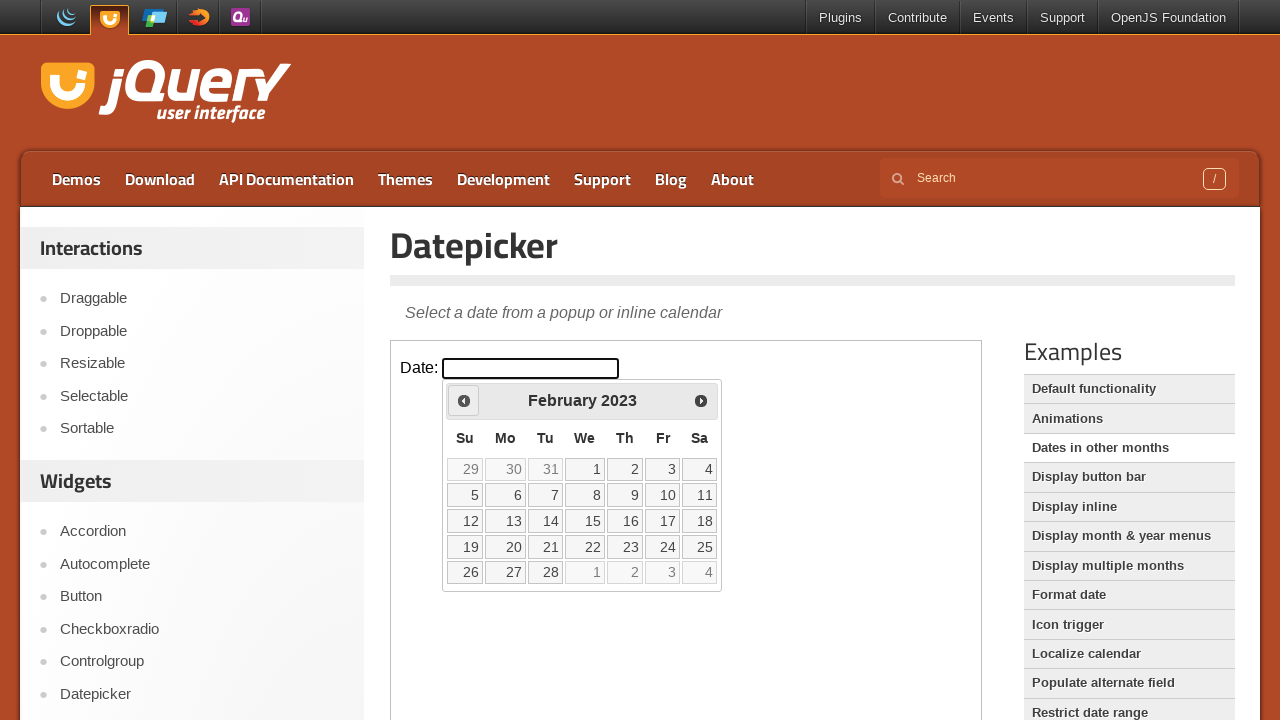

Clicked Prev button to go back year (current: 2023) at (464, 400) on iframe >> nth=0 >> internal:control=enter-frame >> a[title='Prev']
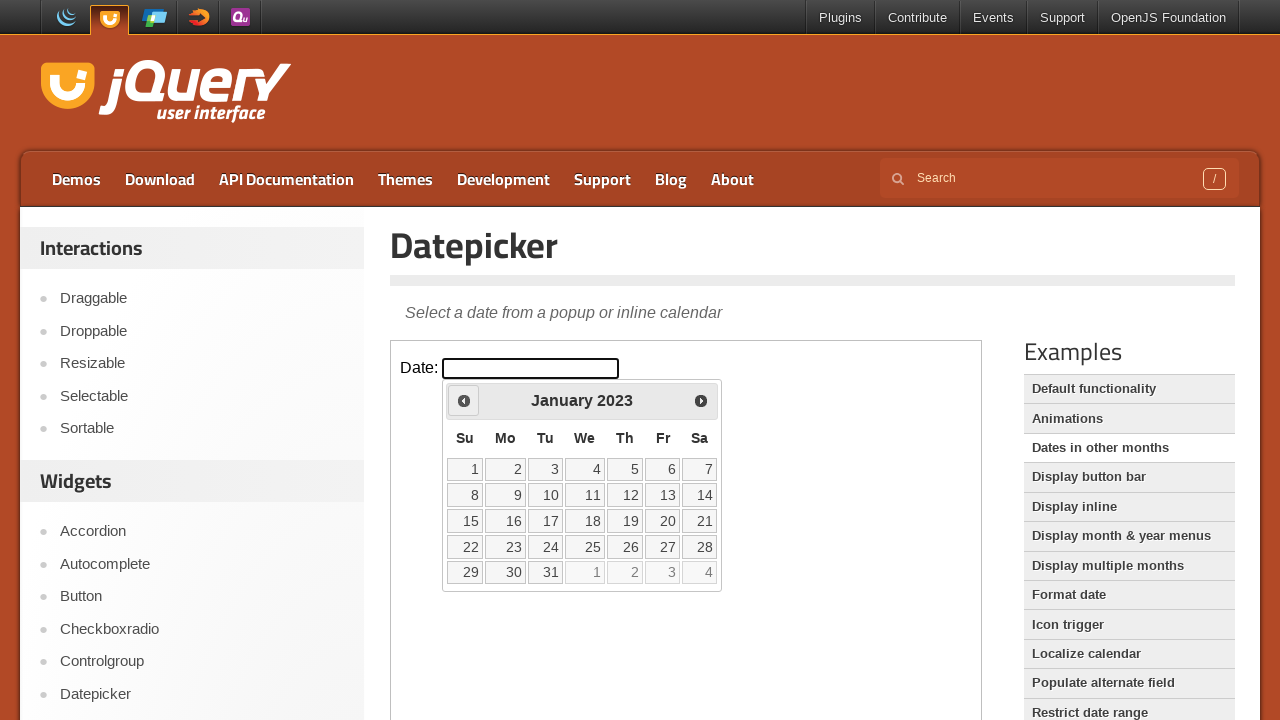

Clicked Prev button to go back year (current: 2023) at (464, 400) on iframe >> nth=0 >> internal:control=enter-frame >> a[title='Prev']
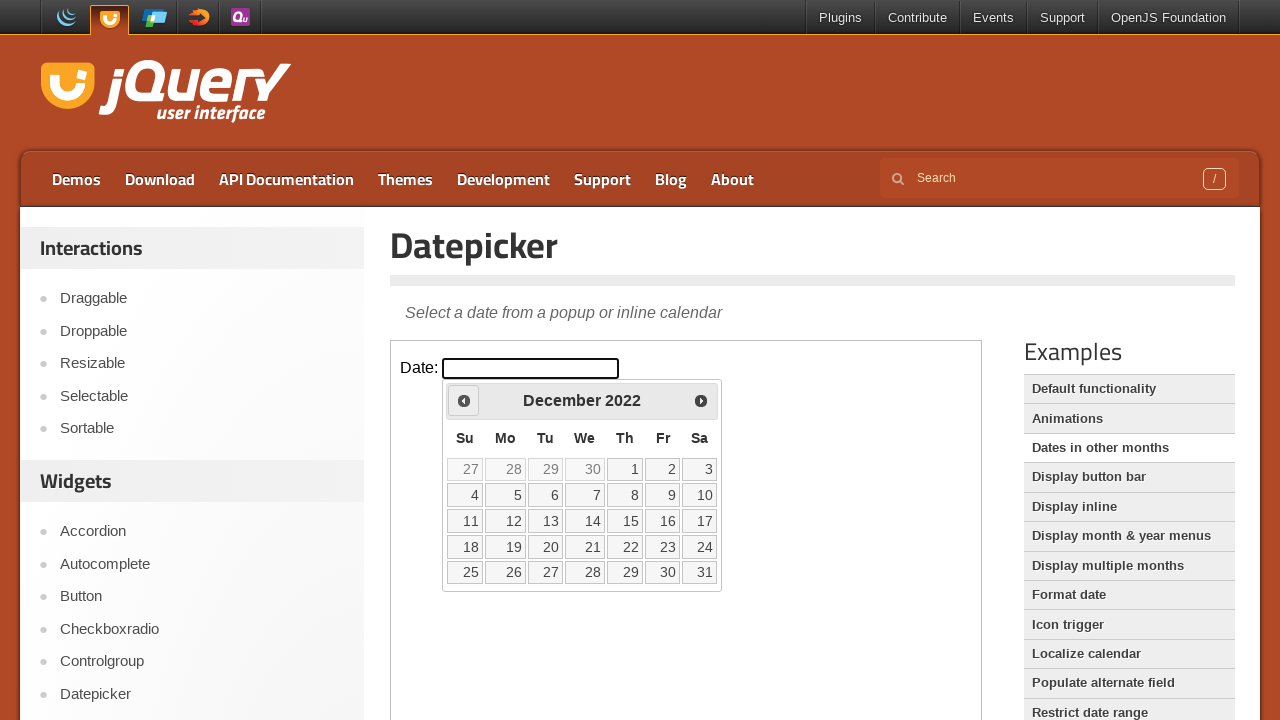

Clicked Prev button to go back year (current: 2022) at (464, 400) on iframe >> nth=0 >> internal:control=enter-frame >> a[title='Prev']
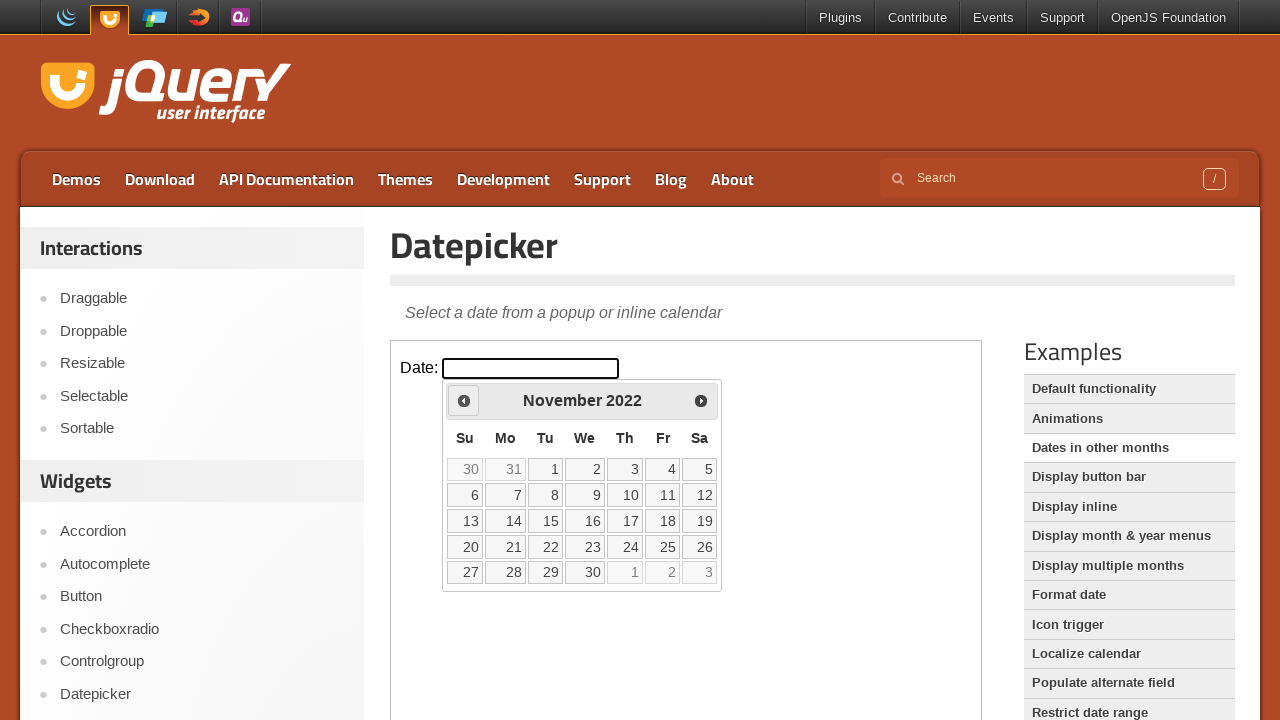

Clicked Prev button to go back year (current: 2022) at (464, 400) on iframe >> nth=0 >> internal:control=enter-frame >> a[title='Prev']
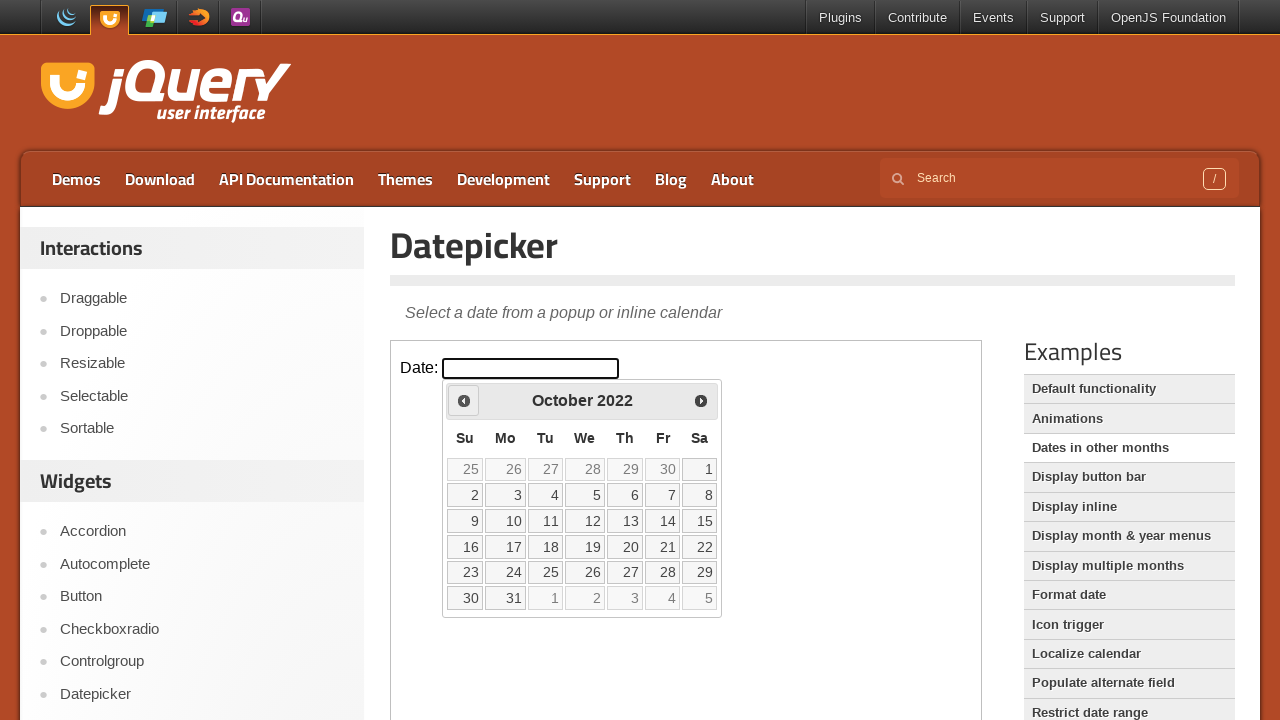

Clicked Prev button to go back year (current: 2022) at (464, 400) on iframe >> nth=0 >> internal:control=enter-frame >> a[title='Prev']
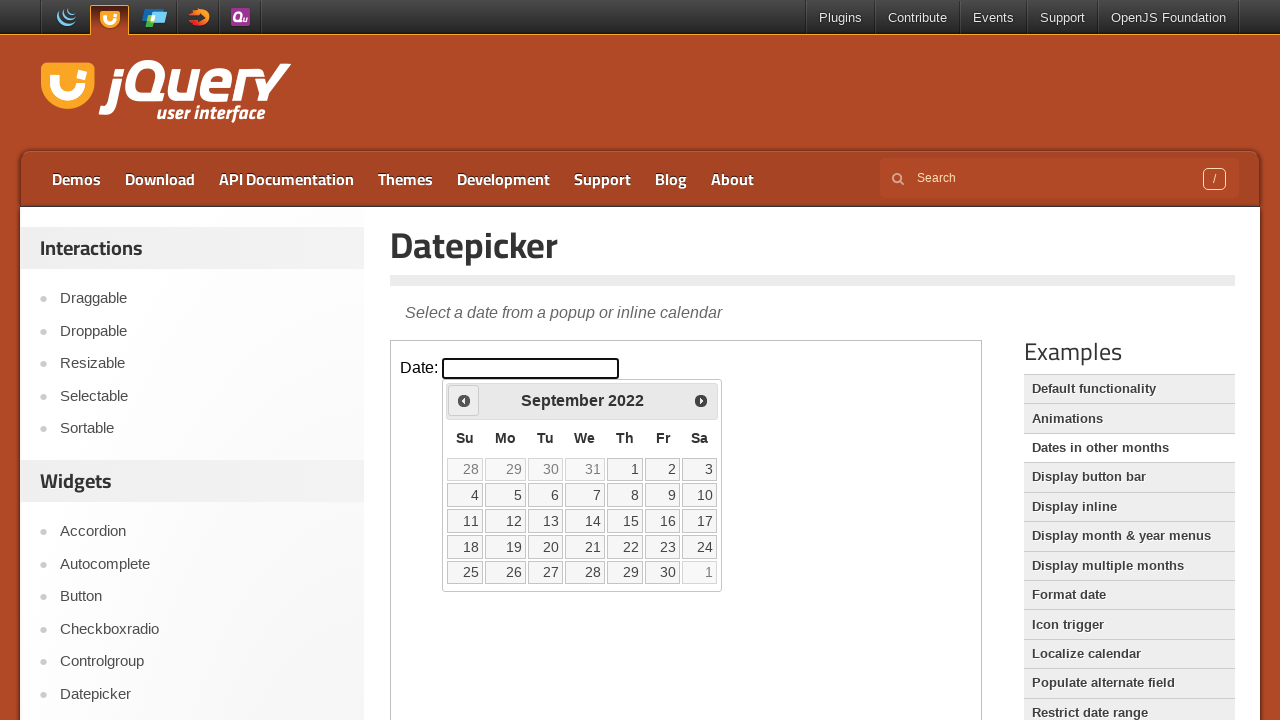

Clicked Prev button to go back year (current: 2022) at (464, 400) on iframe >> nth=0 >> internal:control=enter-frame >> a[title='Prev']
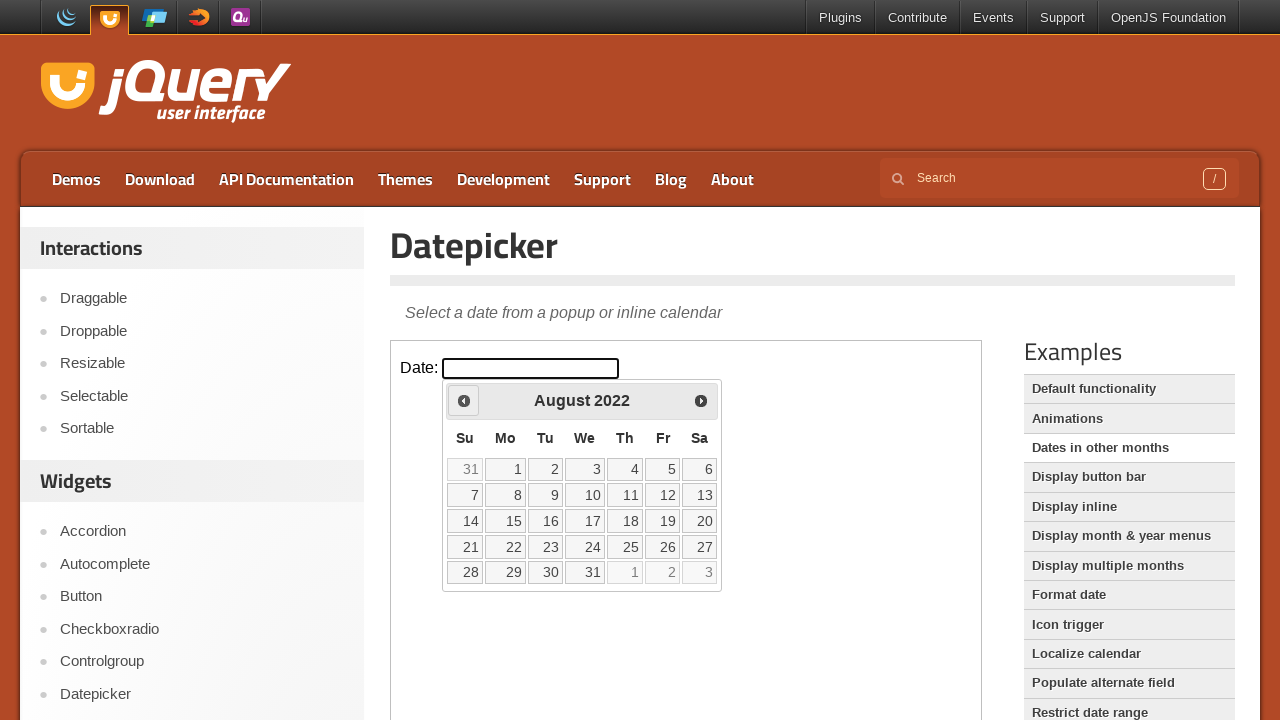

Clicked Prev button to go back year (current: 2022) at (464, 400) on iframe >> nth=0 >> internal:control=enter-frame >> a[title='Prev']
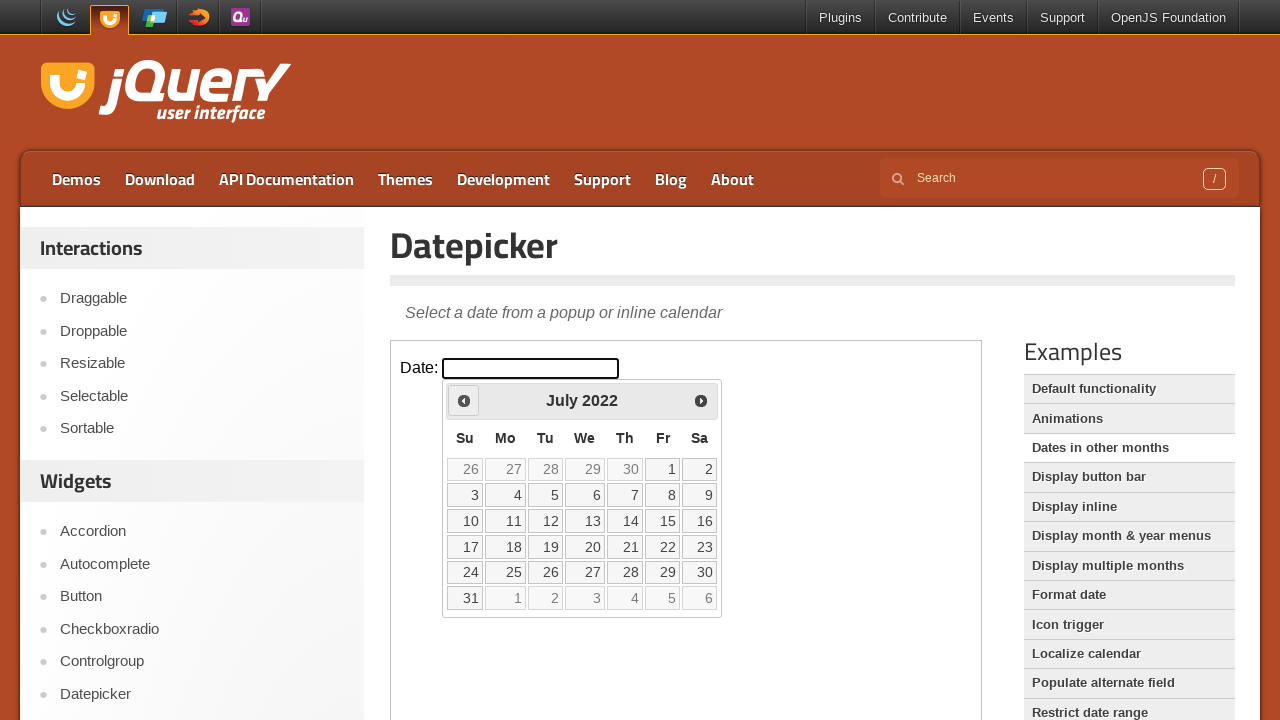

Clicked Prev button to go back year (current: 2022) at (464, 400) on iframe >> nth=0 >> internal:control=enter-frame >> a[title='Prev']
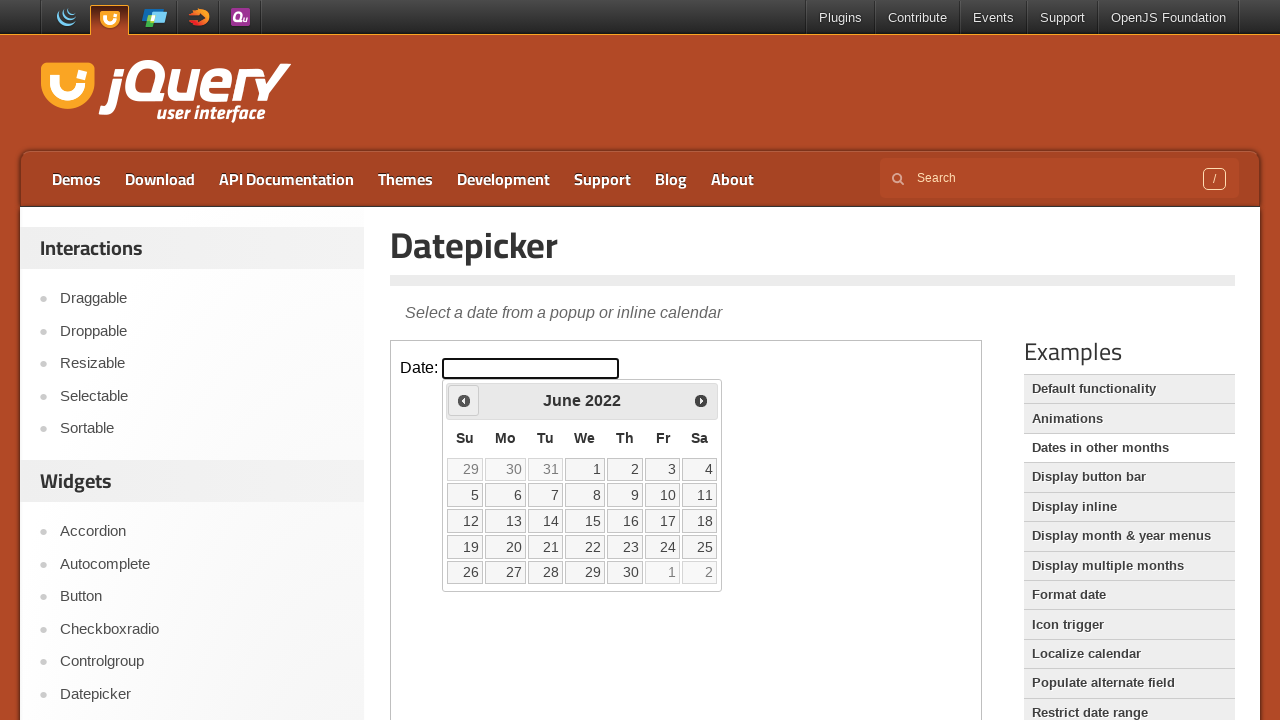

Clicked Prev button to go back year (current: 2022) at (464, 400) on iframe >> nth=0 >> internal:control=enter-frame >> a[title='Prev']
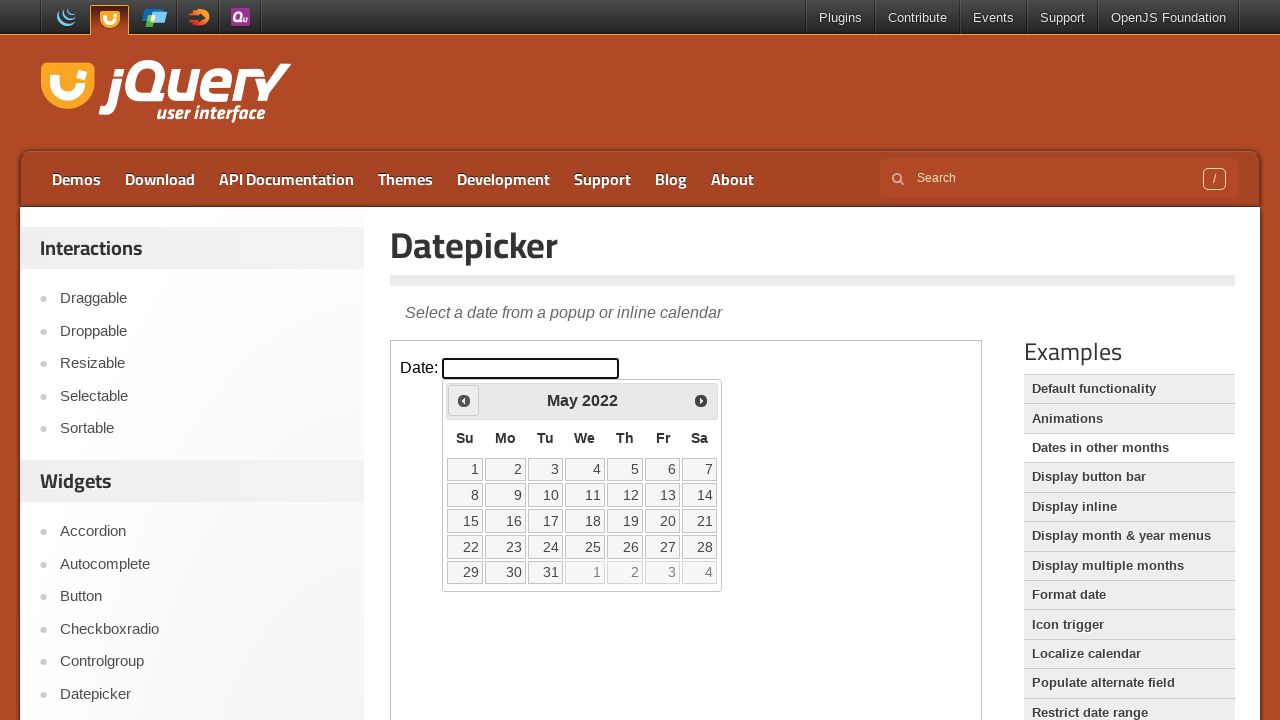

Clicked Prev button to go back year (current: 2022) at (464, 400) on iframe >> nth=0 >> internal:control=enter-frame >> a[title='Prev']
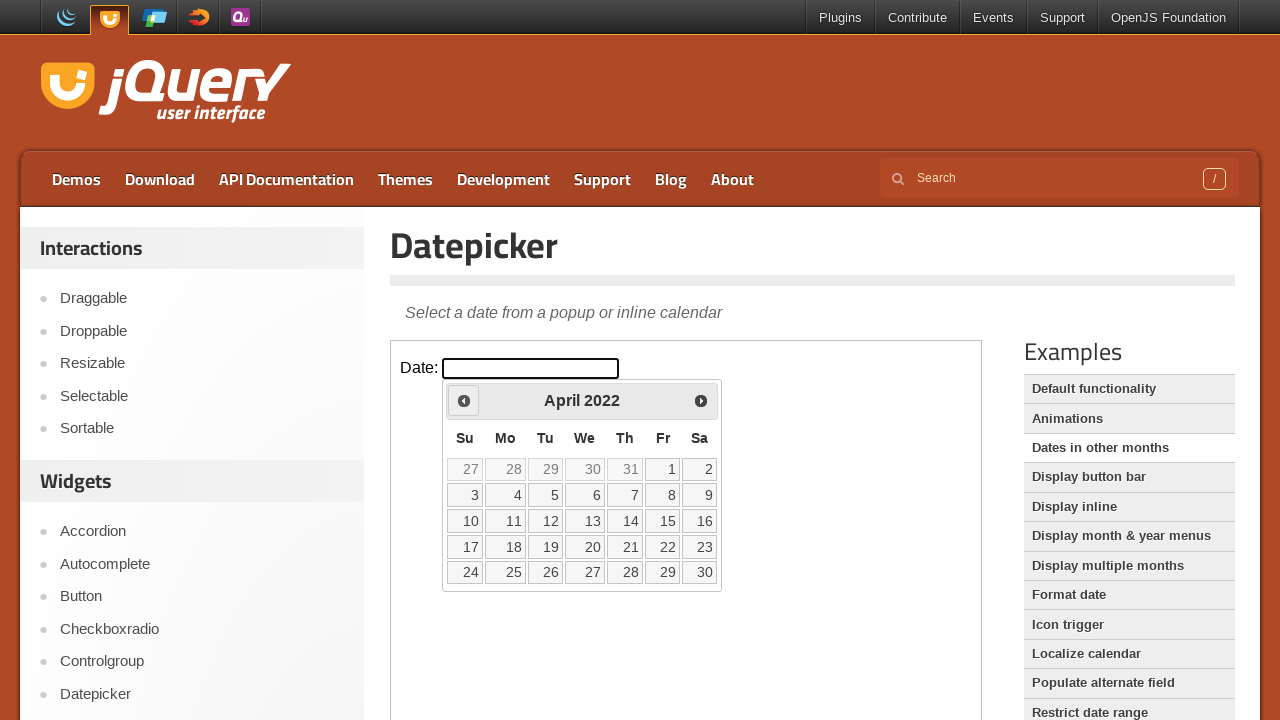

Clicked Prev button to go back year (current: 2022) at (464, 400) on iframe >> nth=0 >> internal:control=enter-frame >> a[title='Prev']
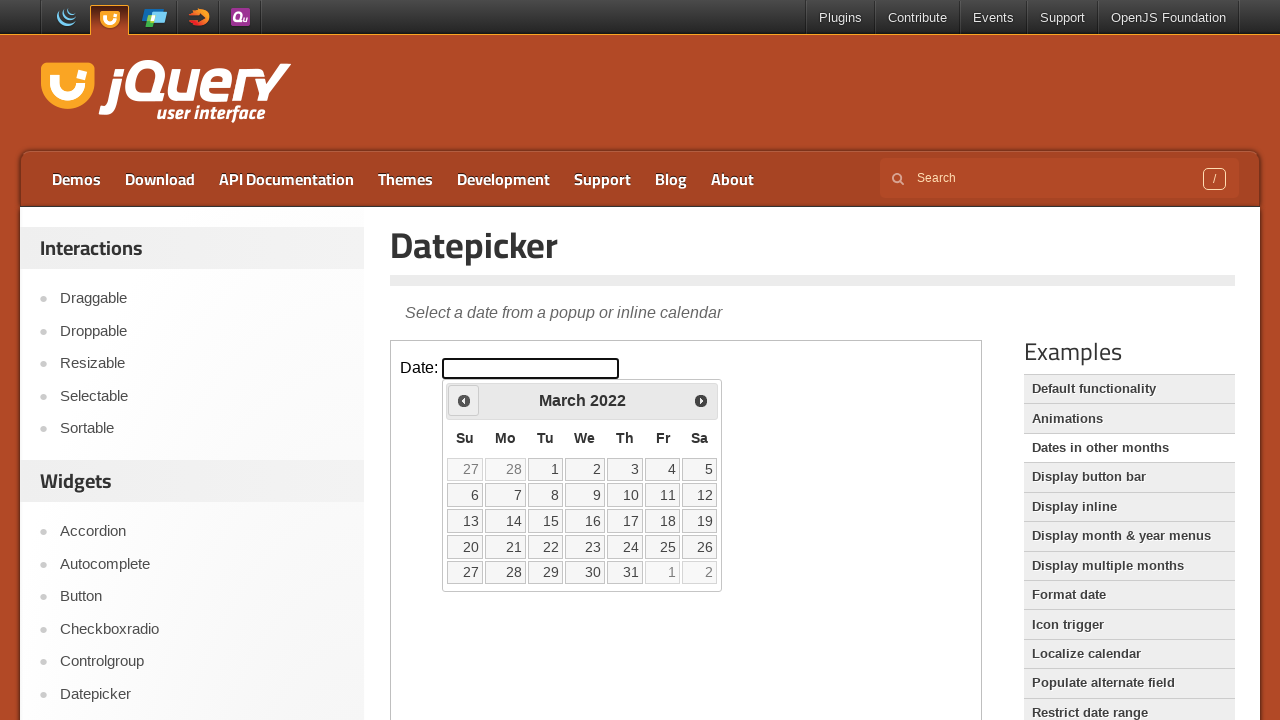

Clicked Prev button to go back year (current: 2022) at (464, 400) on iframe >> nth=0 >> internal:control=enter-frame >> a[title='Prev']
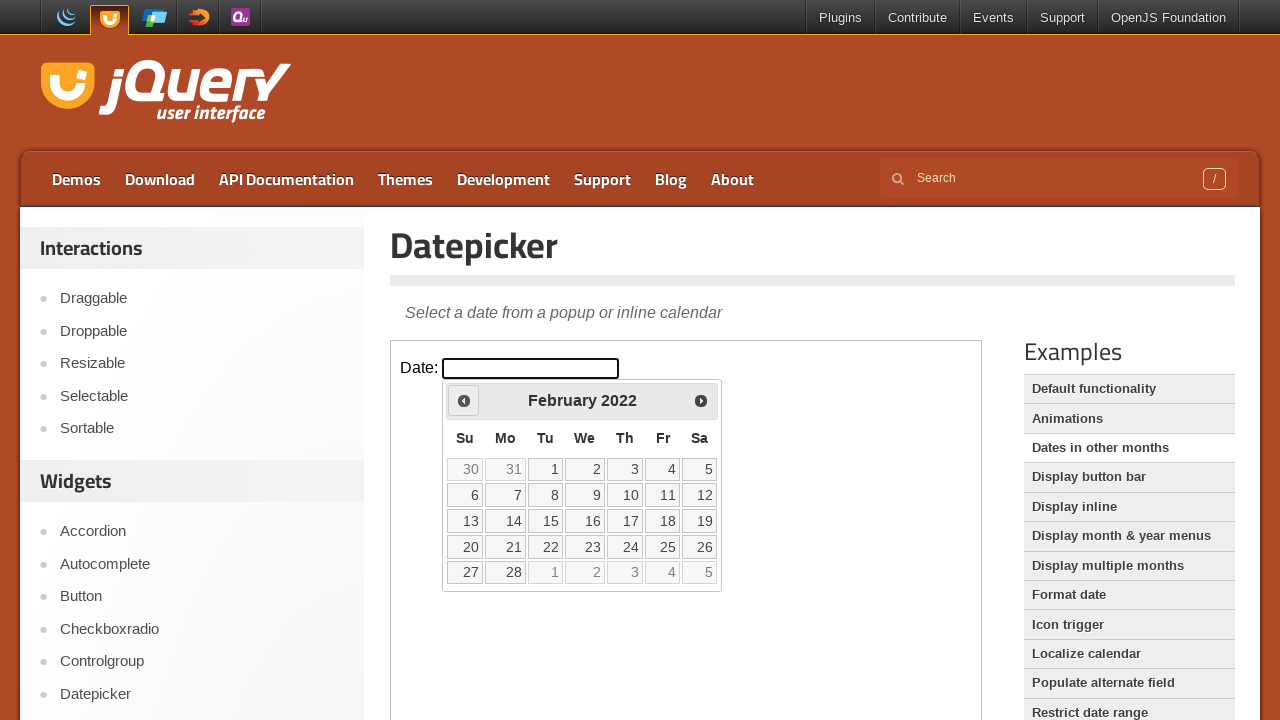

Clicked Prev button to go back year (current: 2022) at (464, 400) on iframe >> nth=0 >> internal:control=enter-frame >> a[title='Prev']
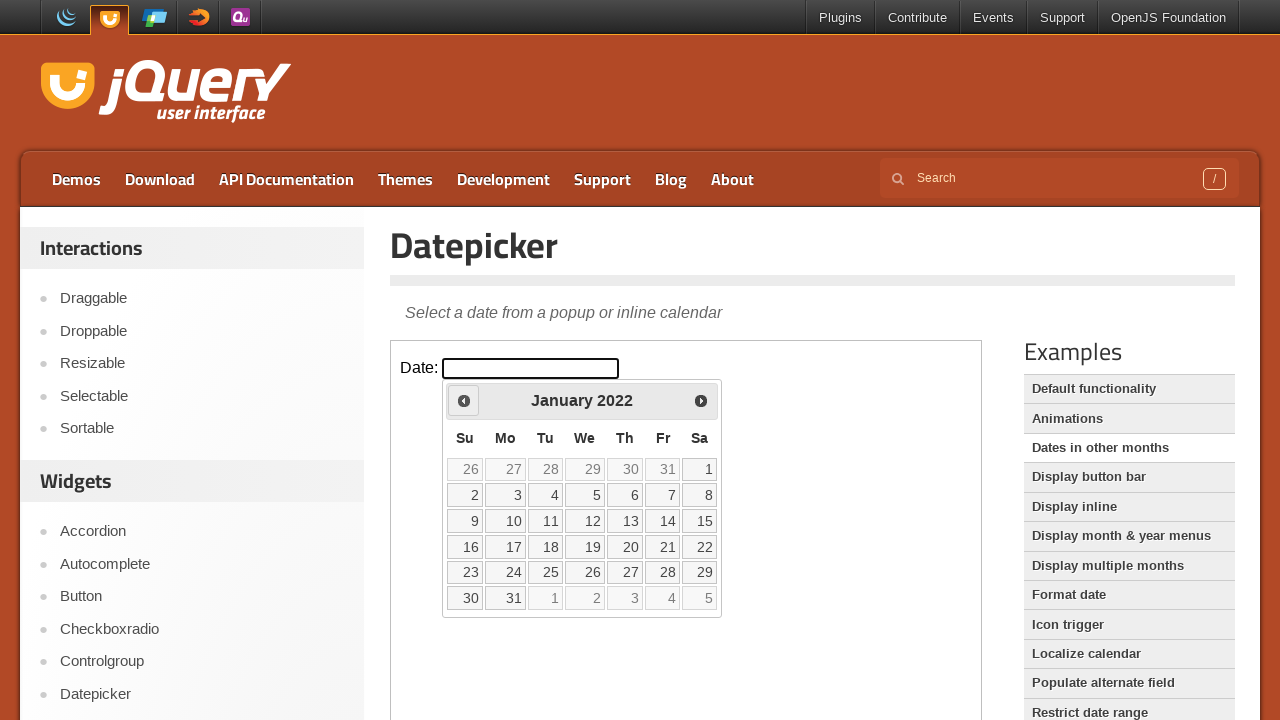

Clicked Prev button to go back year (current: 2022) at (464, 400) on iframe >> nth=0 >> internal:control=enter-frame >> a[title='Prev']
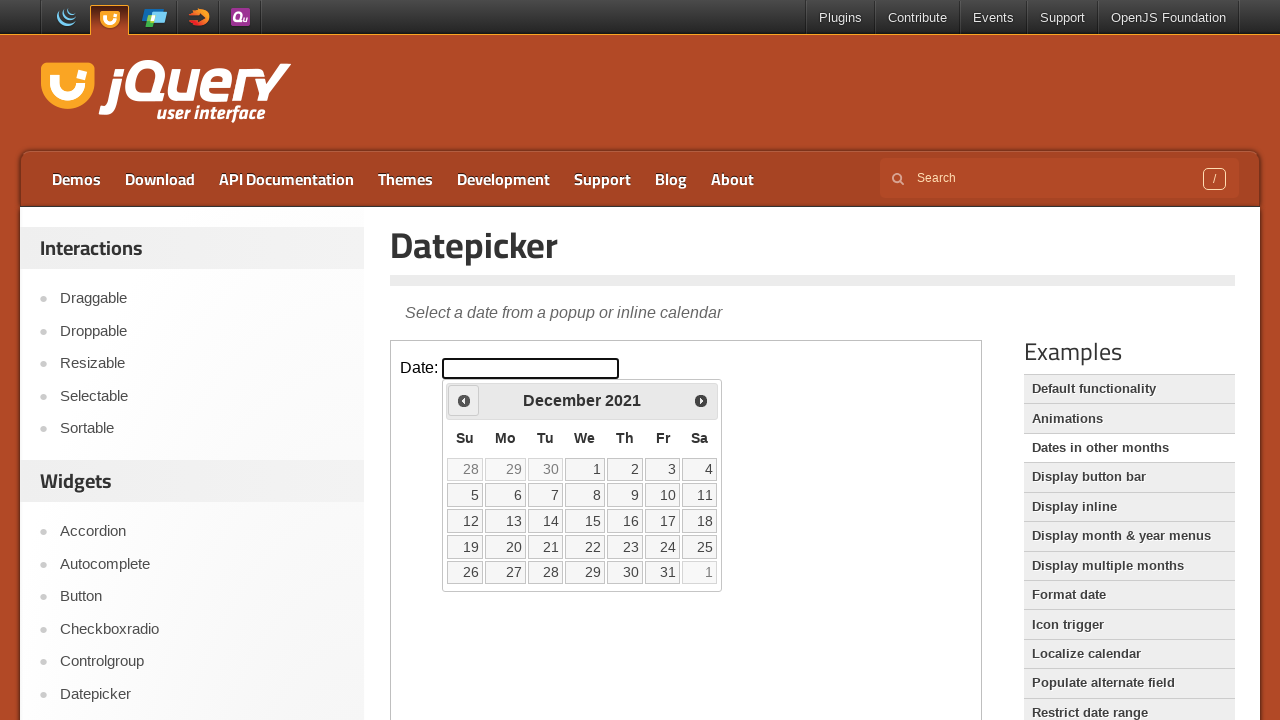

Clicked Prev button to go back year (current: 2021) at (464, 400) on iframe >> nth=0 >> internal:control=enter-frame >> a[title='Prev']
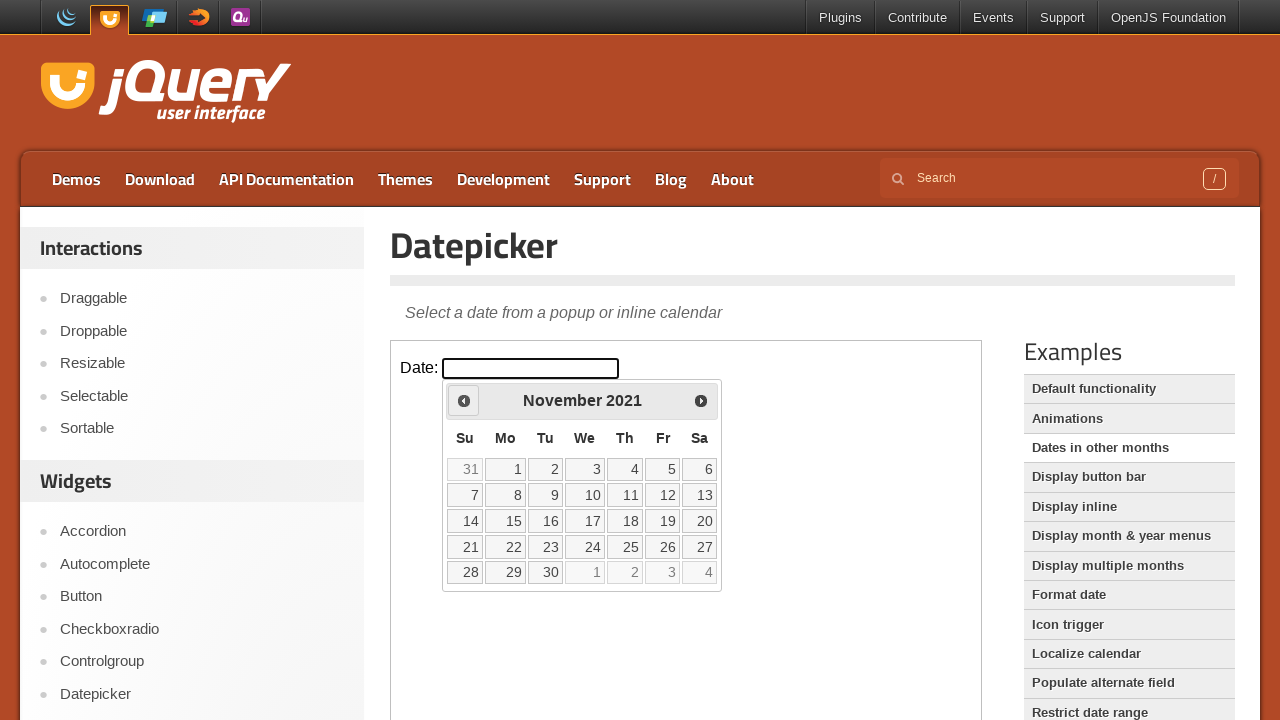

Clicked Prev button to go back year (current: 2021) at (464, 400) on iframe >> nth=0 >> internal:control=enter-frame >> a[title='Prev']
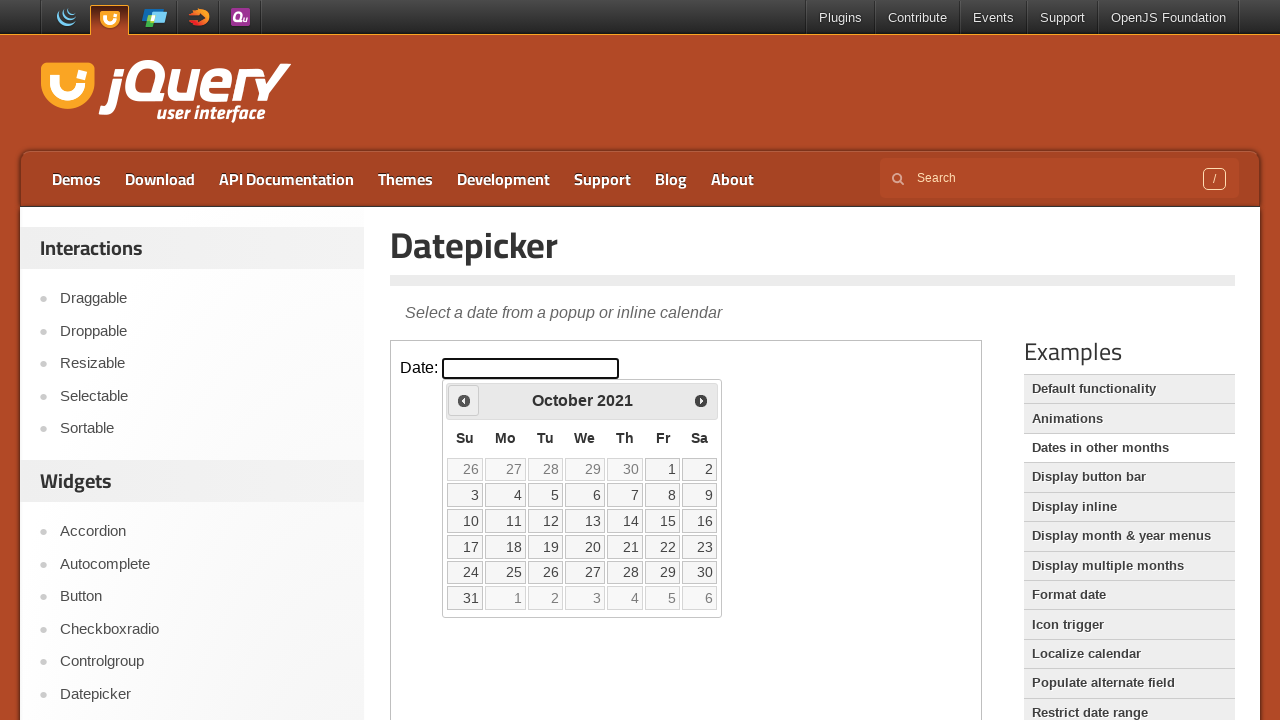

Clicked Prev button to go back year (current: 2021) at (464, 400) on iframe >> nth=0 >> internal:control=enter-frame >> a[title='Prev']
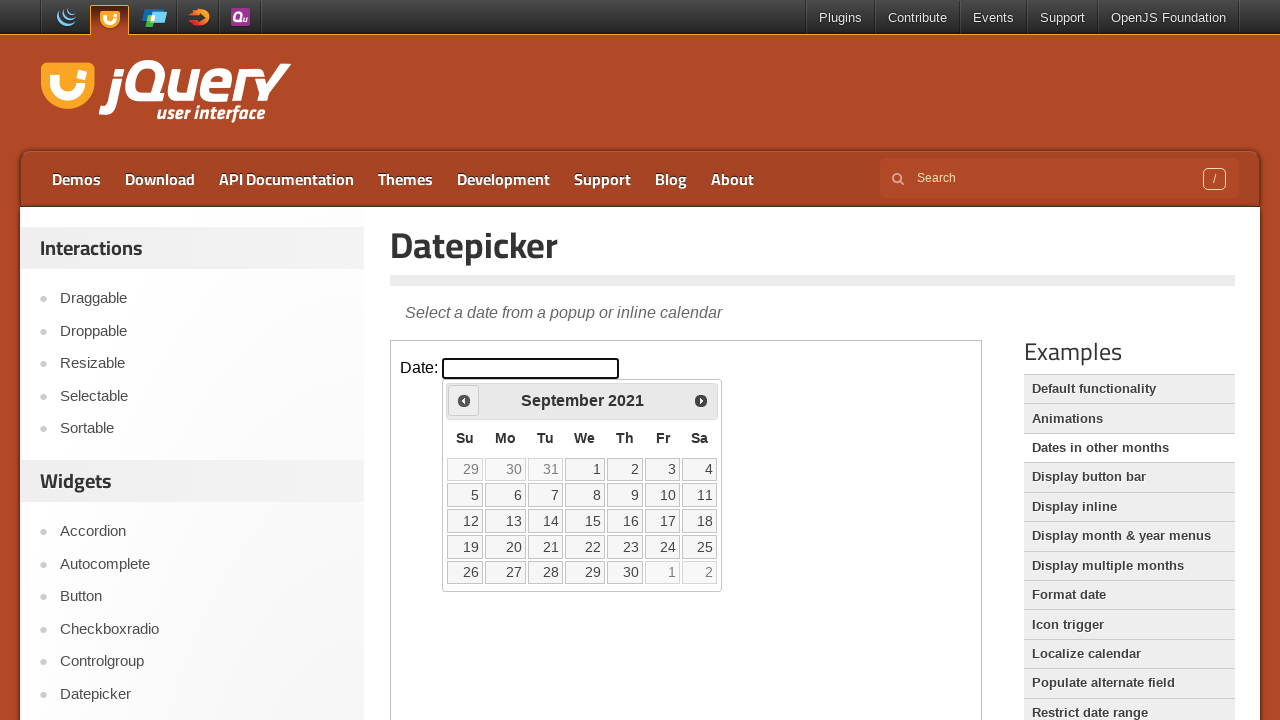

Clicked Prev button to go back year (current: 2021) at (464, 400) on iframe >> nth=0 >> internal:control=enter-frame >> a[title='Prev']
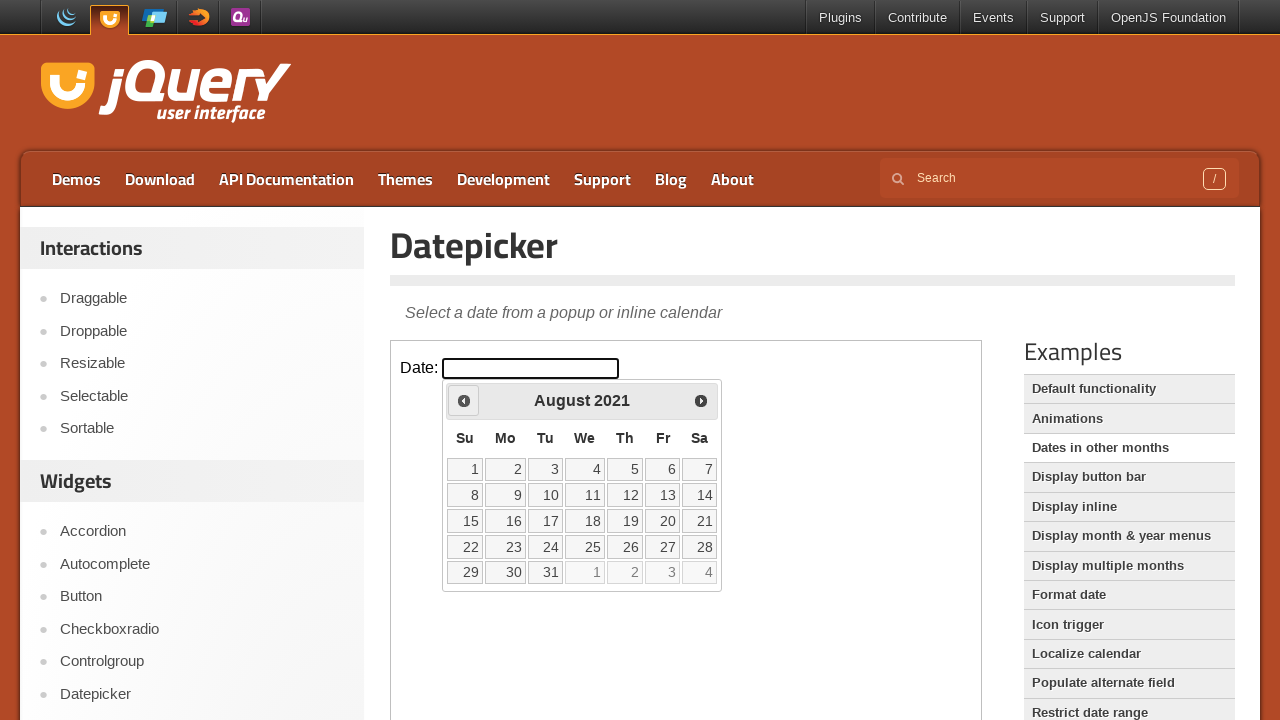

Clicked Prev button to go back year (current: 2021) at (464, 400) on iframe >> nth=0 >> internal:control=enter-frame >> a[title='Prev']
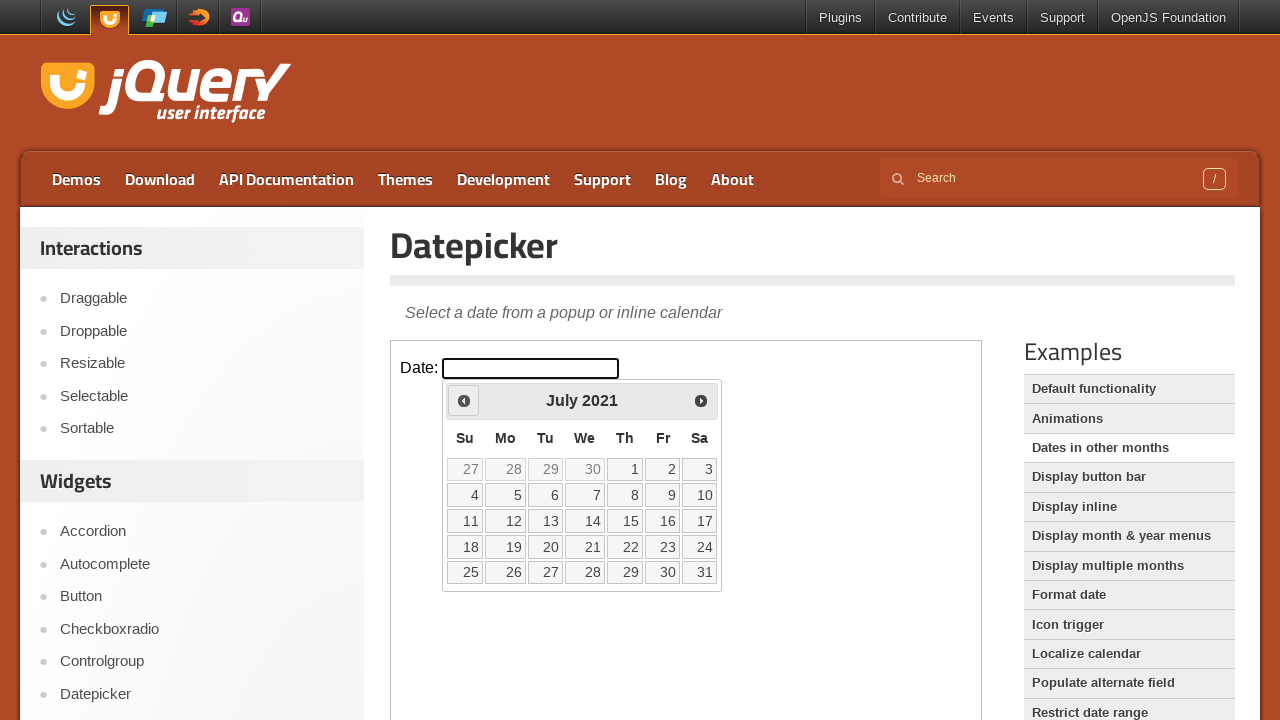

Clicked Prev button to go back year (current: 2021) at (464, 400) on iframe >> nth=0 >> internal:control=enter-frame >> a[title='Prev']
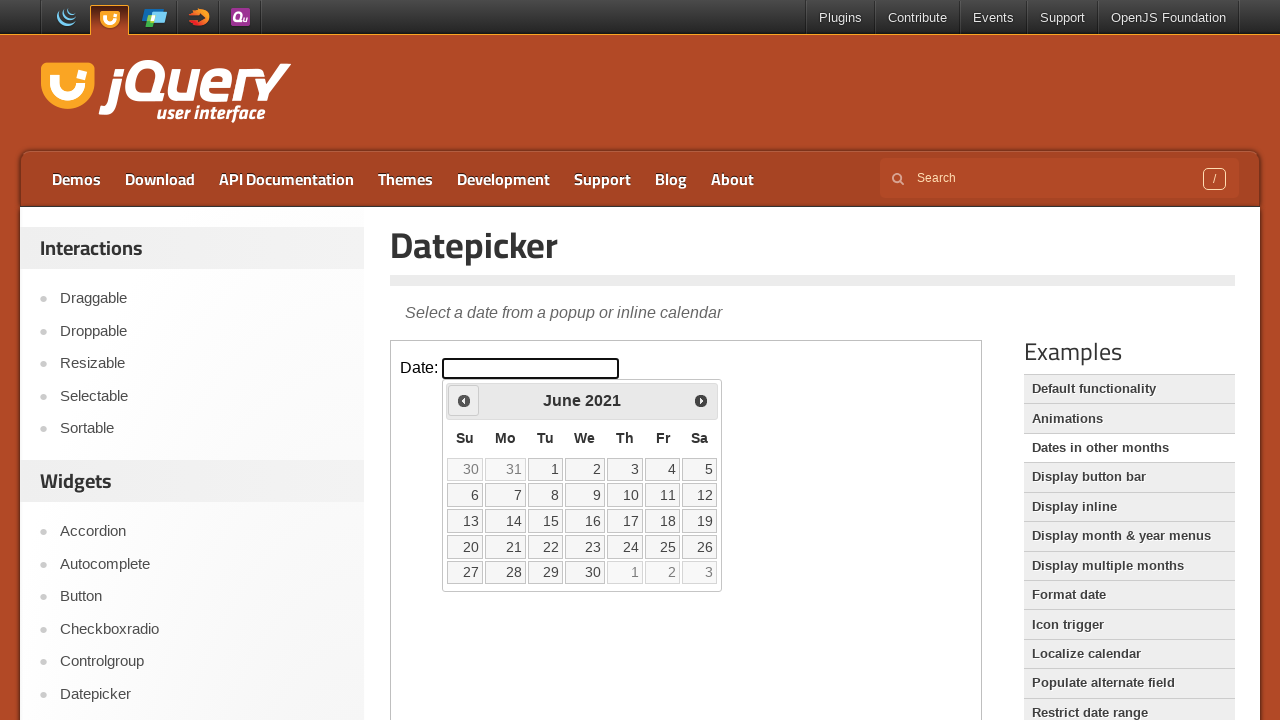

Clicked Prev button to go back year (current: 2021) at (464, 400) on iframe >> nth=0 >> internal:control=enter-frame >> a[title='Prev']
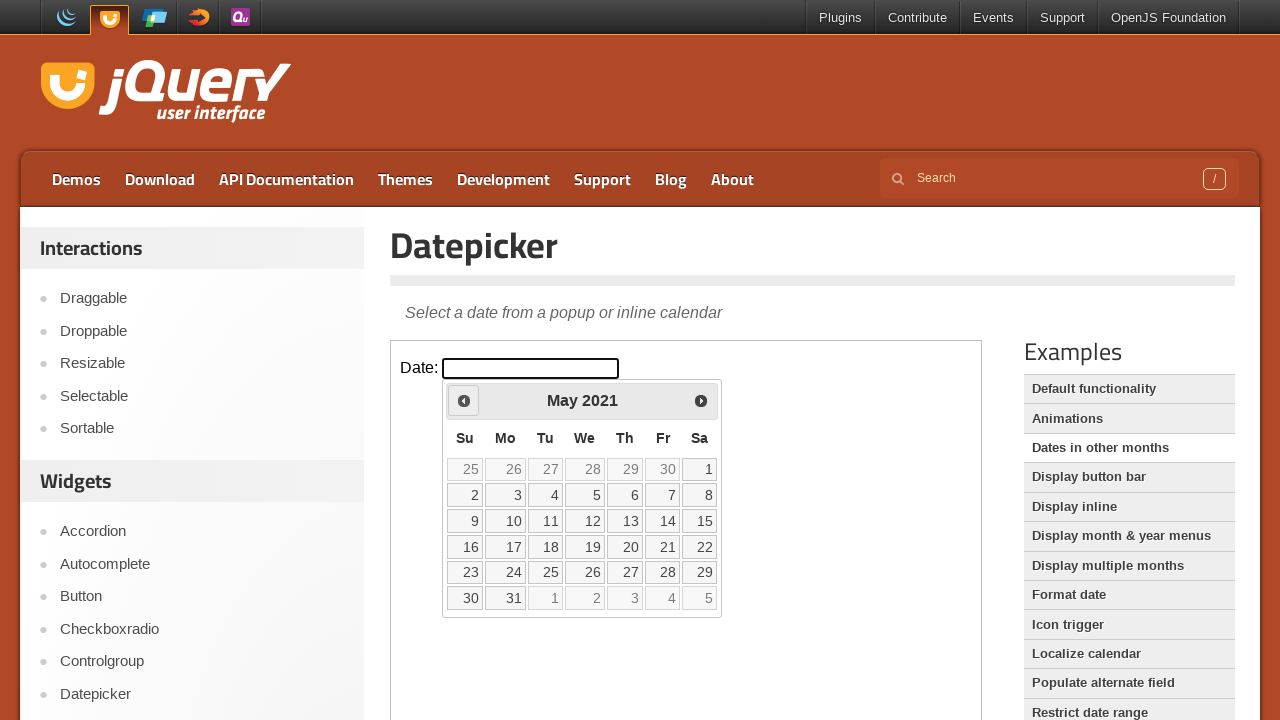

Clicked Prev button to go back year (current: 2021) at (464, 400) on iframe >> nth=0 >> internal:control=enter-frame >> a[title='Prev']
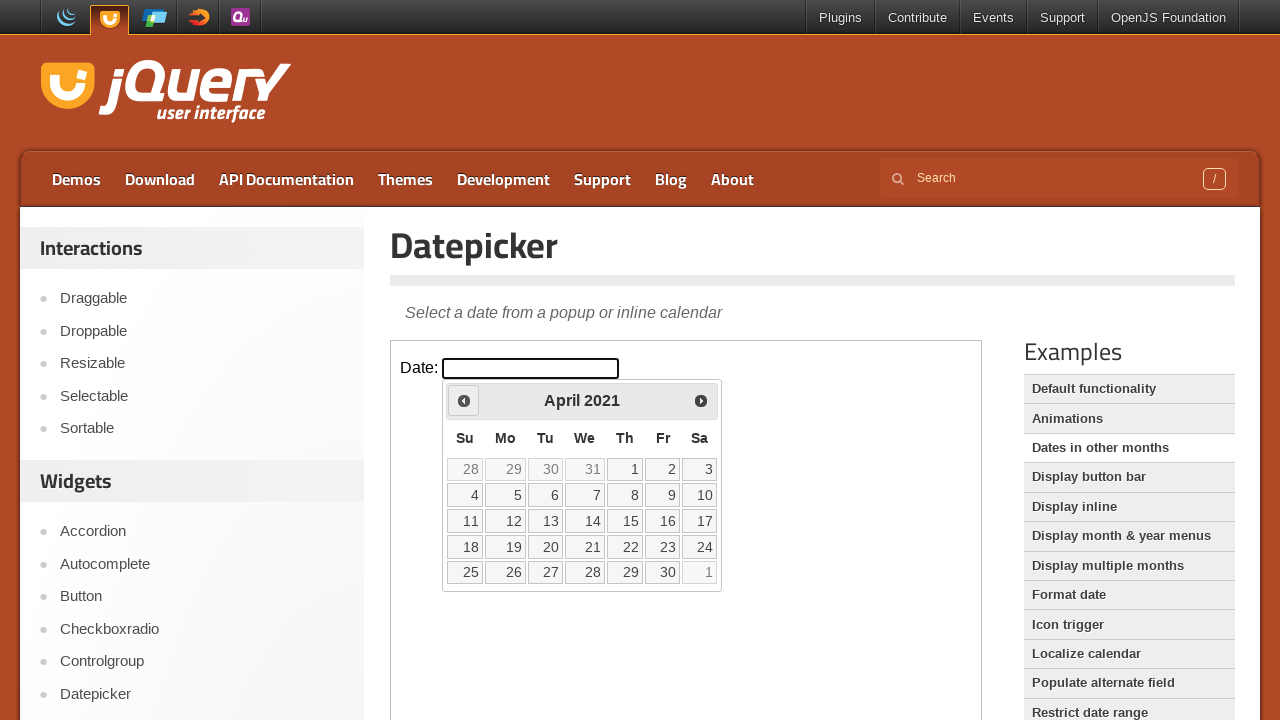

Clicked Prev button to go back year (current: 2021) at (464, 400) on iframe >> nth=0 >> internal:control=enter-frame >> a[title='Prev']
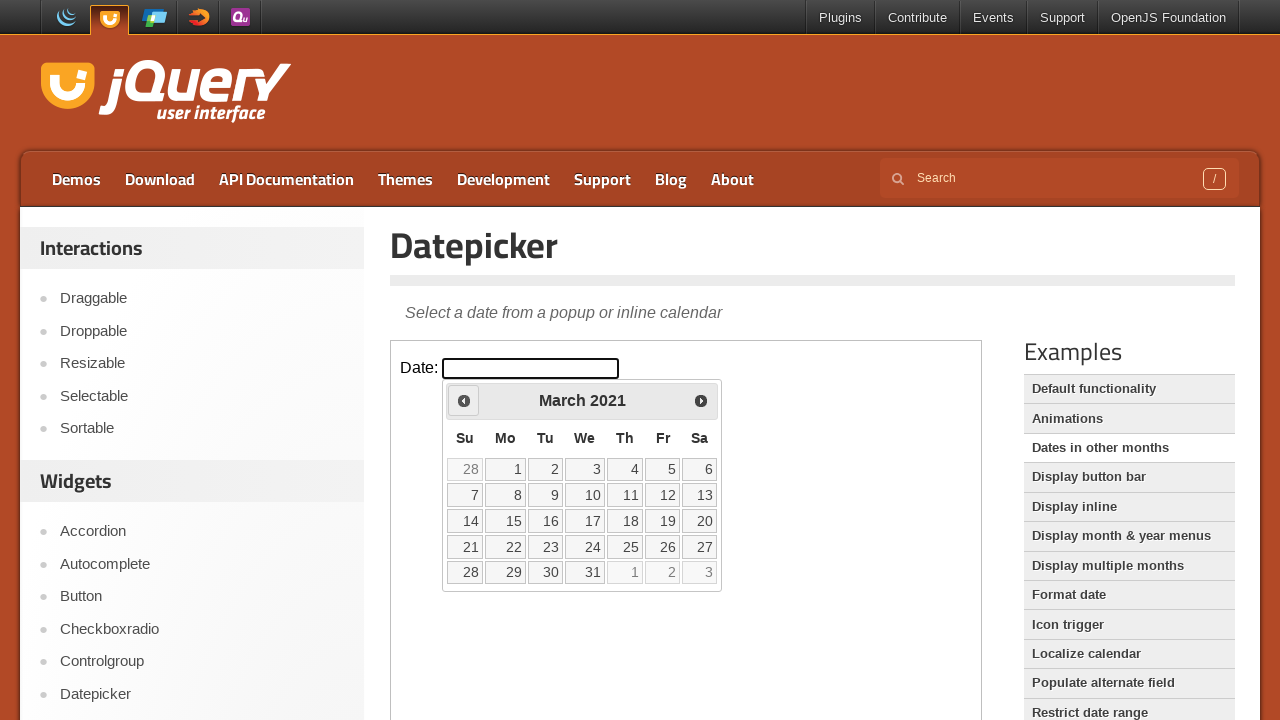

Clicked Prev button to go back year (current: 2021) at (464, 400) on iframe >> nth=0 >> internal:control=enter-frame >> a[title='Prev']
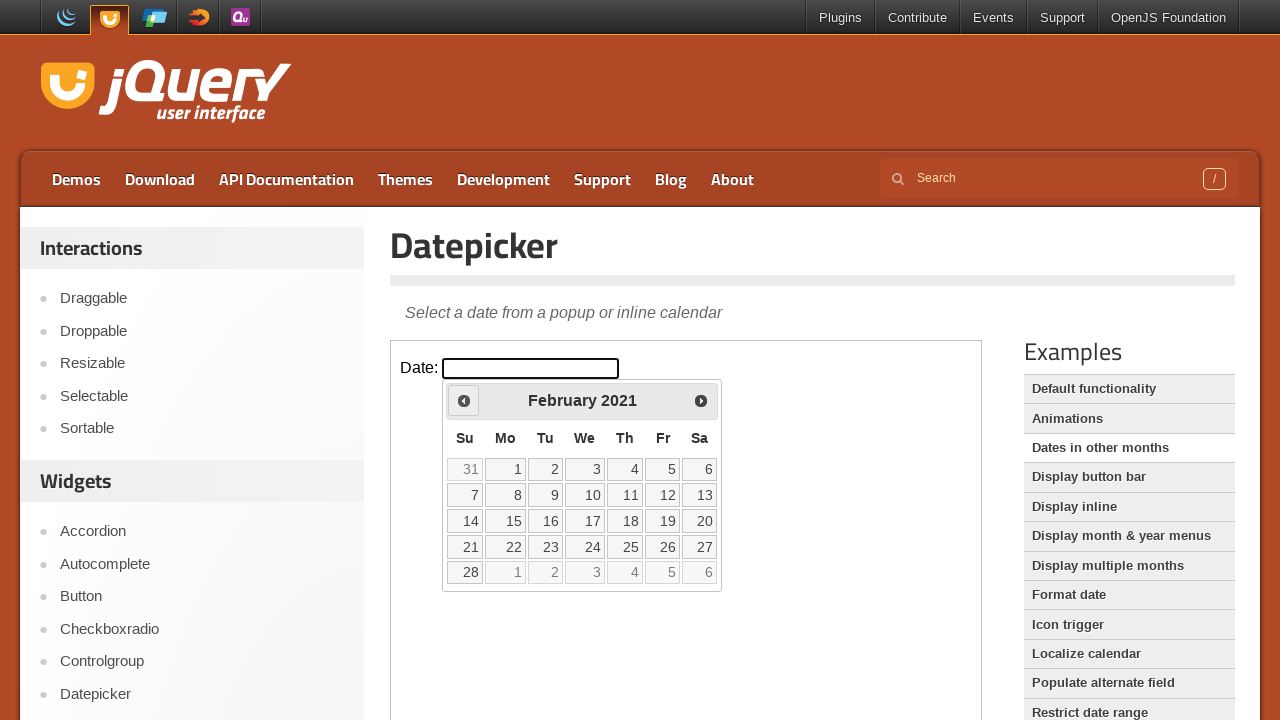

Clicked Prev button to go back year (current: 2021) at (464, 400) on iframe >> nth=0 >> internal:control=enter-frame >> a[title='Prev']
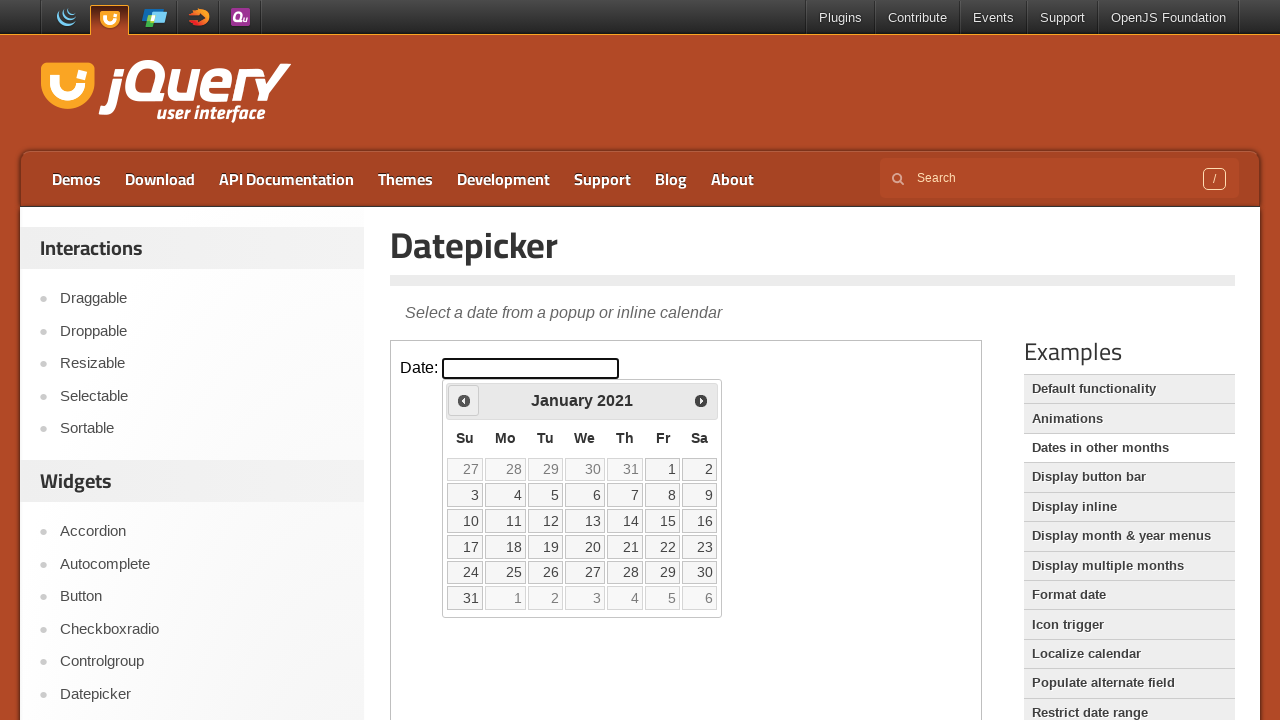

Clicked Prev button to go back year (current: 2021) at (464, 400) on iframe >> nth=0 >> internal:control=enter-frame >> a[title='Prev']
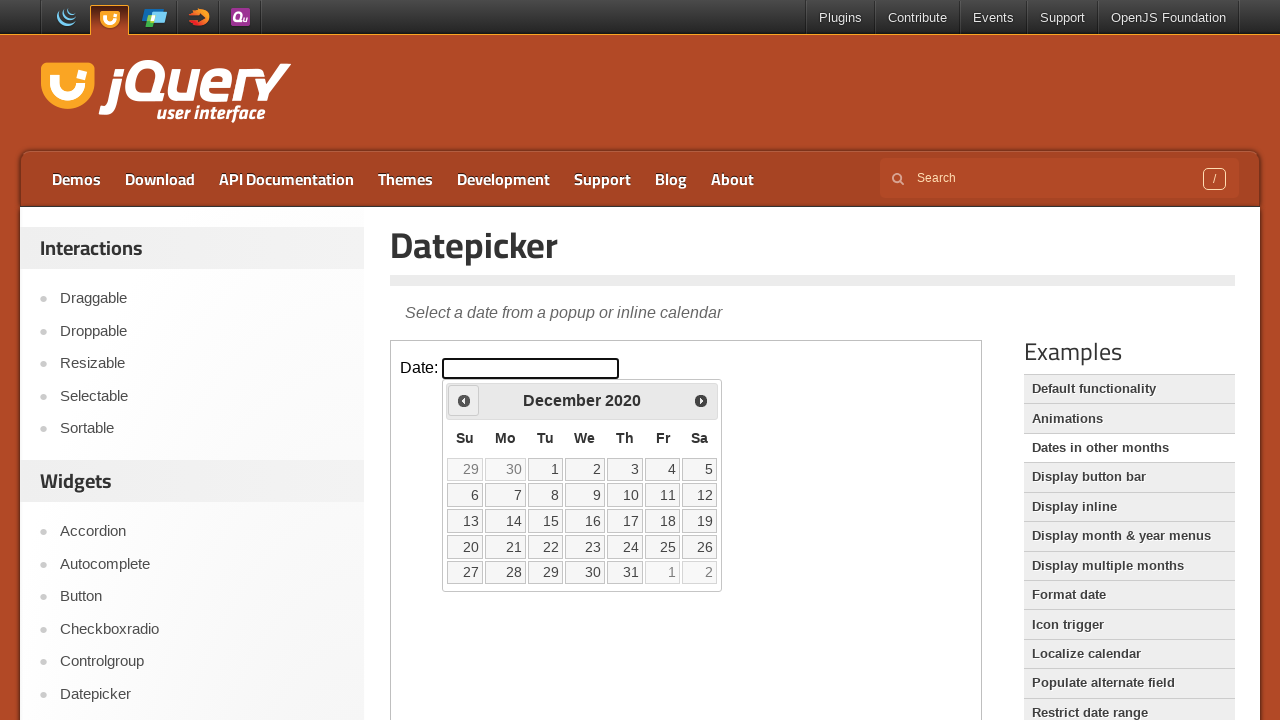

Clicked Prev button to go back year (current: 2020) at (464, 400) on iframe >> nth=0 >> internal:control=enter-frame >> a[title='Prev']
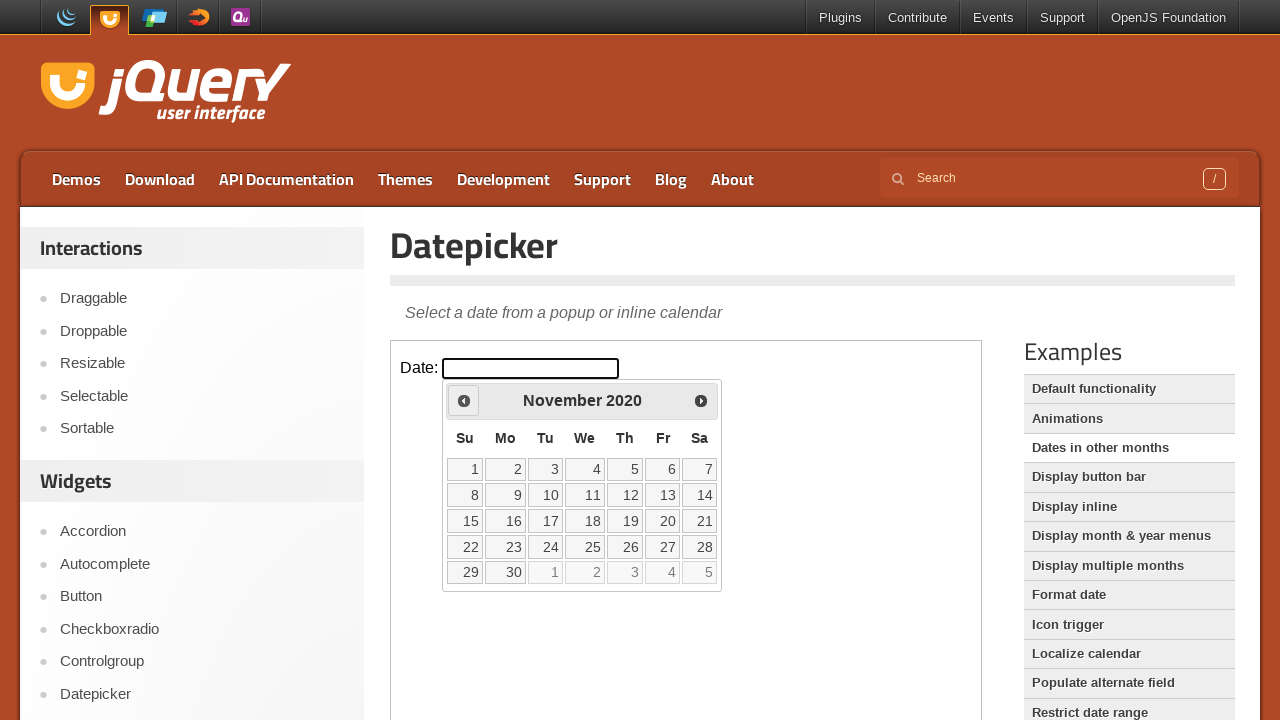

Clicked Prev button to go back year (current: 2020) at (464, 400) on iframe >> nth=0 >> internal:control=enter-frame >> a[title='Prev']
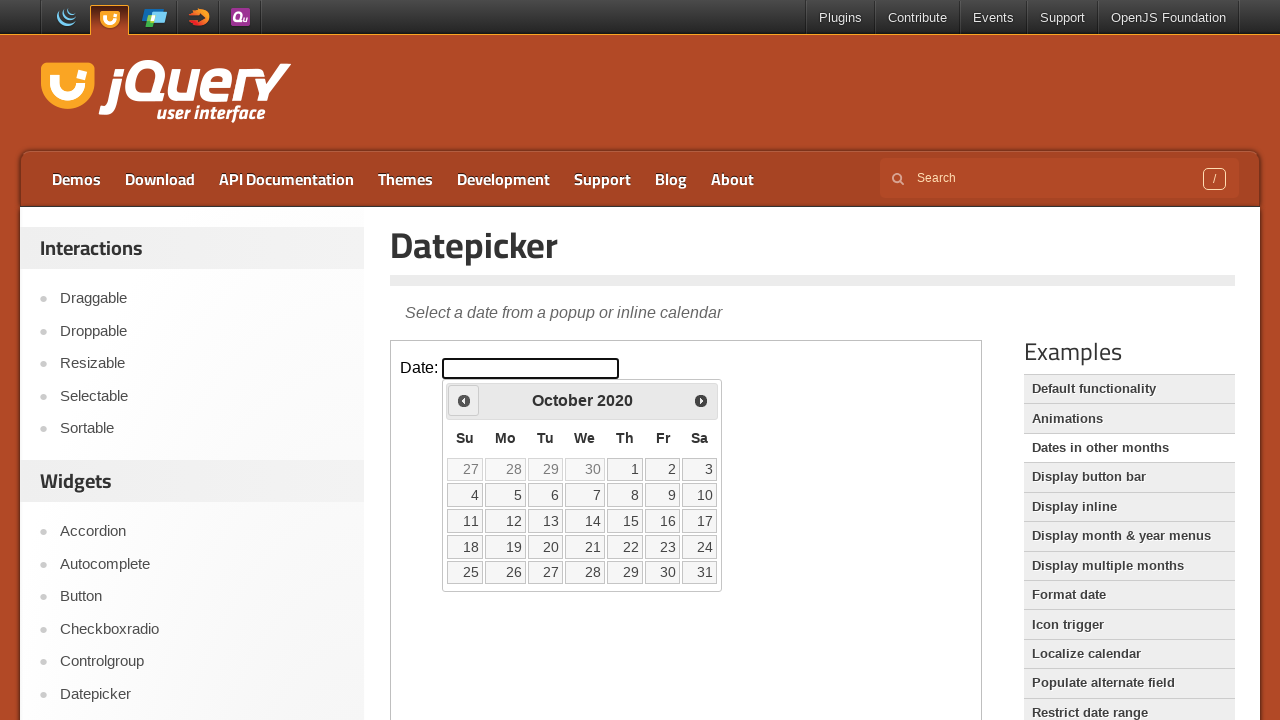

Clicked Prev button to go back year (current: 2020) at (464, 400) on iframe >> nth=0 >> internal:control=enter-frame >> a[title='Prev']
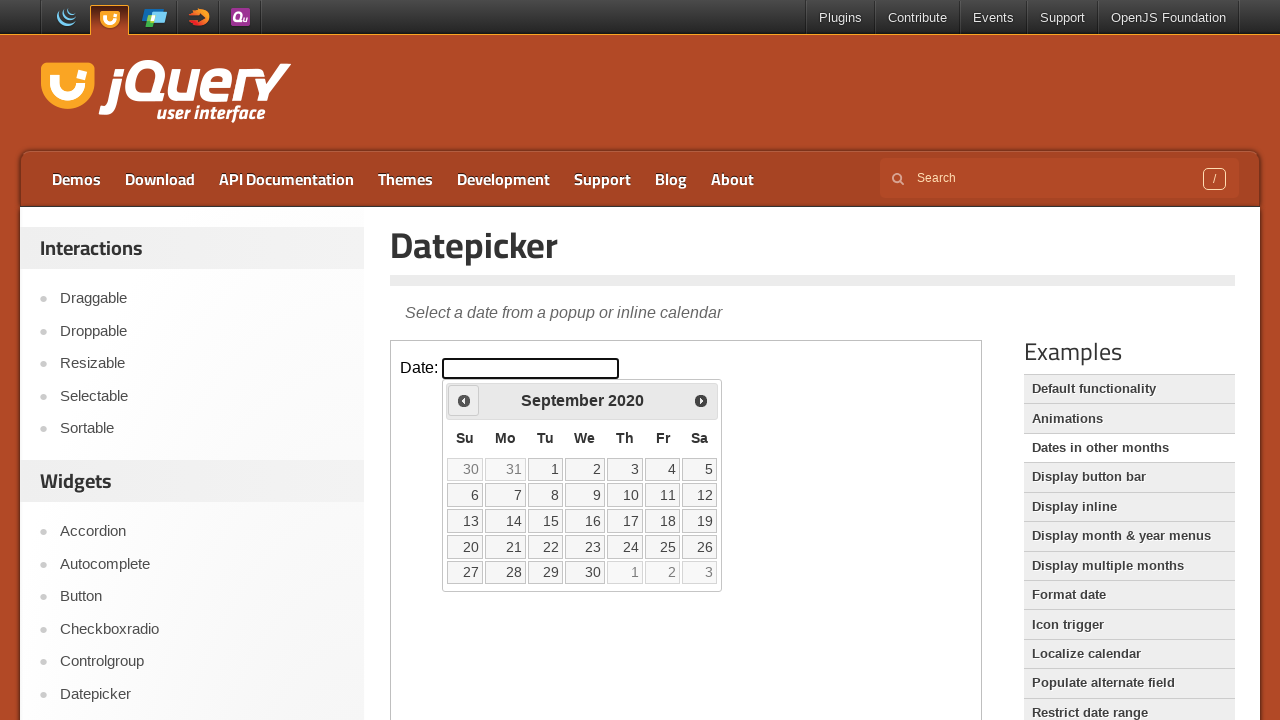

Clicked Prev button to go back year (current: 2020) at (464, 400) on iframe >> nth=0 >> internal:control=enter-frame >> a[title='Prev']
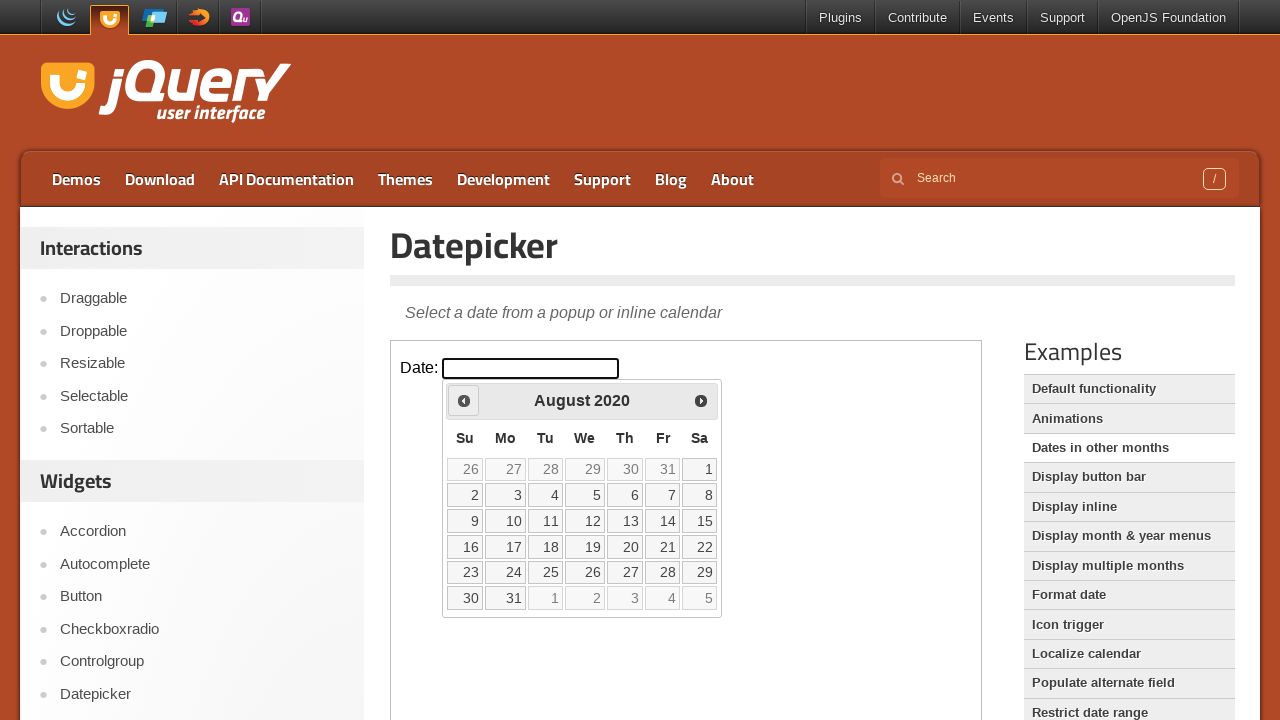

Clicked Prev button to go back year (current: 2020) at (464, 400) on iframe >> nth=0 >> internal:control=enter-frame >> a[title='Prev']
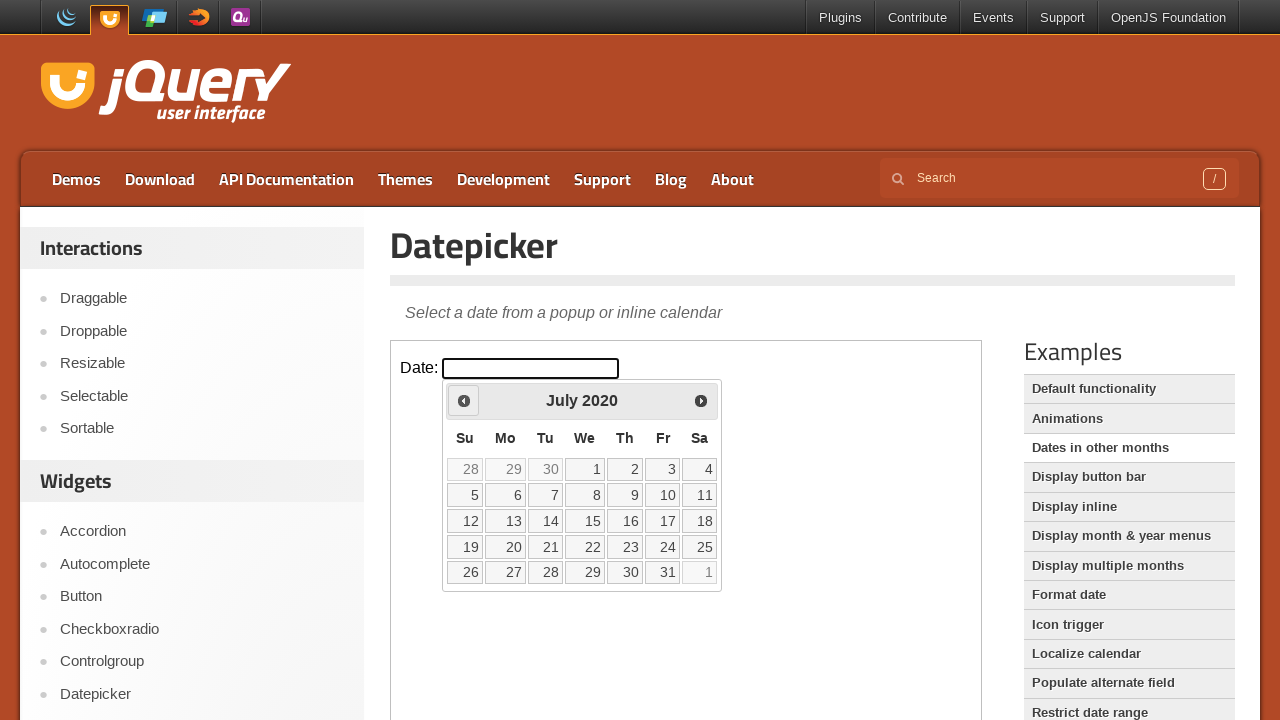

Clicked Prev button to go back year (current: 2020) at (464, 400) on iframe >> nth=0 >> internal:control=enter-frame >> a[title='Prev']
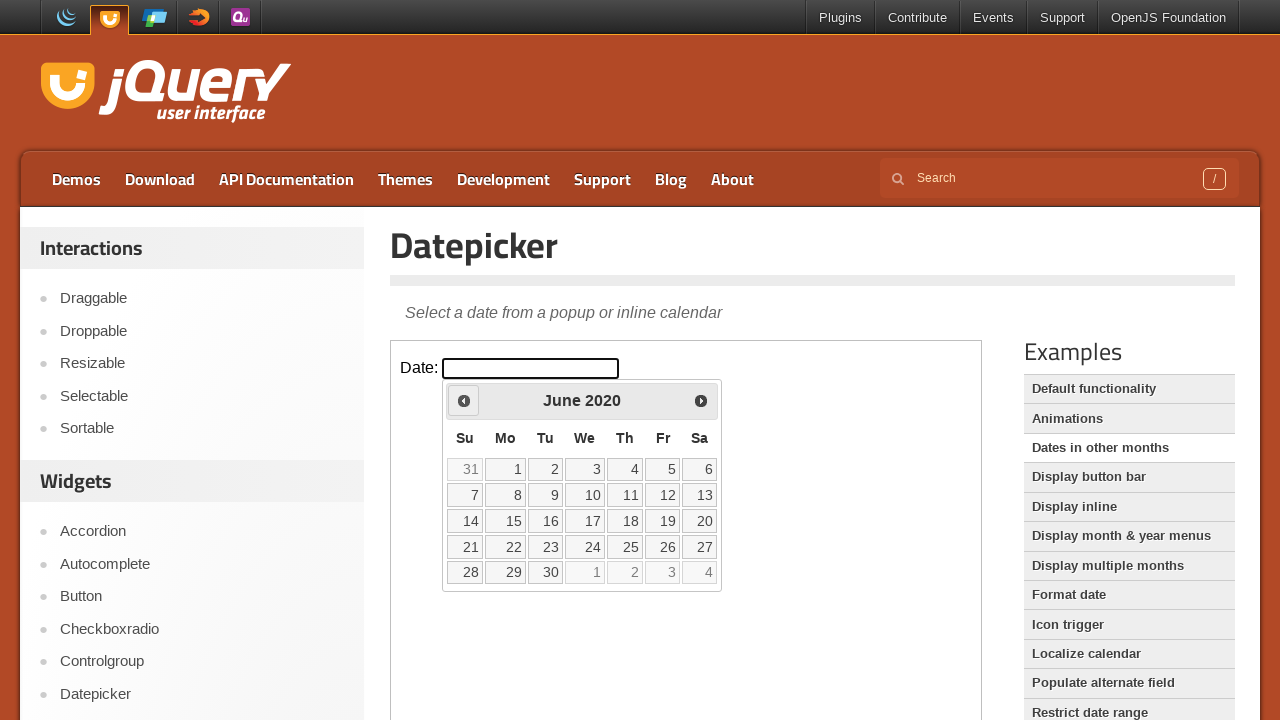

Clicked Prev button to go back year (current: 2020) at (464, 400) on iframe >> nth=0 >> internal:control=enter-frame >> a[title='Prev']
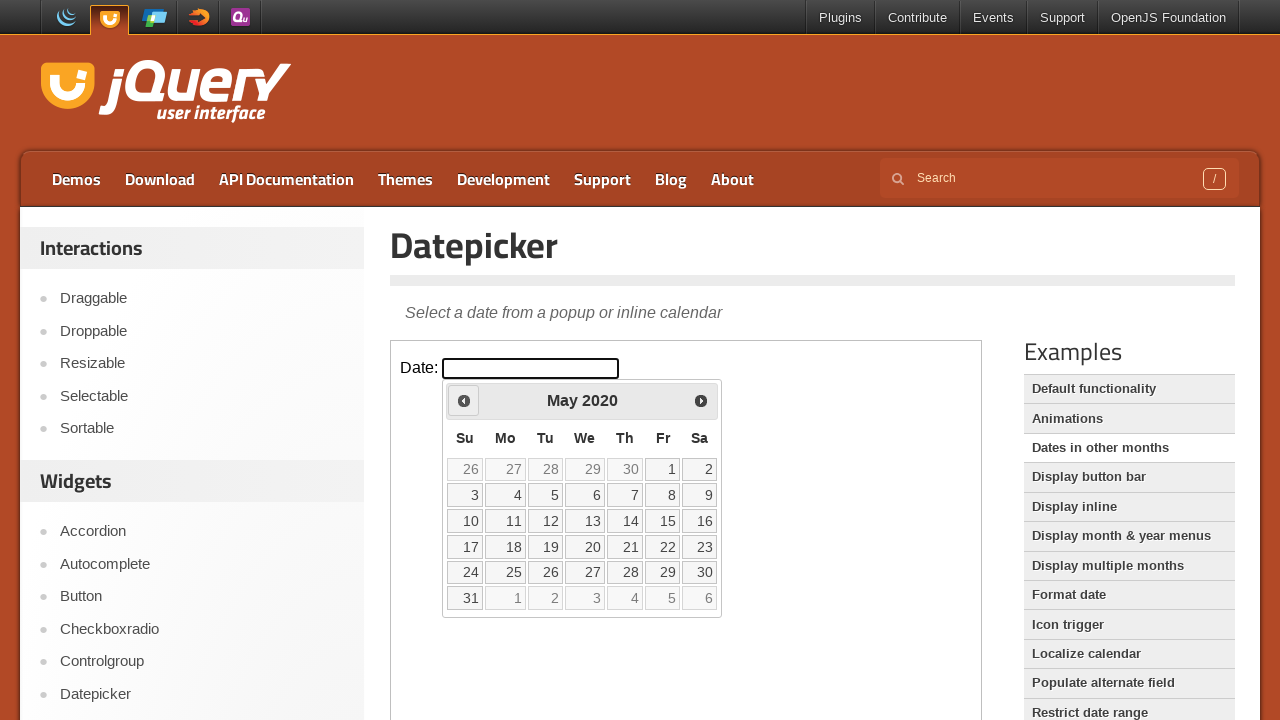

Clicked Prev button to go back year (current: 2020) at (464, 400) on iframe >> nth=0 >> internal:control=enter-frame >> a[title='Prev']
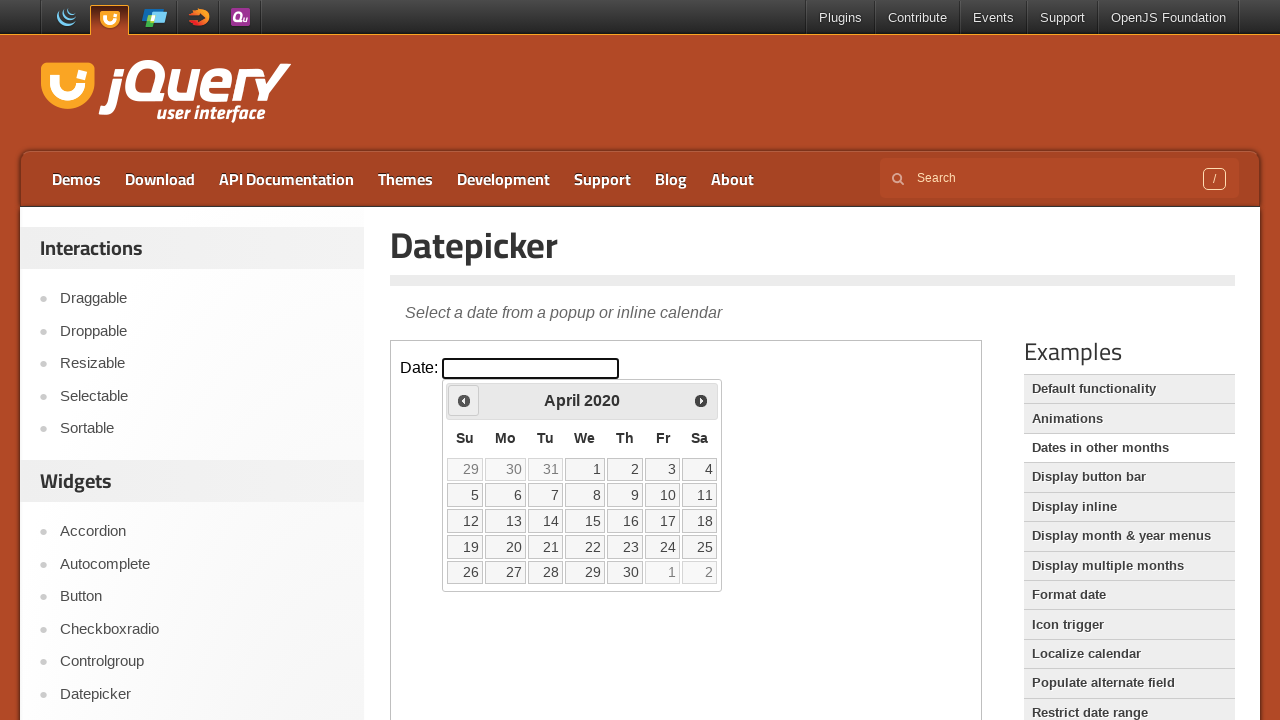

Clicked Prev button to go back year (current: 2020) at (464, 400) on iframe >> nth=0 >> internal:control=enter-frame >> a[title='Prev']
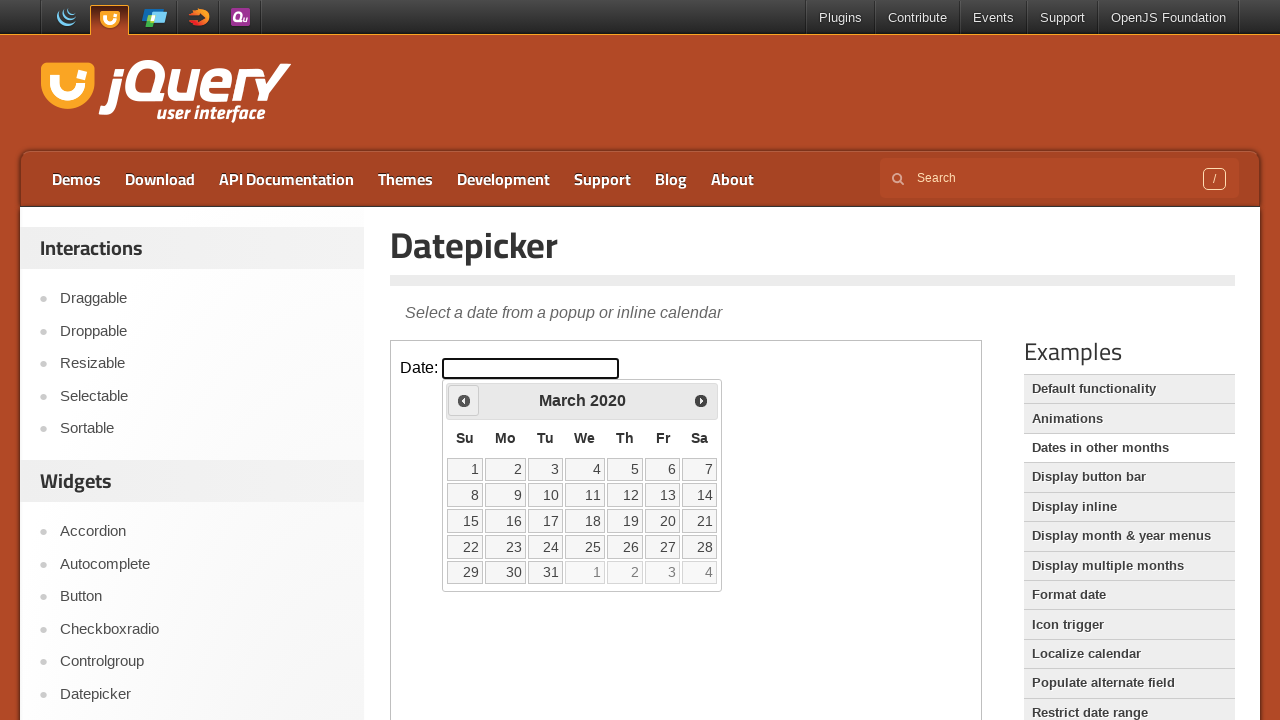

Clicked Prev button to go back year (current: 2020) at (464, 400) on iframe >> nth=0 >> internal:control=enter-frame >> a[title='Prev']
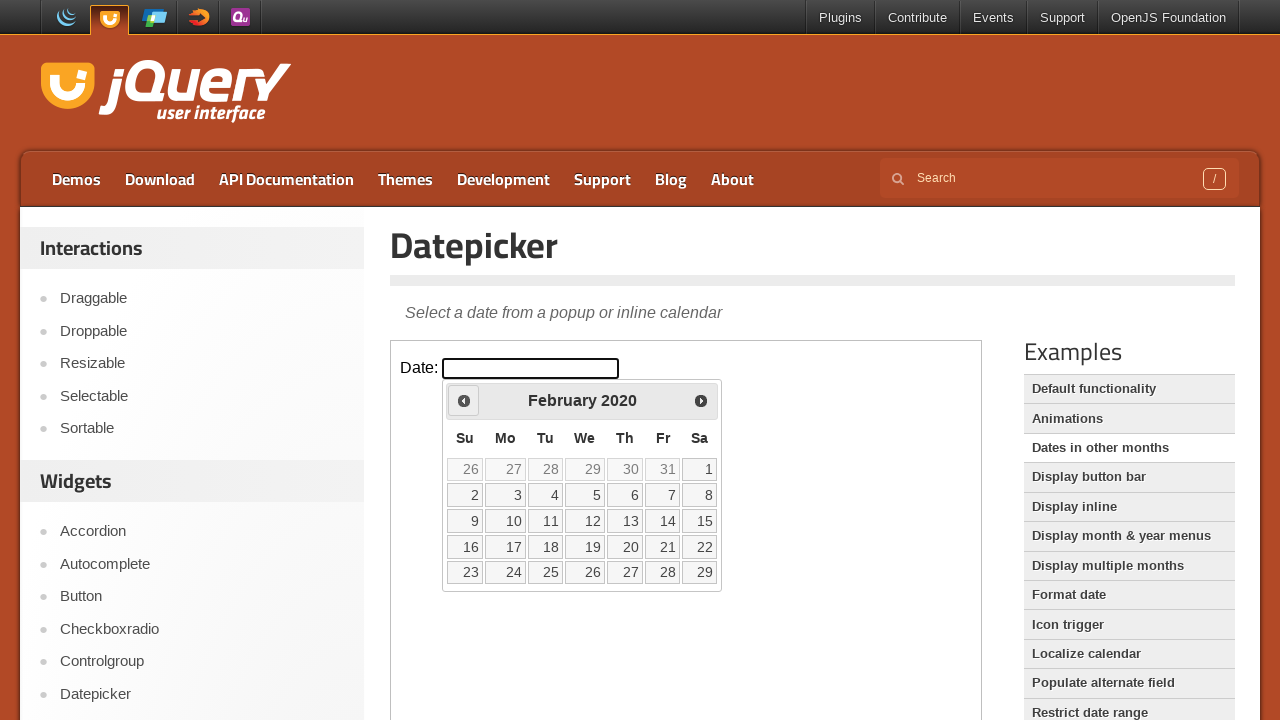

Clicked Prev button to go back year (current: 2020) at (464, 400) on iframe >> nth=0 >> internal:control=enter-frame >> a[title='Prev']
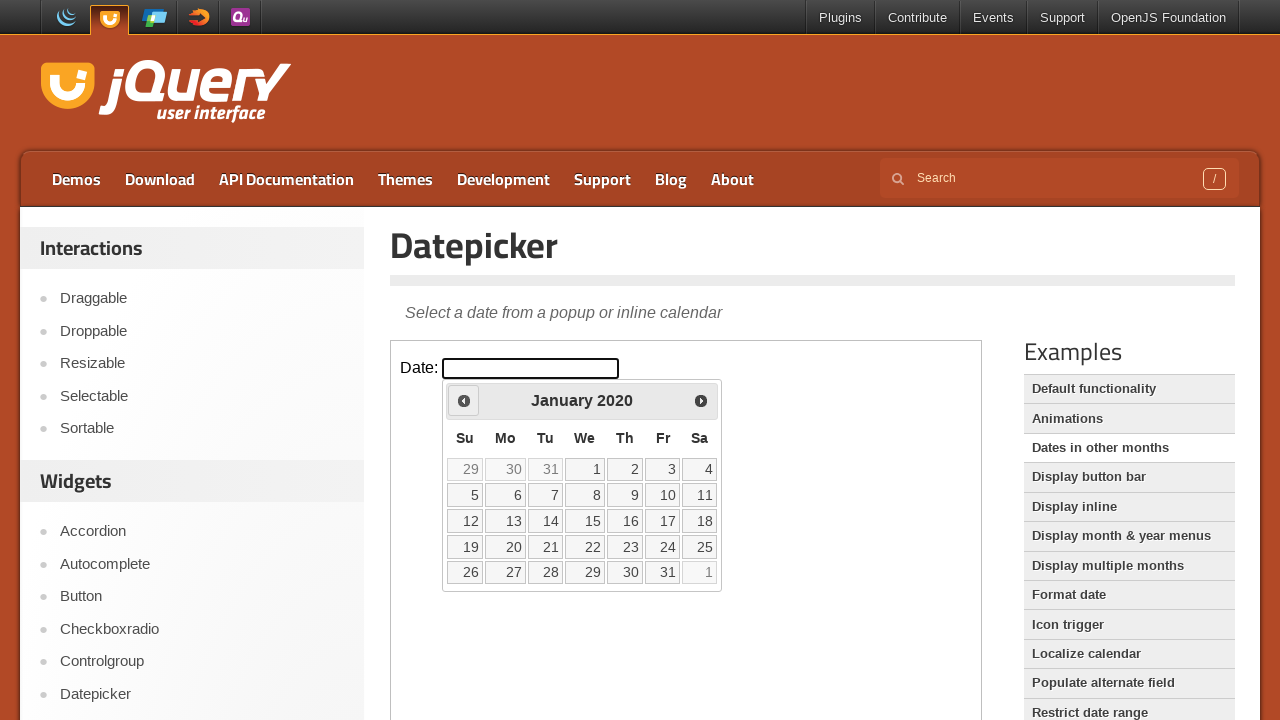

Clicked Prev button to go back year (current: 2020) at (464, 400) on iframe >> nth=0 >> internal:control=enter-frame >> a[title='Prev']
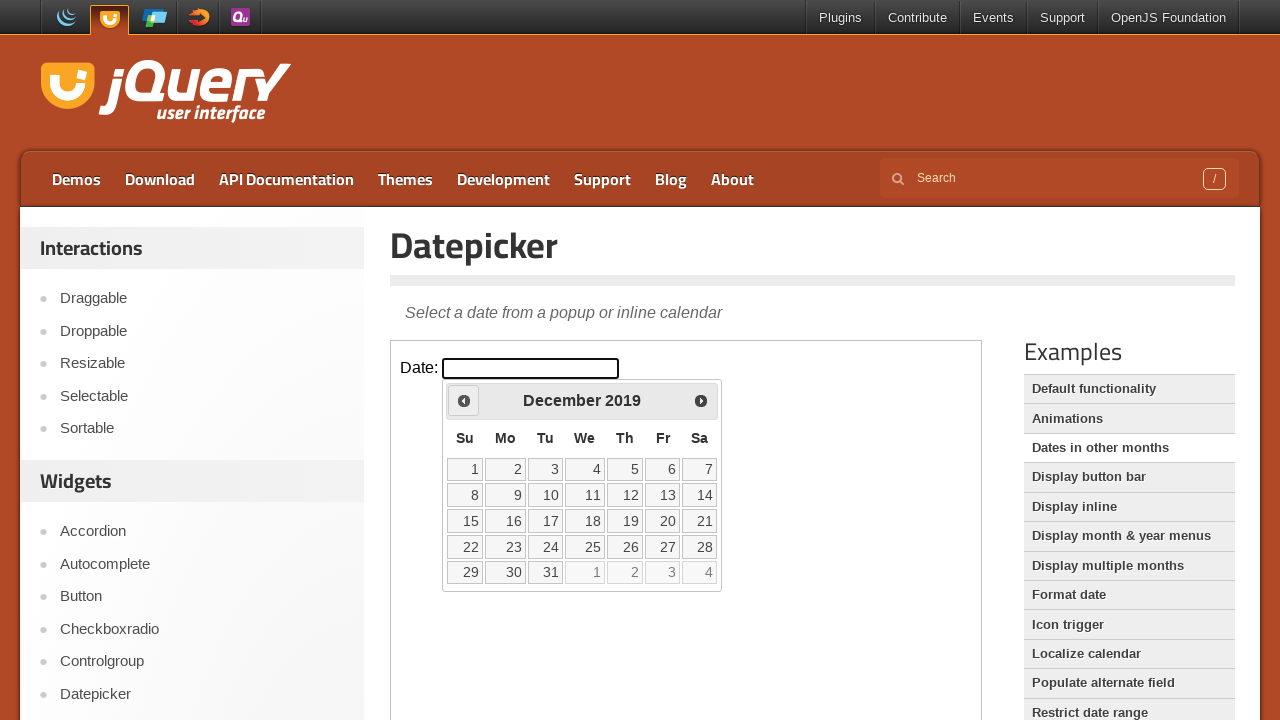

Clicked Prev button to go back year (current: 2019) at (464, 400) on iframe >> nth=0 >> internal:control=enter-frame >> a[title='Prev']
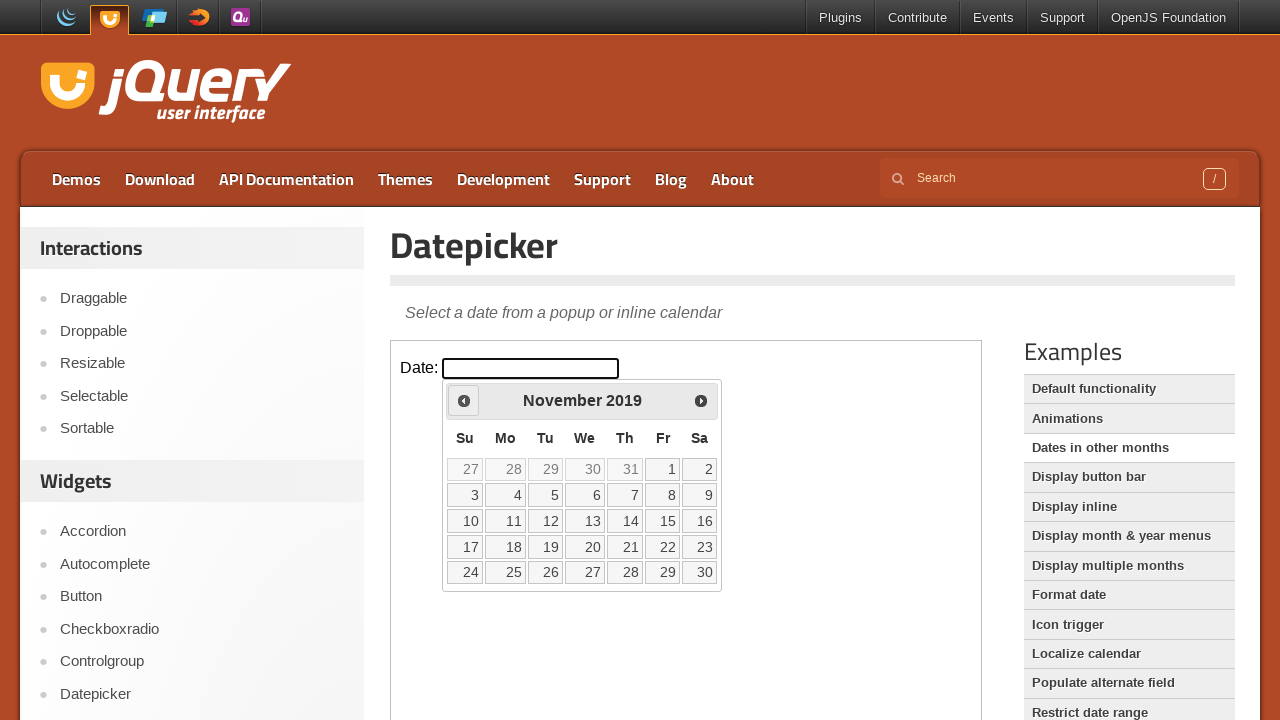

Clicked Prev button to go back year (current: 2019) at (464, 400) on iframe >> nth=0 >> internal:control=enter-frame >> a[title='Prev']
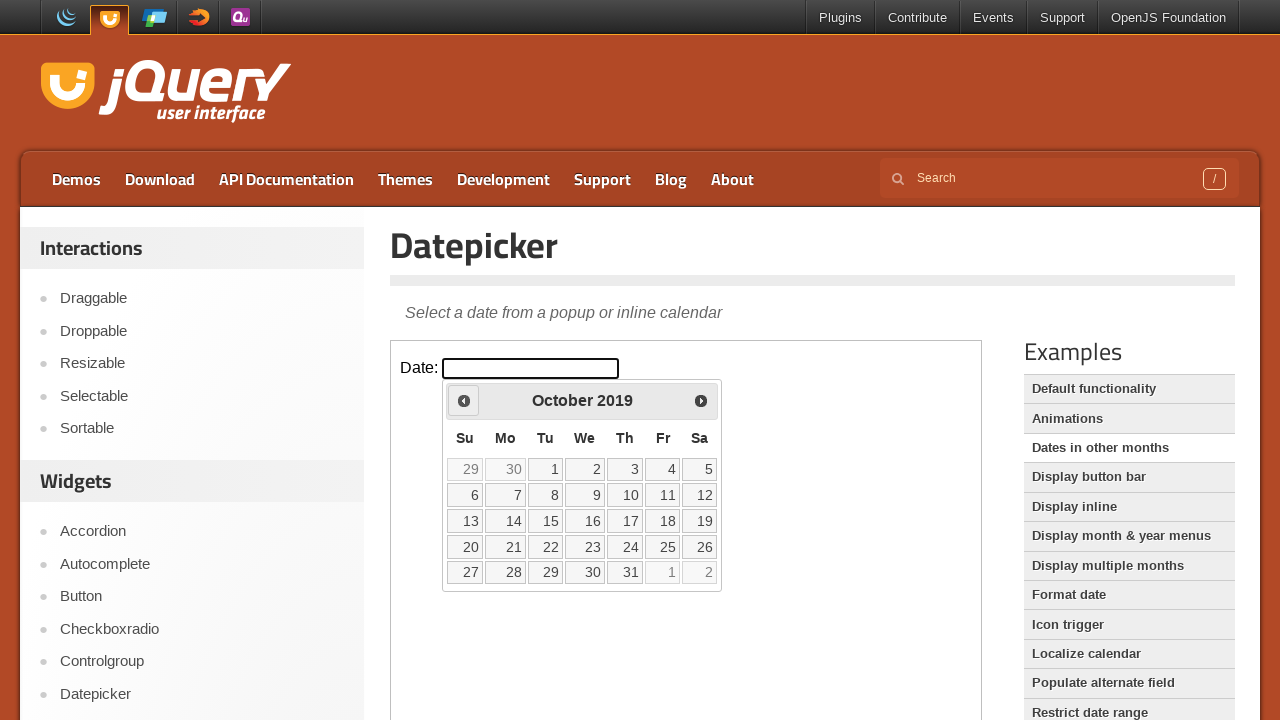

Clicked Prev button to go back year (current: 2019) at (464, 400) on iframe >> nth=0 >> internal:control=enter-frame >> a[title='Prev']
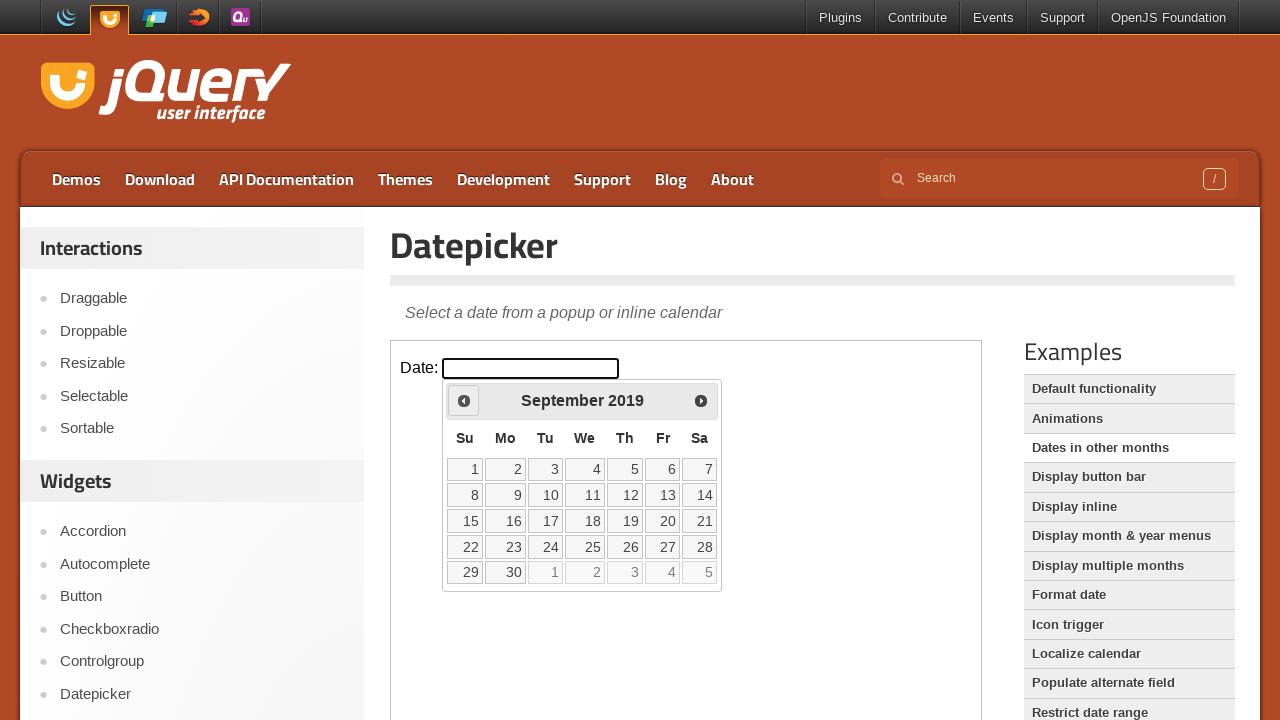

Clicked Prev button to go back year (current: 2019) at (464, 400) on iframe >> nth=0 >> internal:control=enter-frame >> a[title='Prev']
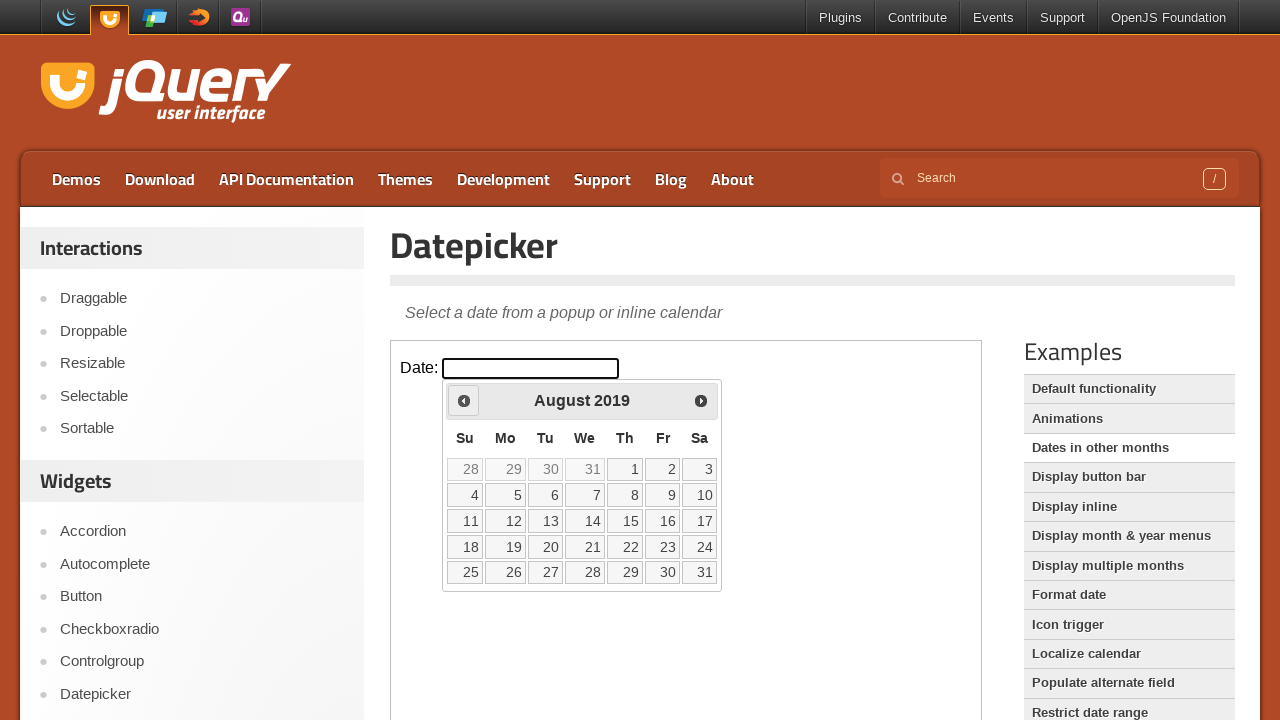

Clicked Prev button to go back year (current: 2019) at (464, 400) on iframe >> nth=0 >> internal:control=enter-frame >> a[title='Prev']
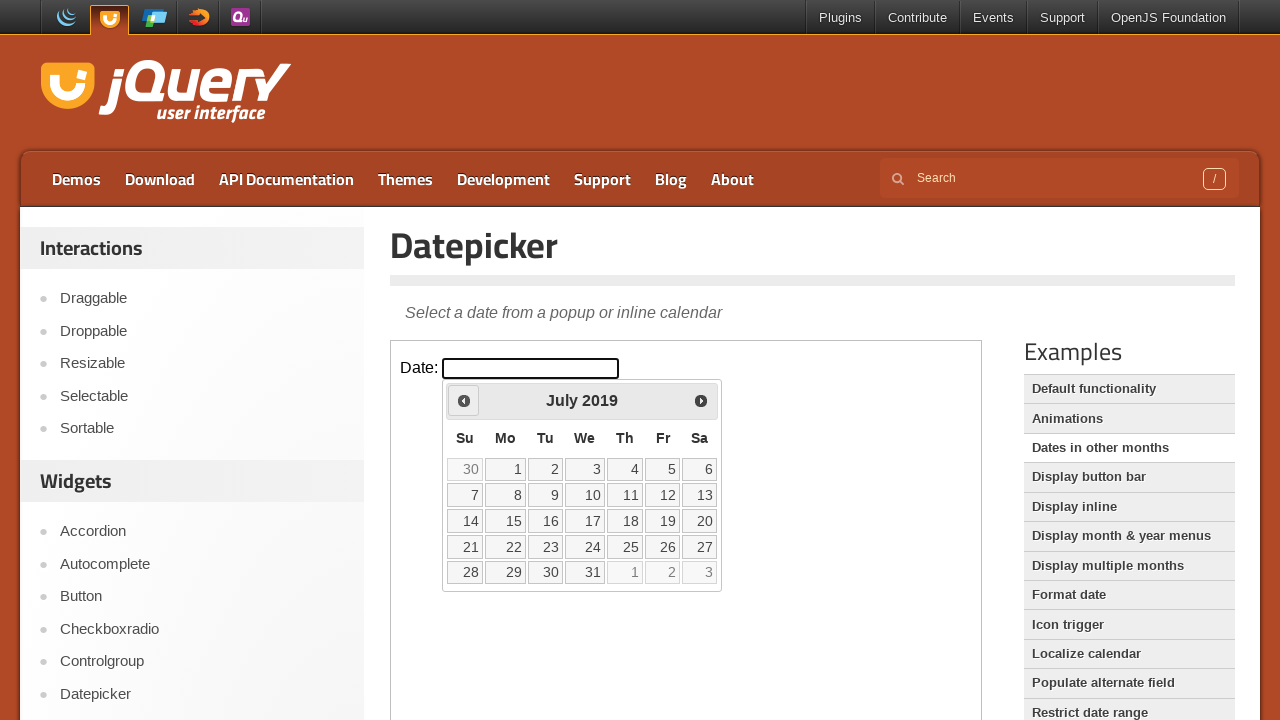

Clicked Prev button to go back year (current: 2019) at (464, 400) on iframe >> nth=0 >> internal:control=enter-frame >> a[title='Prev']
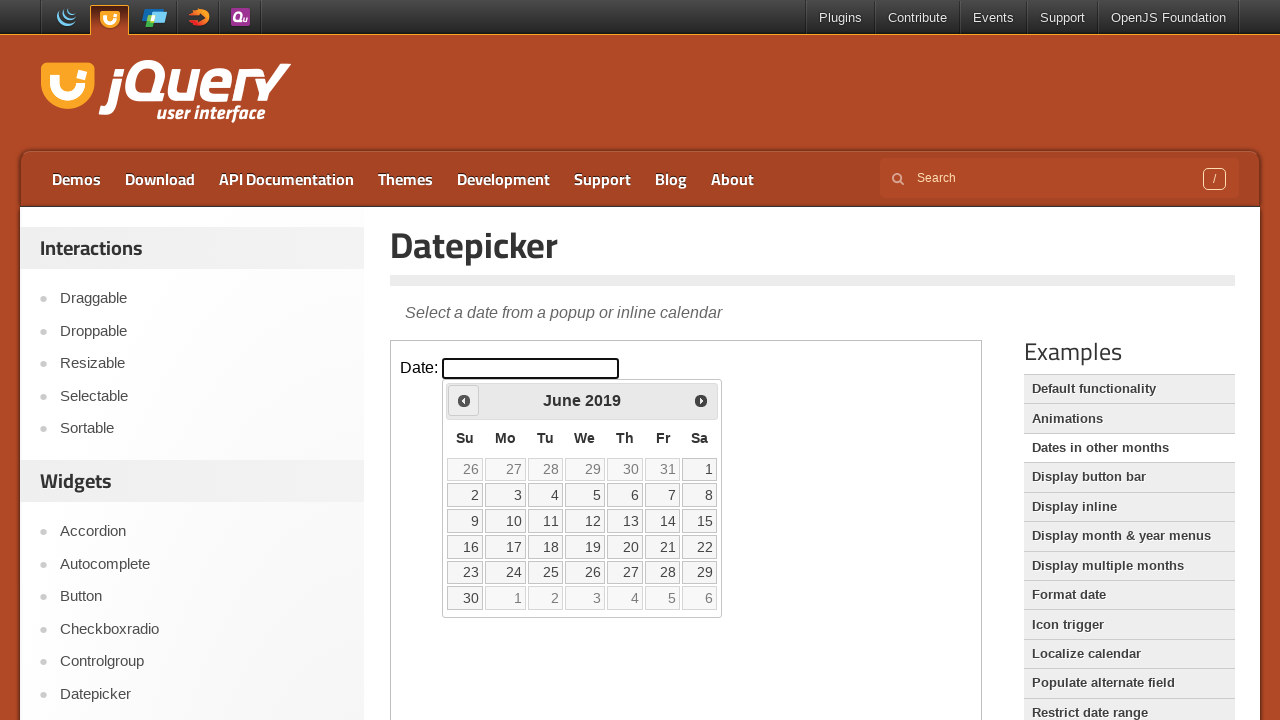

Clicked Prev button to go back year (current: 2019) at (464, 400) on iframe >> nth=0 >> internal:control=enter-frame >> a[title='Prev']
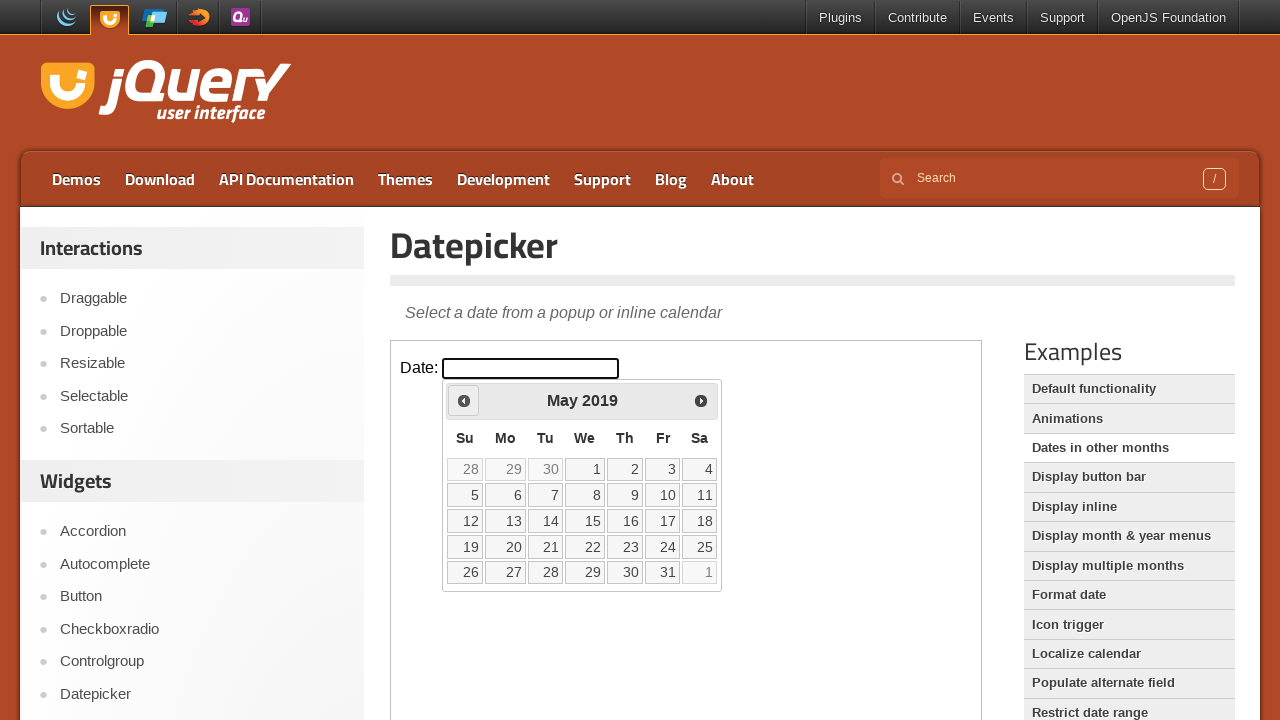

Clicked Prev button to go back year (current: 2019) at (464, 400) on iframe >> nth=0 >> internal:control=enter-frame >> a[title='Prev']
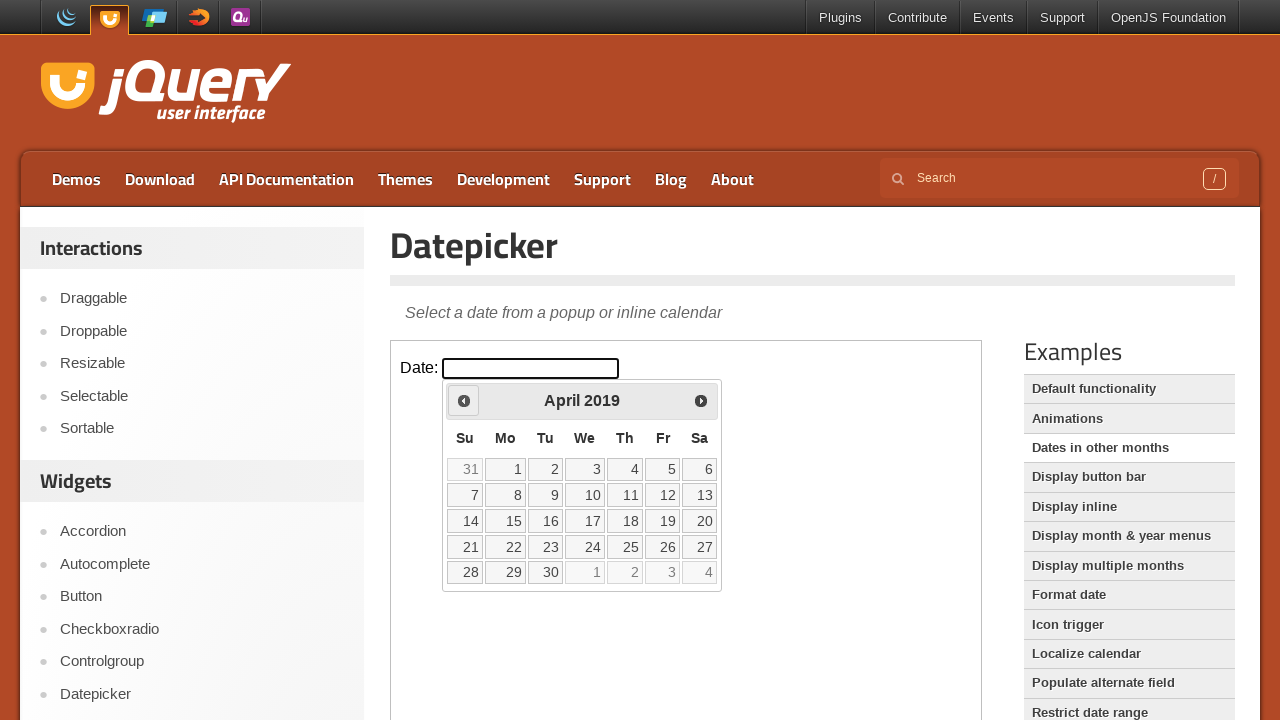

Clicked Prev button to go back year (current: 2019) at (464, 400) on iframe >> nth=0 >> internal:control=enter-frame >> a[title='Prev']
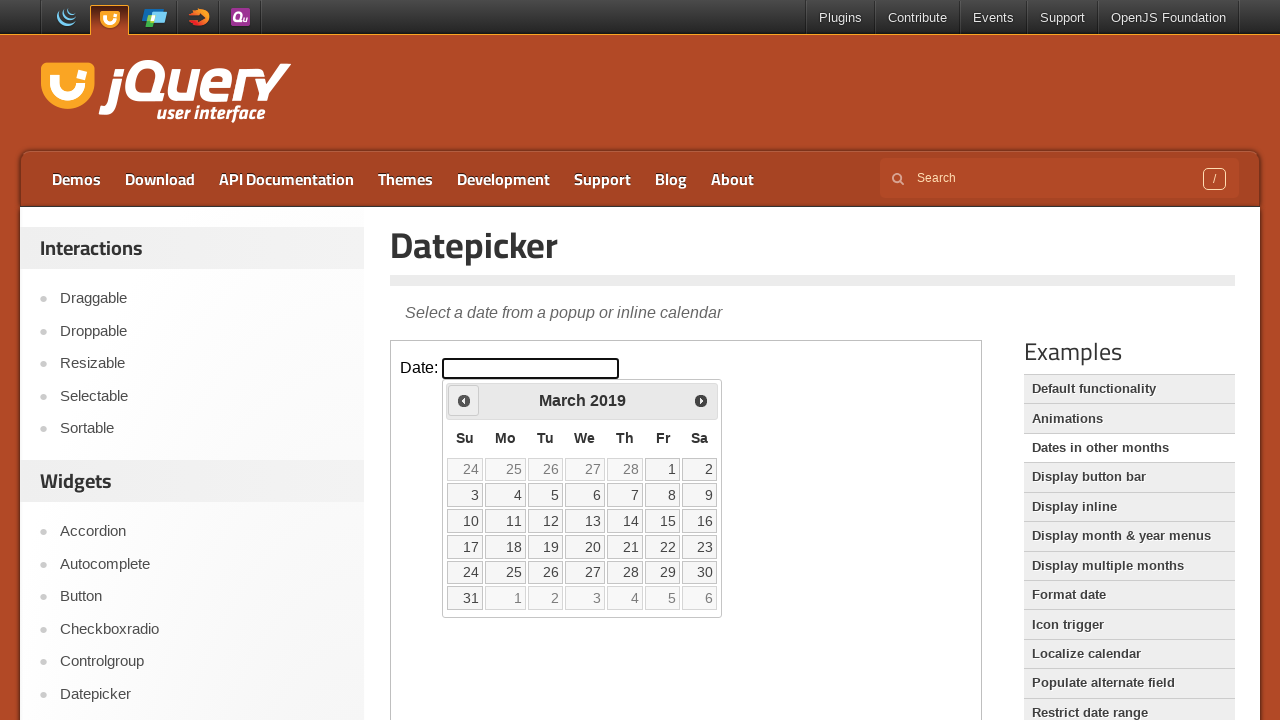

Clicked Prev button to go back year (current: 2019) at (464, 400) on iframe >> nth=0 >> internal:control=enter-frame >> a[title='Prev']
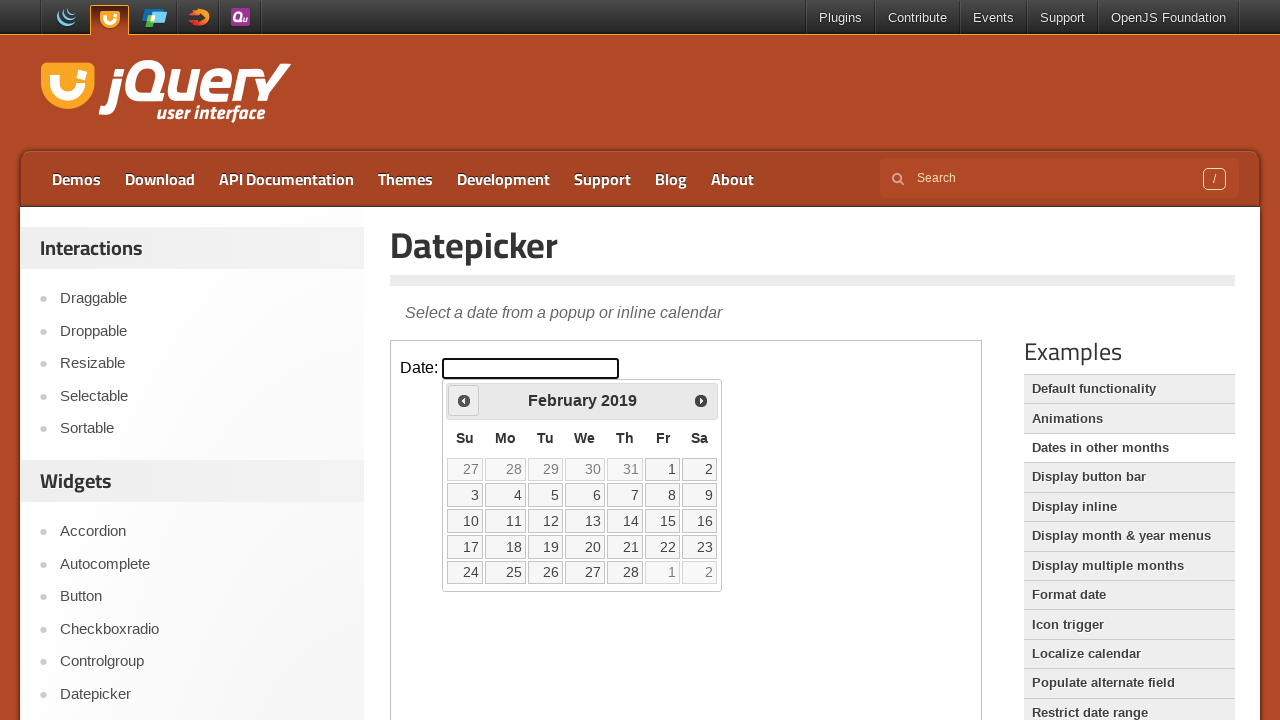

Clicked Prev button to go back year (current: 2019) at (464, 400) on iframe >> nth=0 >> internal:control=enter-frame >> a[title='Prev']
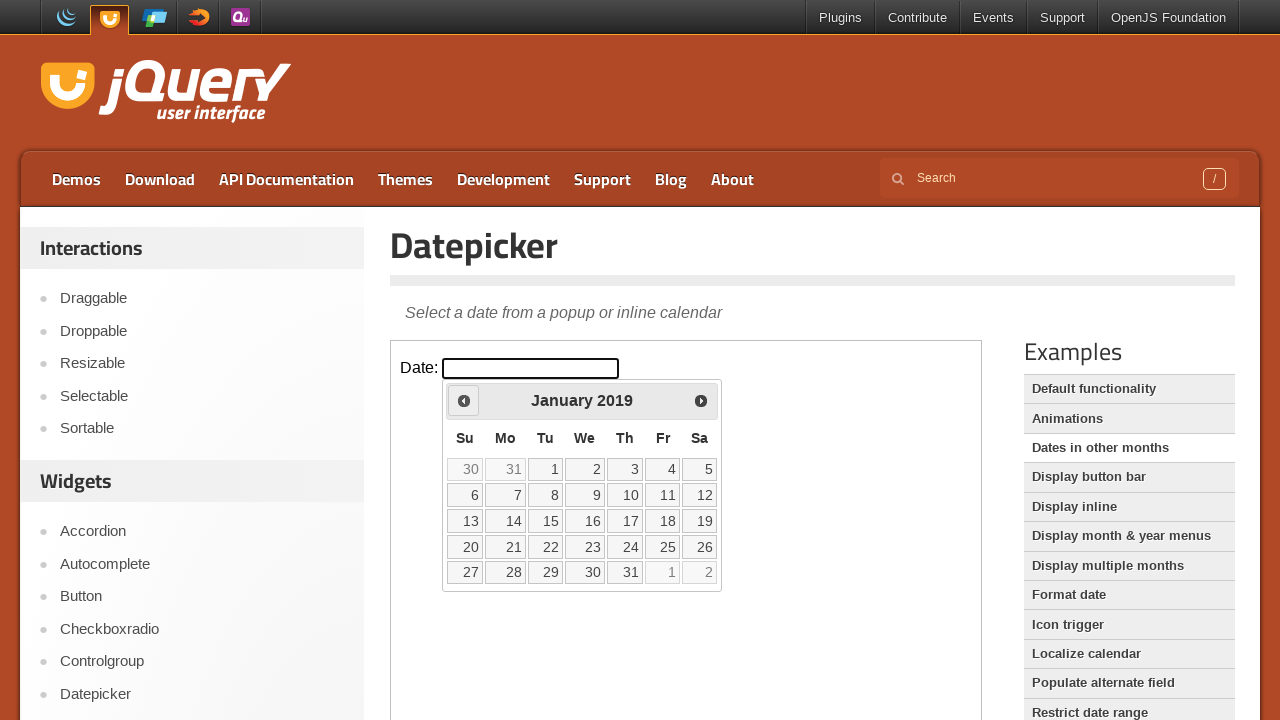

Clicked Prev button to go back year (current: 2019) at (464, 400) on iframe >> nth=0 >> internal:control=enter-frame >> a[title='Prev']
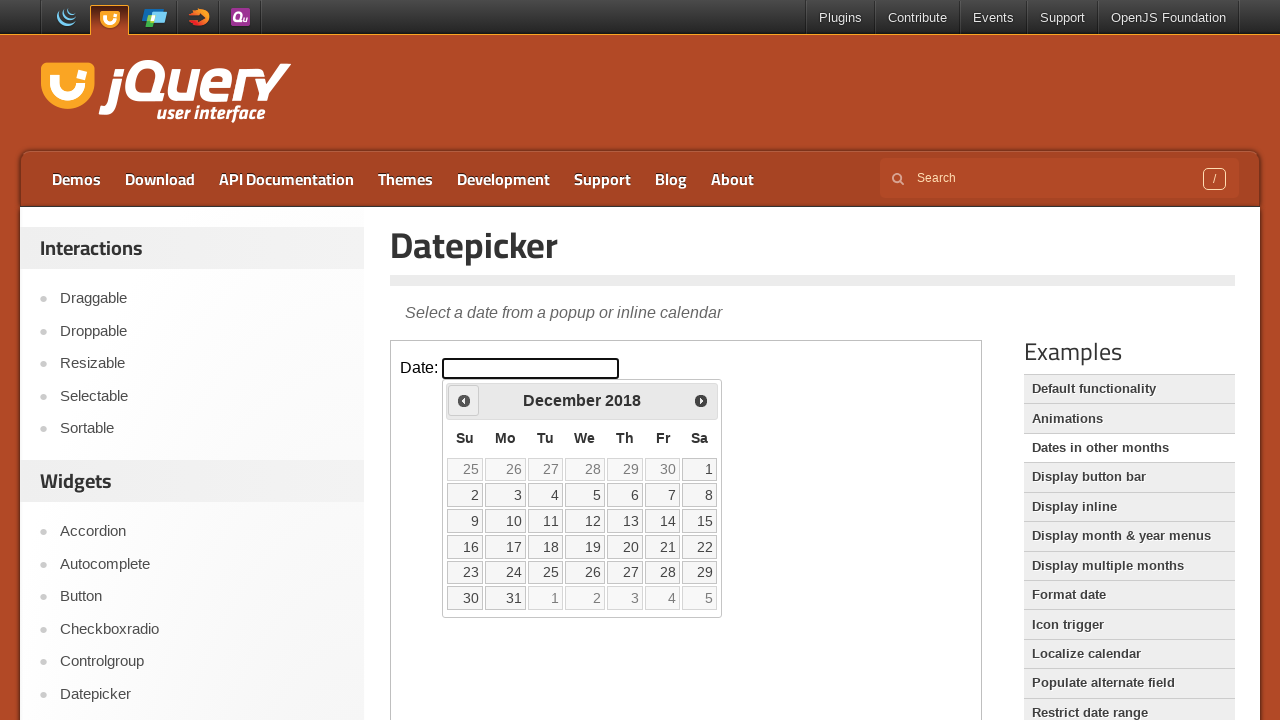

Reached target year 2018
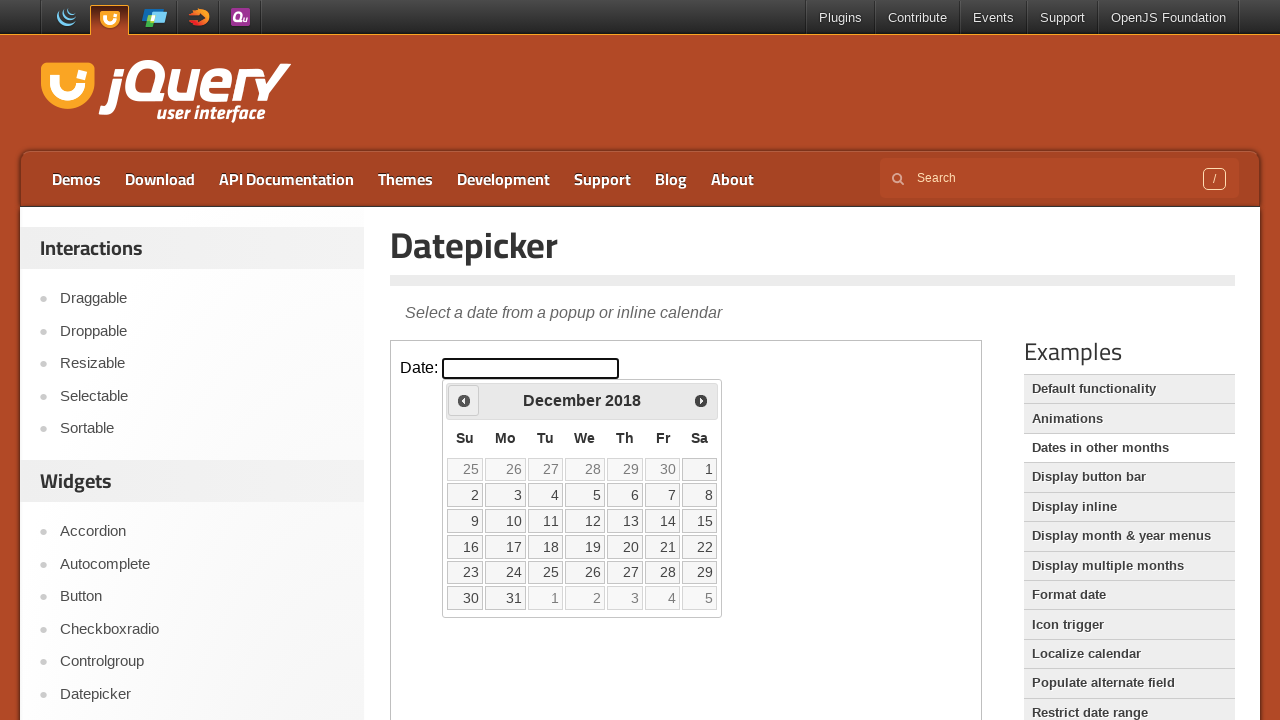

Clicked Prev button to go back month (current: december) at (464, 400) on iframe >> nth=0 >> internal:control=enter-frame >> a[title='Prev']
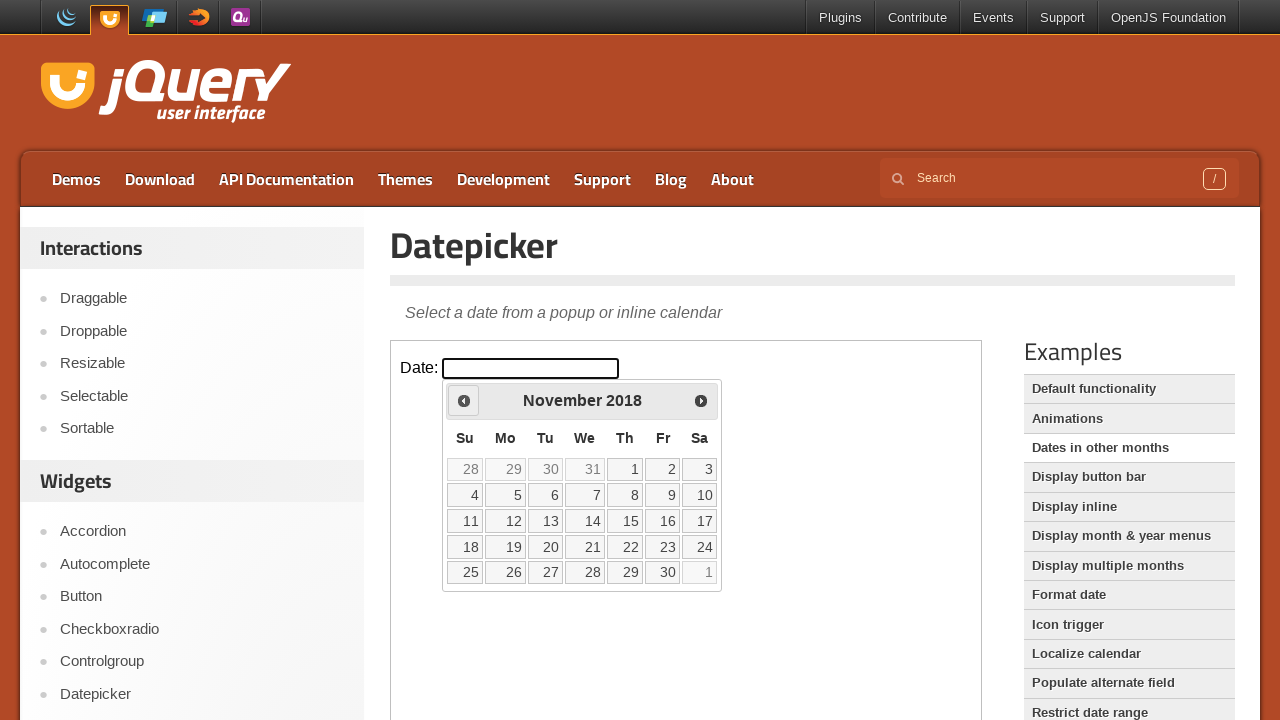

Clicked Prev button to go back month (current: november) at (464, 400) on iframe >> nth=0 >> internal:control=enter-frame >> a[title='Prev']
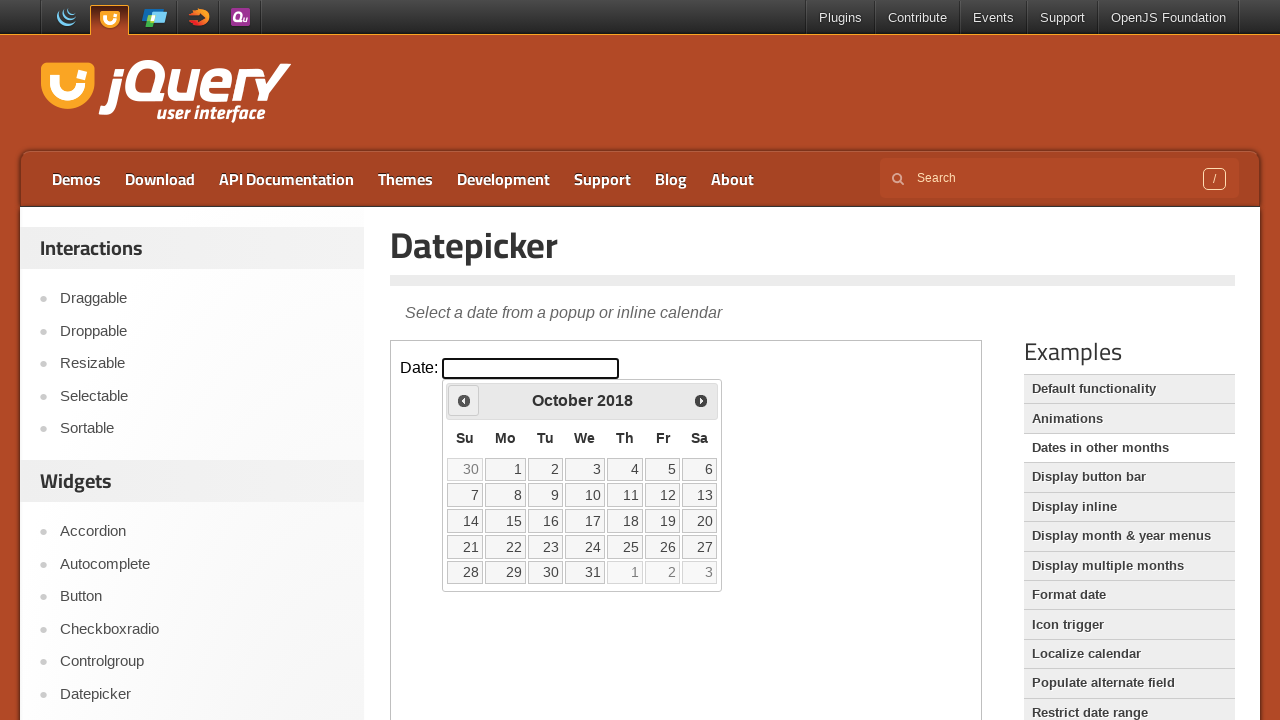

Clicked Prev button to go back month (current: october) at (464, 400) on iframe >> nth=0 >> internal:control=enter-frame >> a[title='Prev']
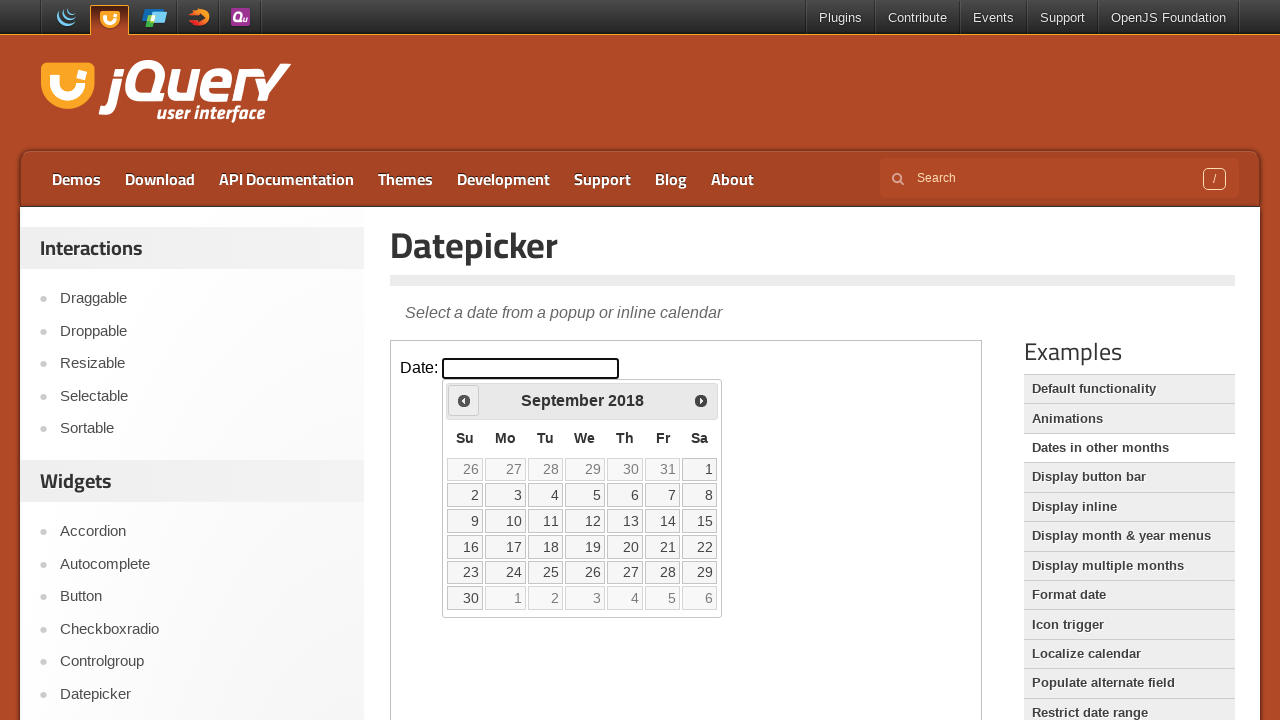

Clicked Prev button to go back month (current: september) at (464, 400) on iframe >> nth=0 >> internal:control=enter-frame >> a[title='Prev']
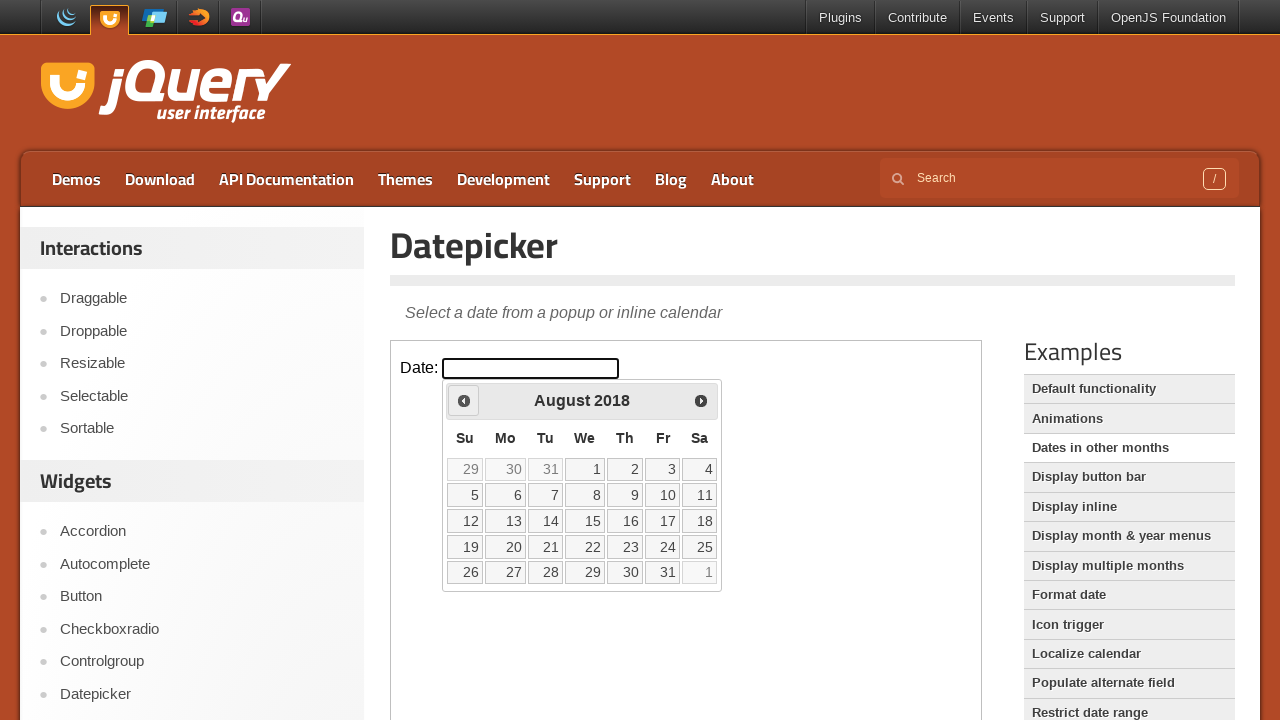

Clicked Prev button to go back month (current: august) at (464, 400) on iframe >> nth=0 >> internal:control=enter-frame >> a[title='Prev']
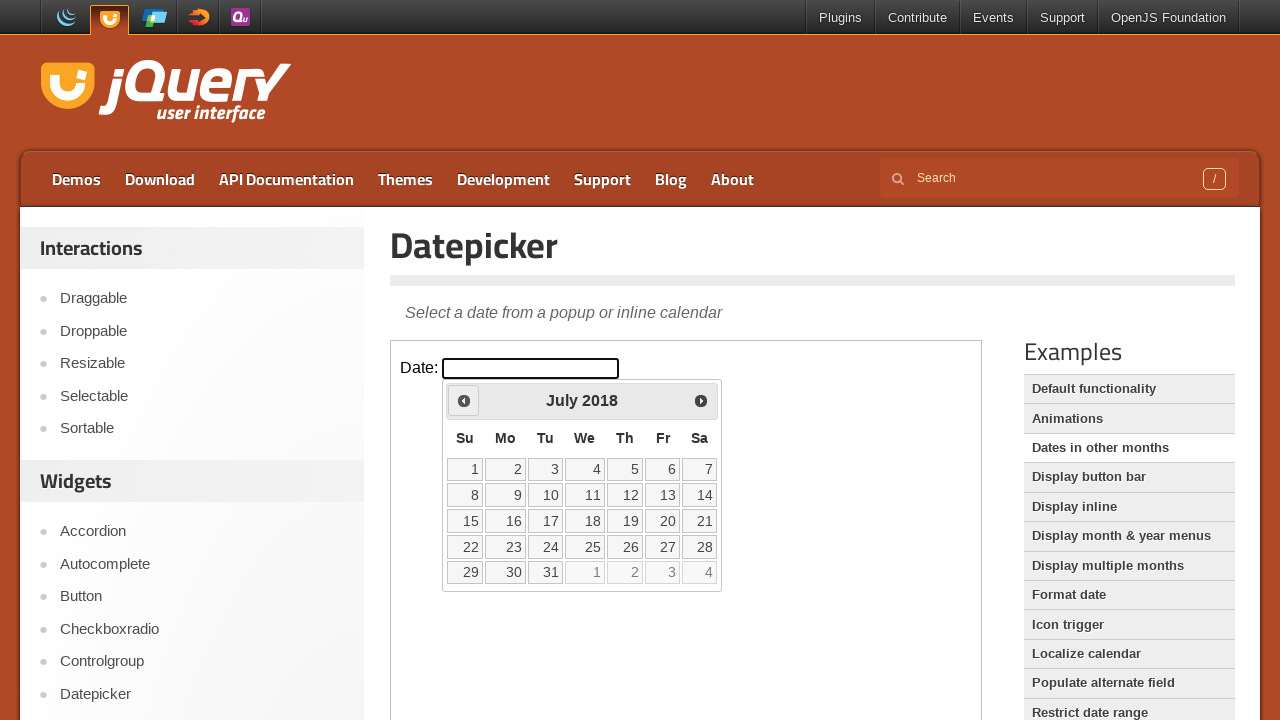

Reached target month July
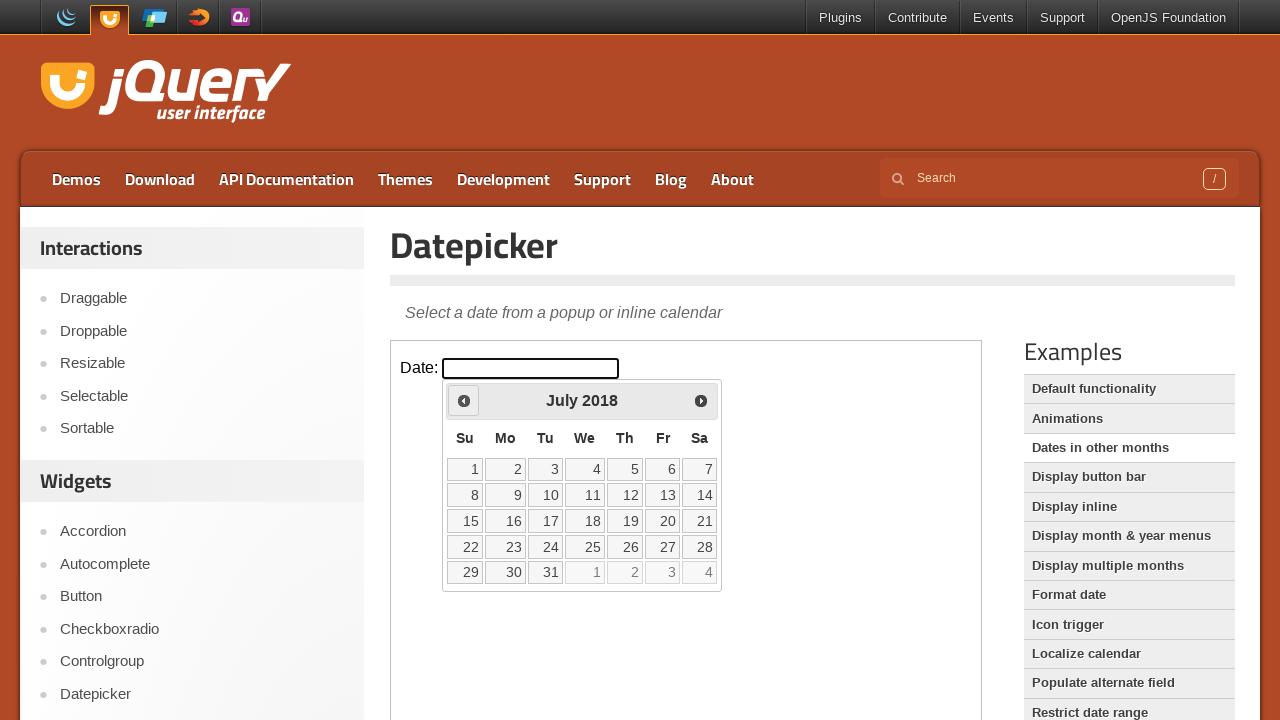

Clicked day 6 in the calendar at (663, 469) on iframe >> nth=0 >> internal:control=enter-frame >> td[data-handler='selectDay'] 
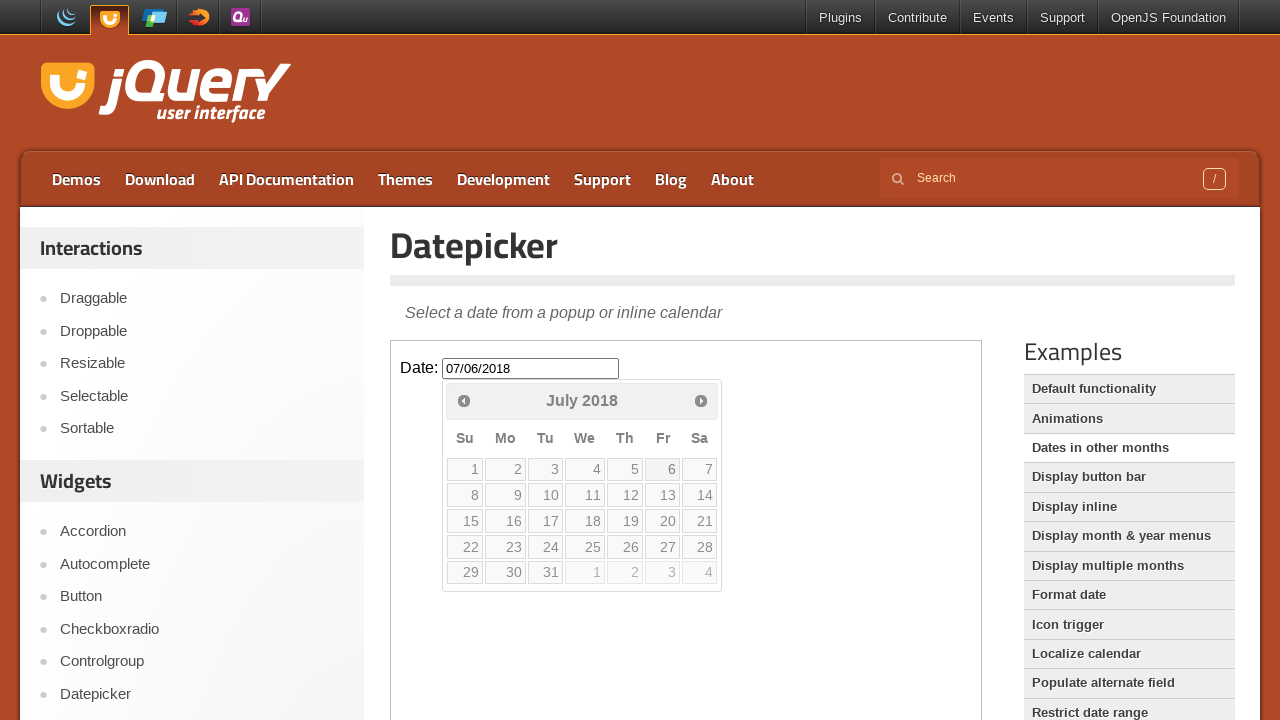

Verified date 07/06/2018 was selected correctly
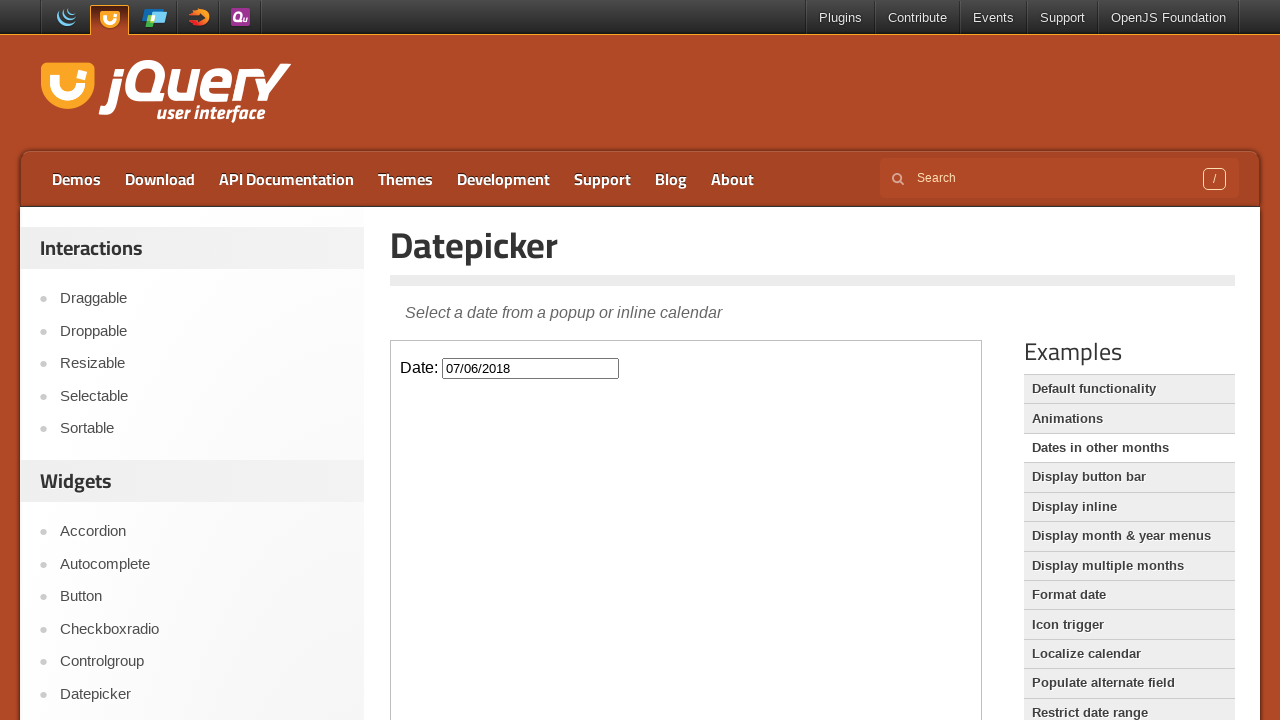

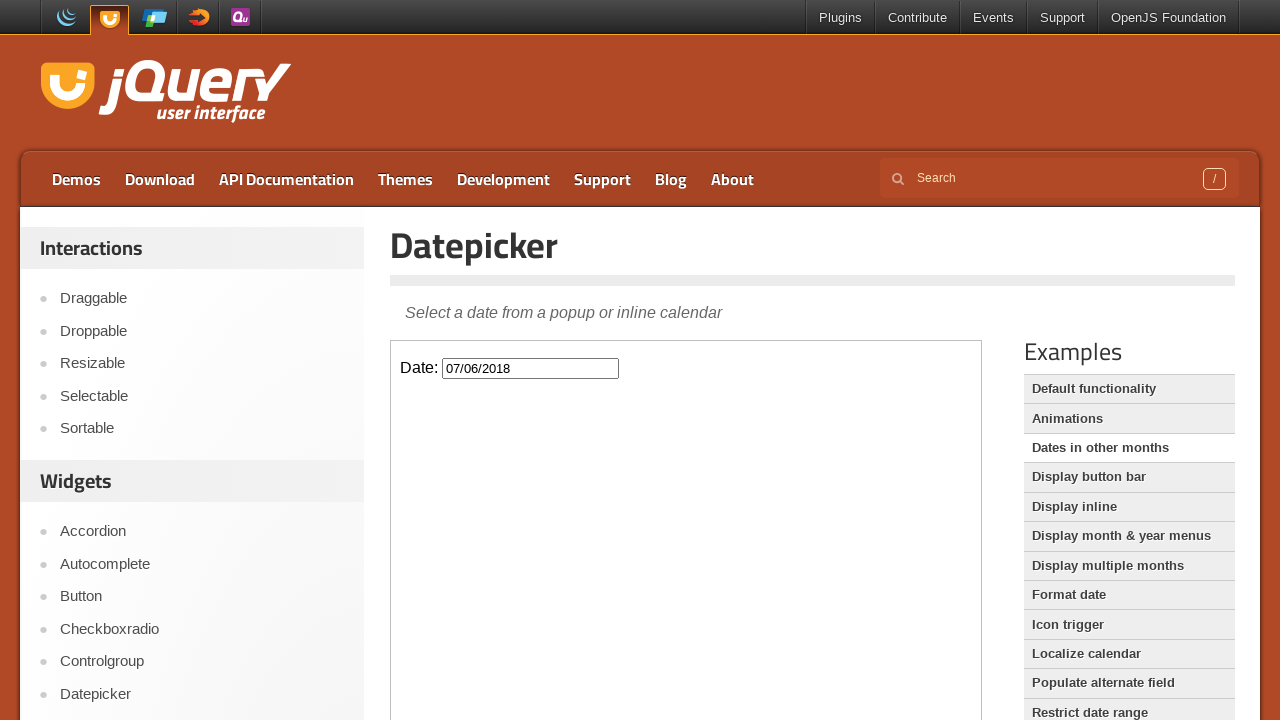